Tests a large form by filling all input fields with the same value and submitting the form

Starting URL: http://suninjuly.github.io/huge_form.html

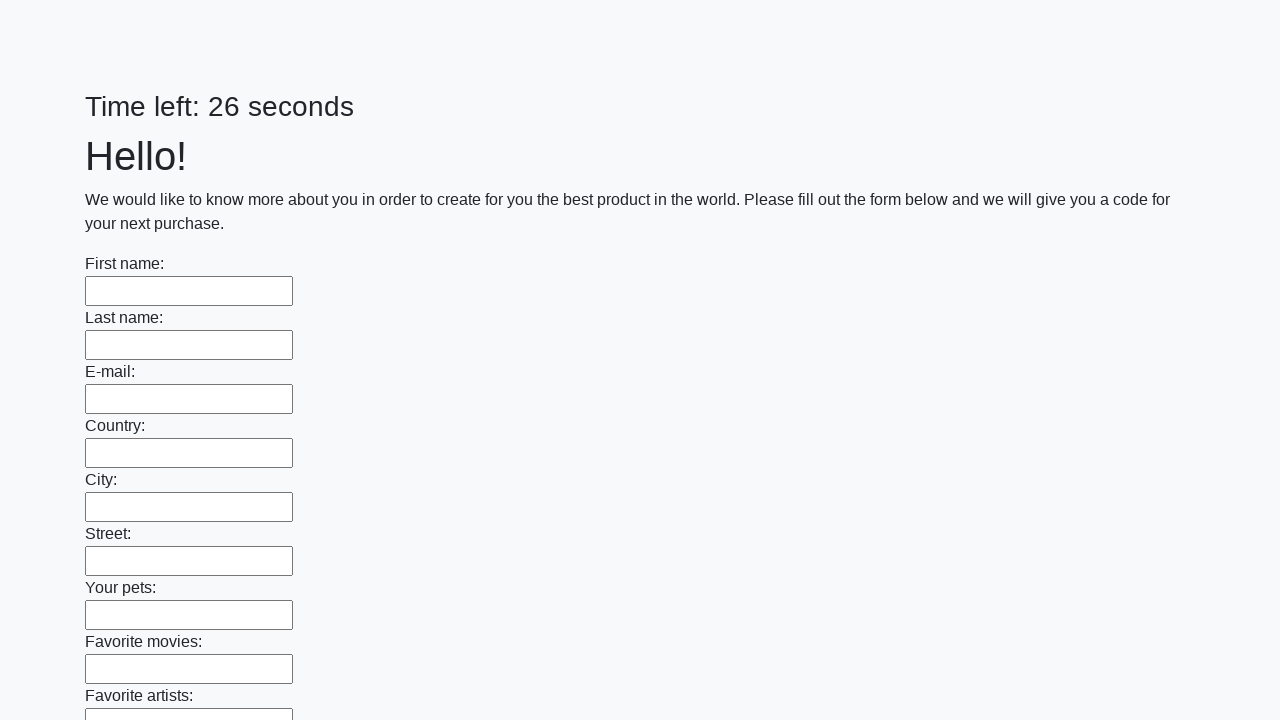

Located all input elements on the huge form
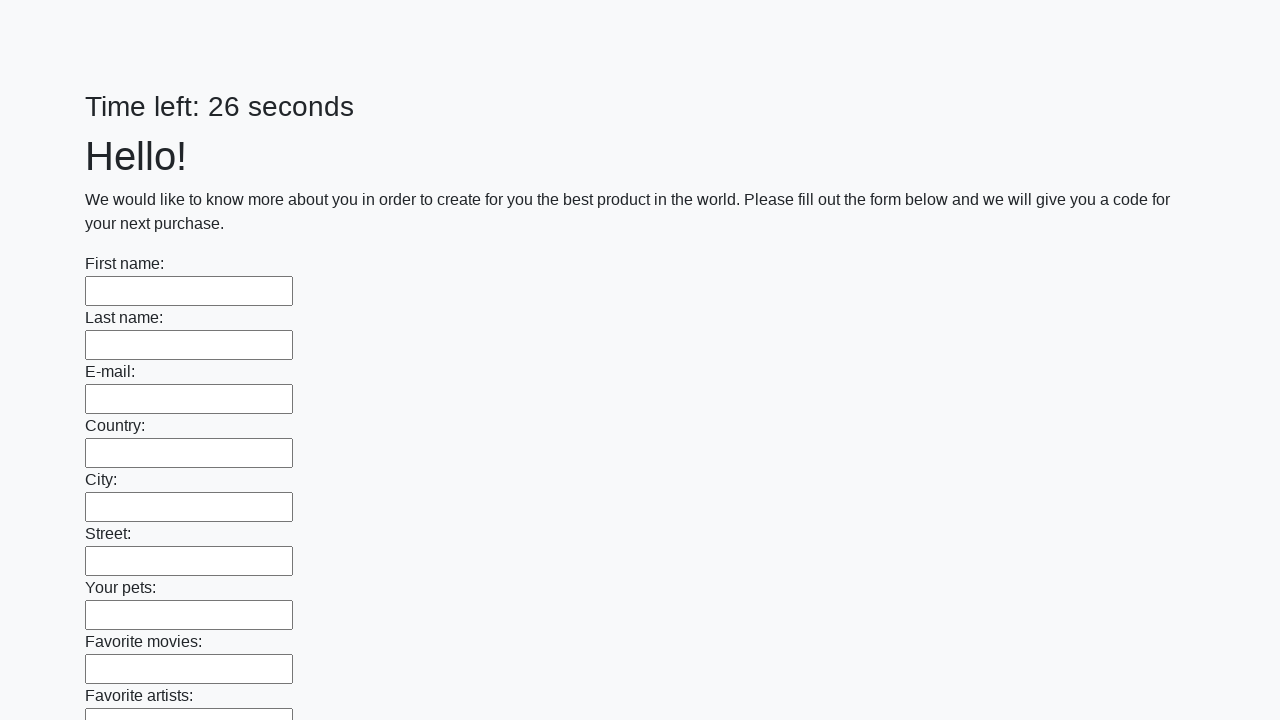

Filled an input field with 'Yes' on input >> nth=0
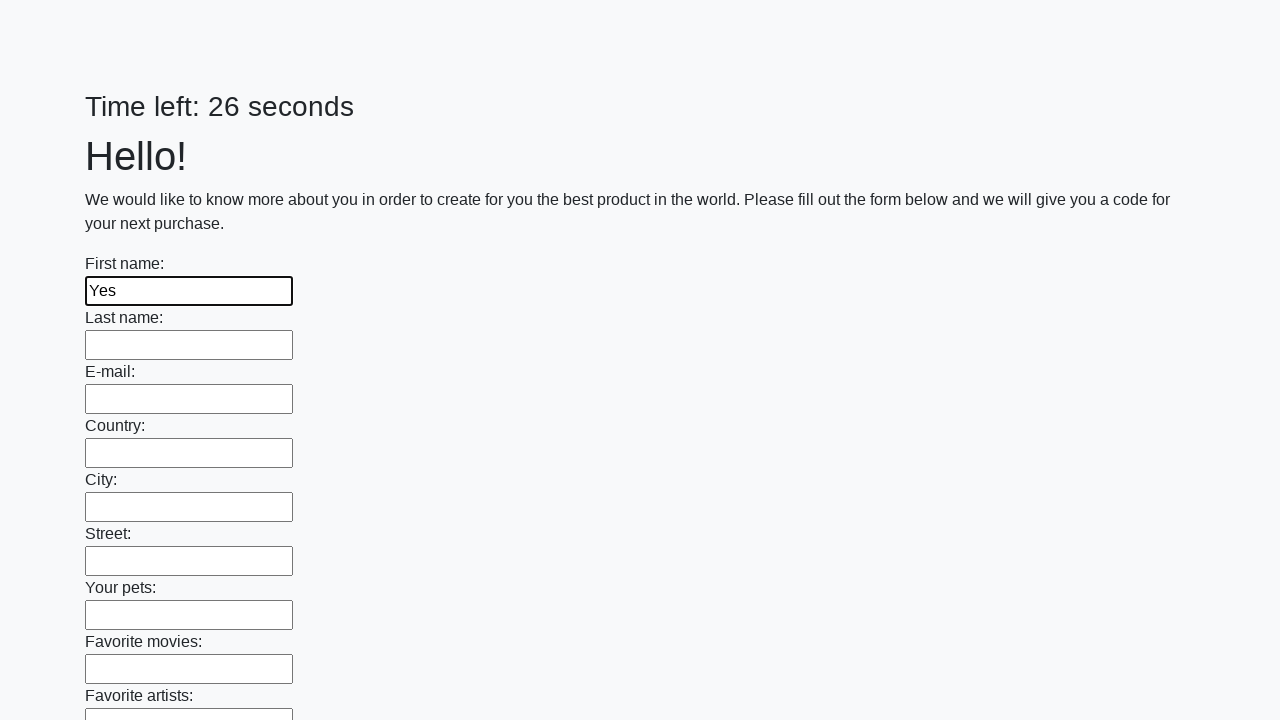

Filled an input field with 'Yes' on input >> nth=1
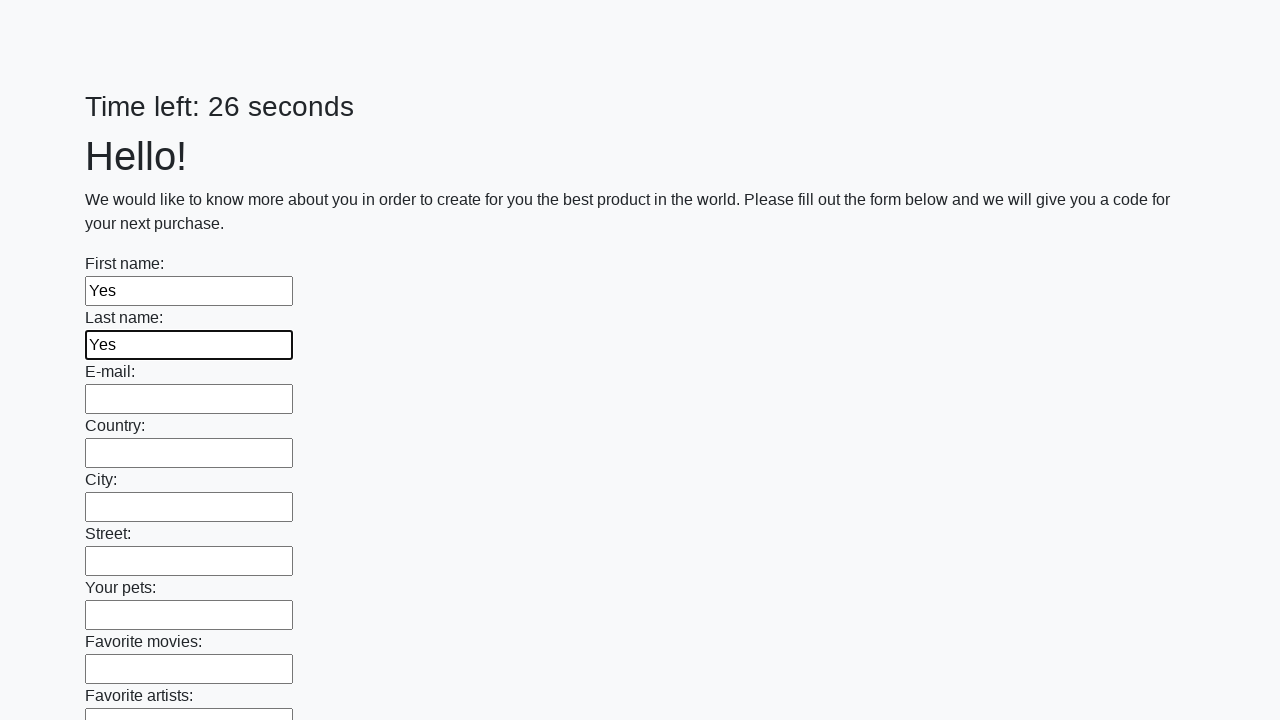

Filled an input field with 'Yes' on input >> nth=2
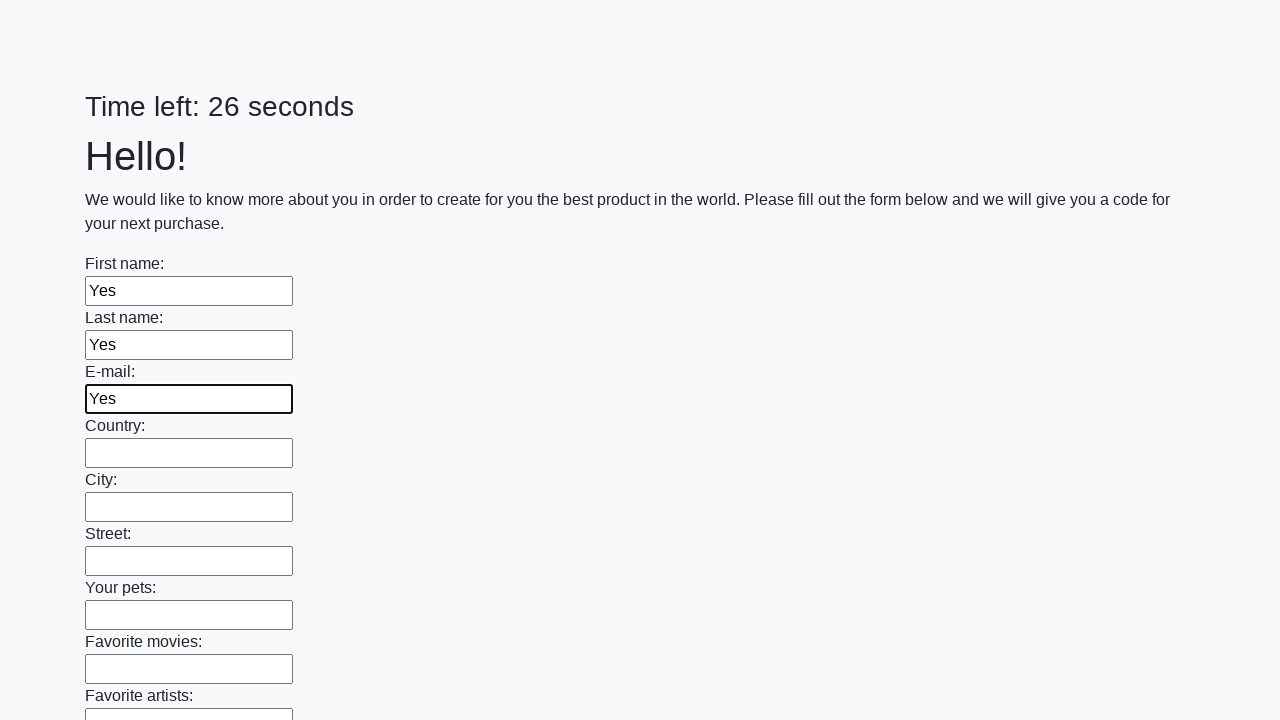

Filled an input field with 'Yes' on input >> nth=3
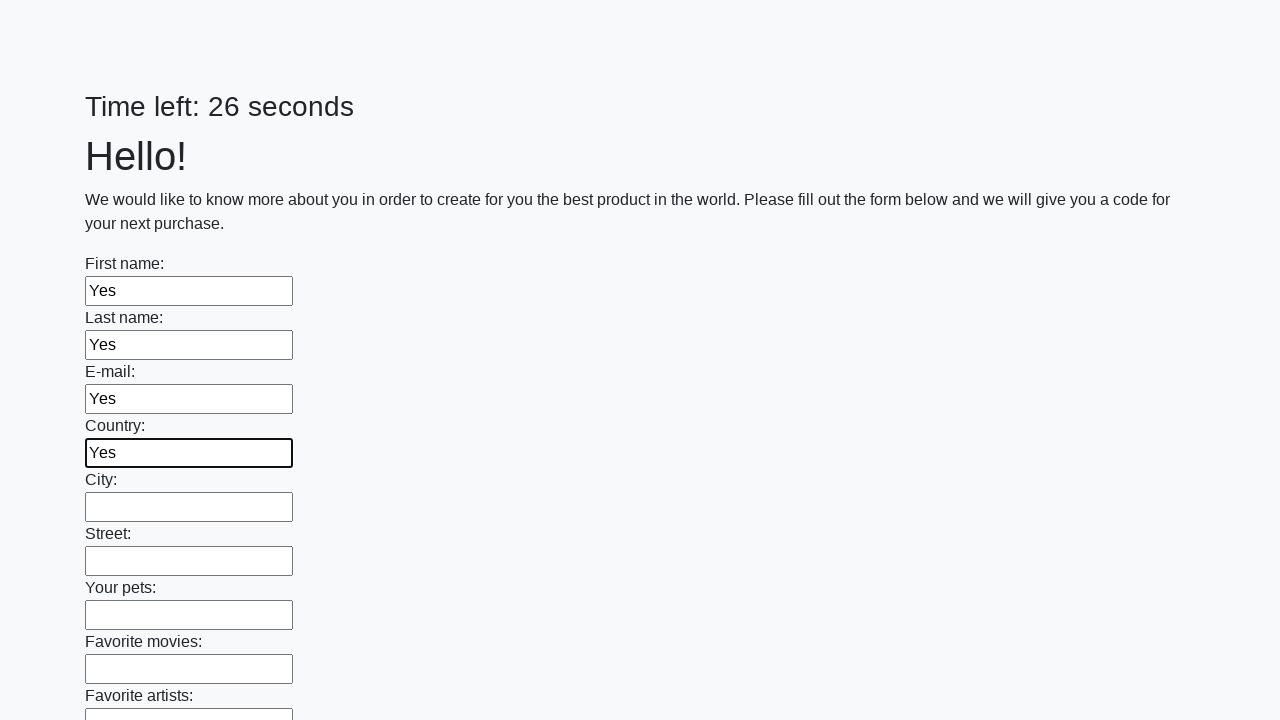

Filled an input field with 'Yes' on input >> nth=4
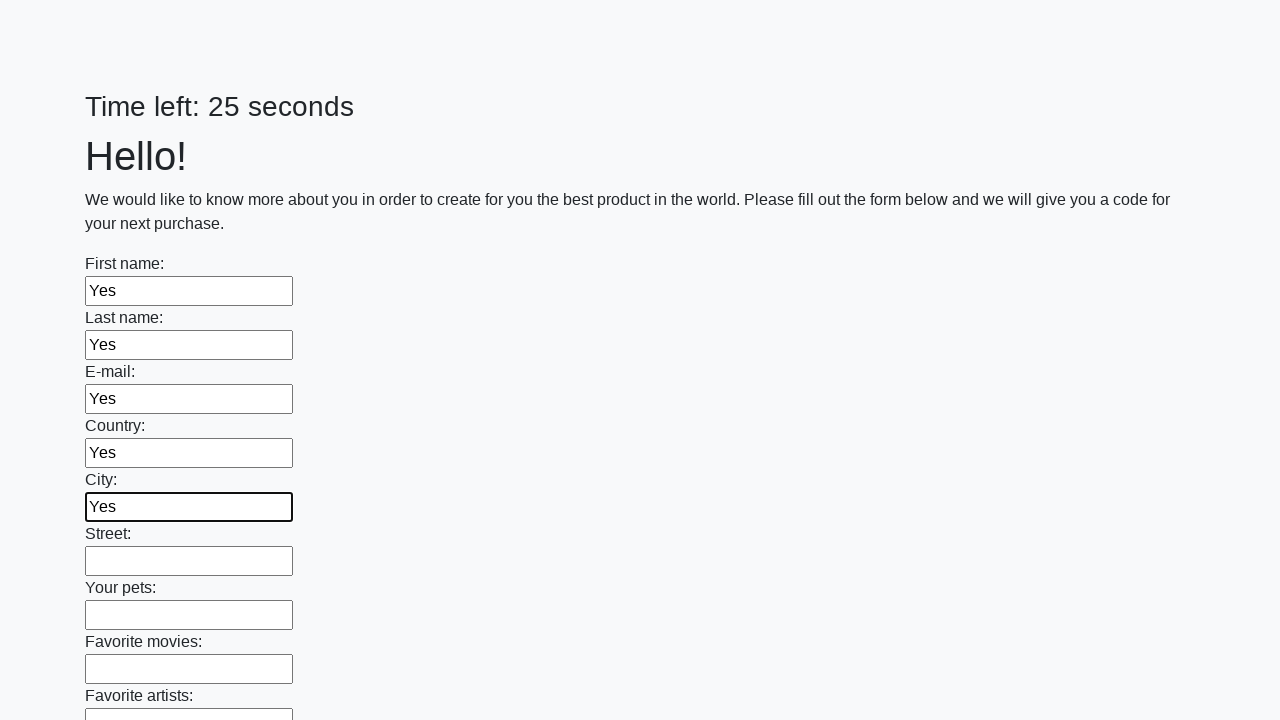

Filled an input field with 'Yes' on input >> nth=5
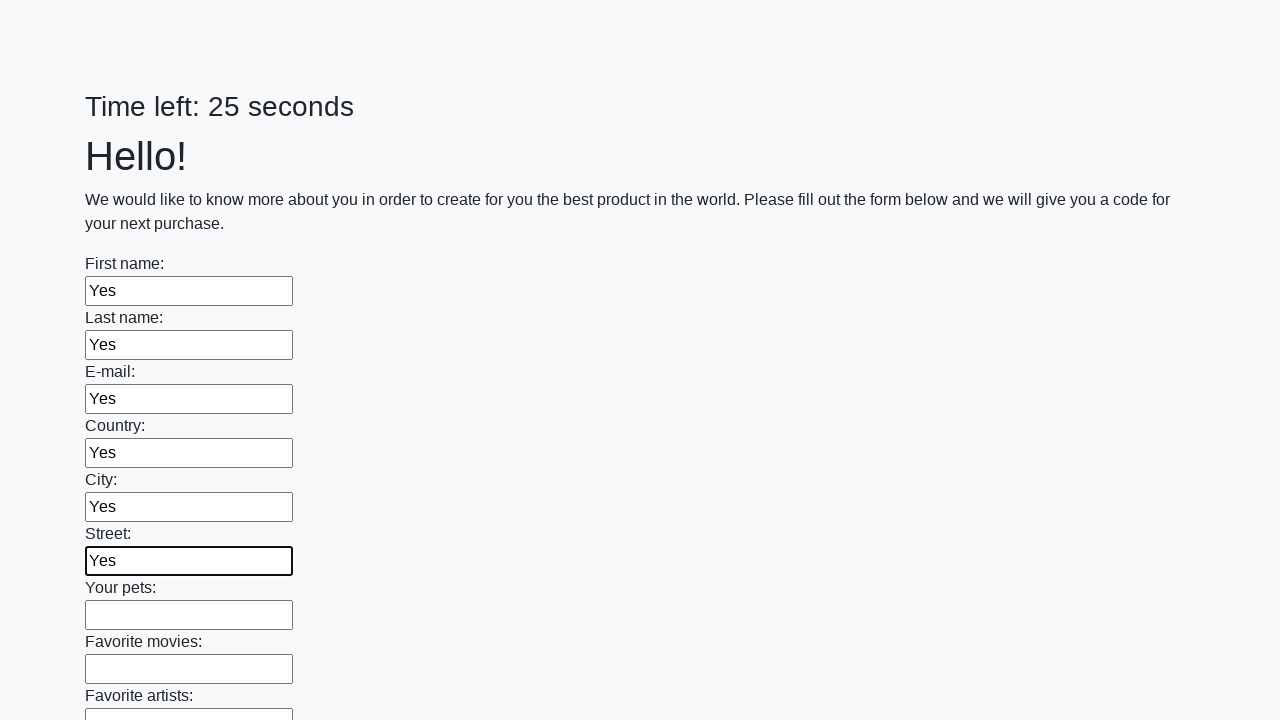

Filled an input field with 'Yes' on input >> nth=6
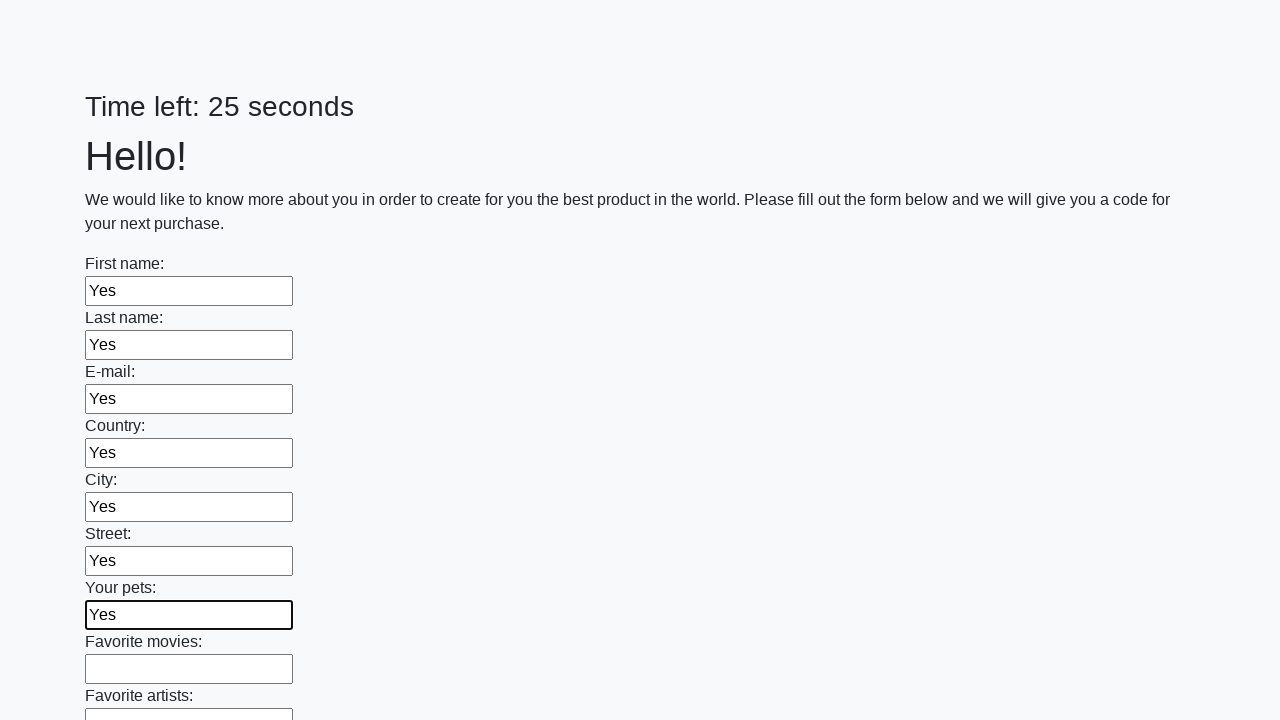

Filled an input field with 'Yes' on input >> nth=7
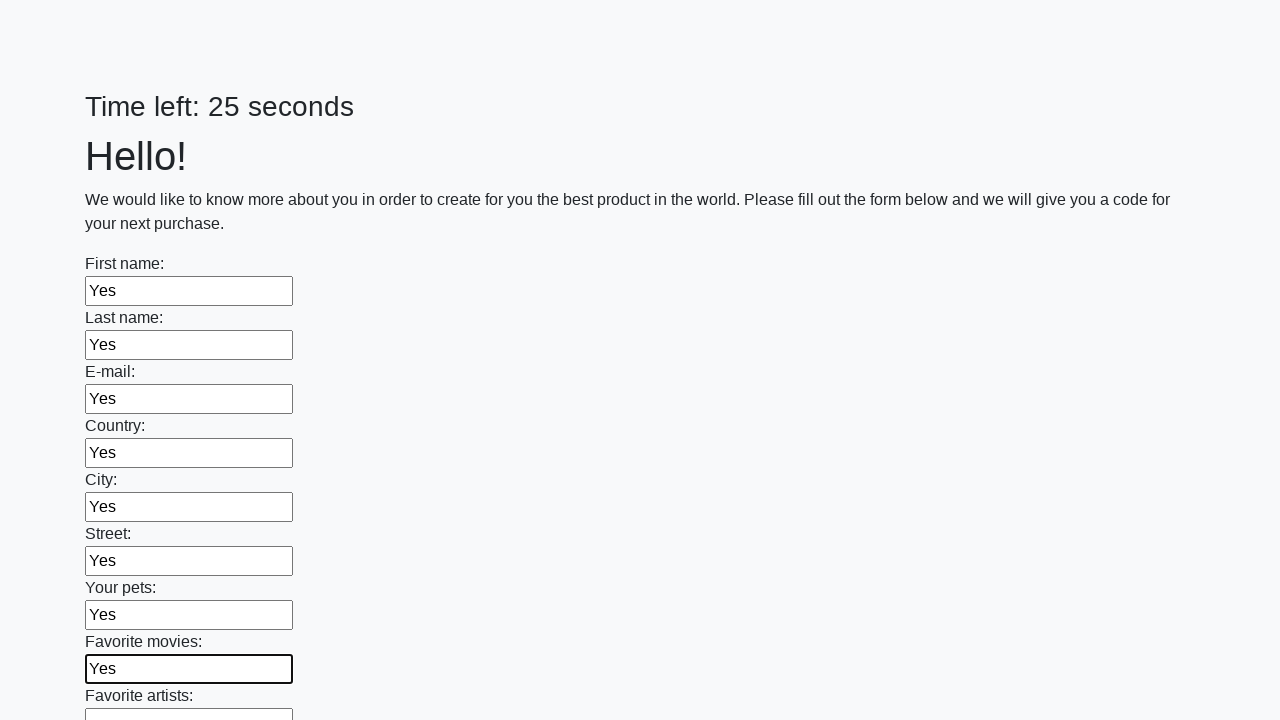

Filled an input field with 'Yes' on input >> nth=8
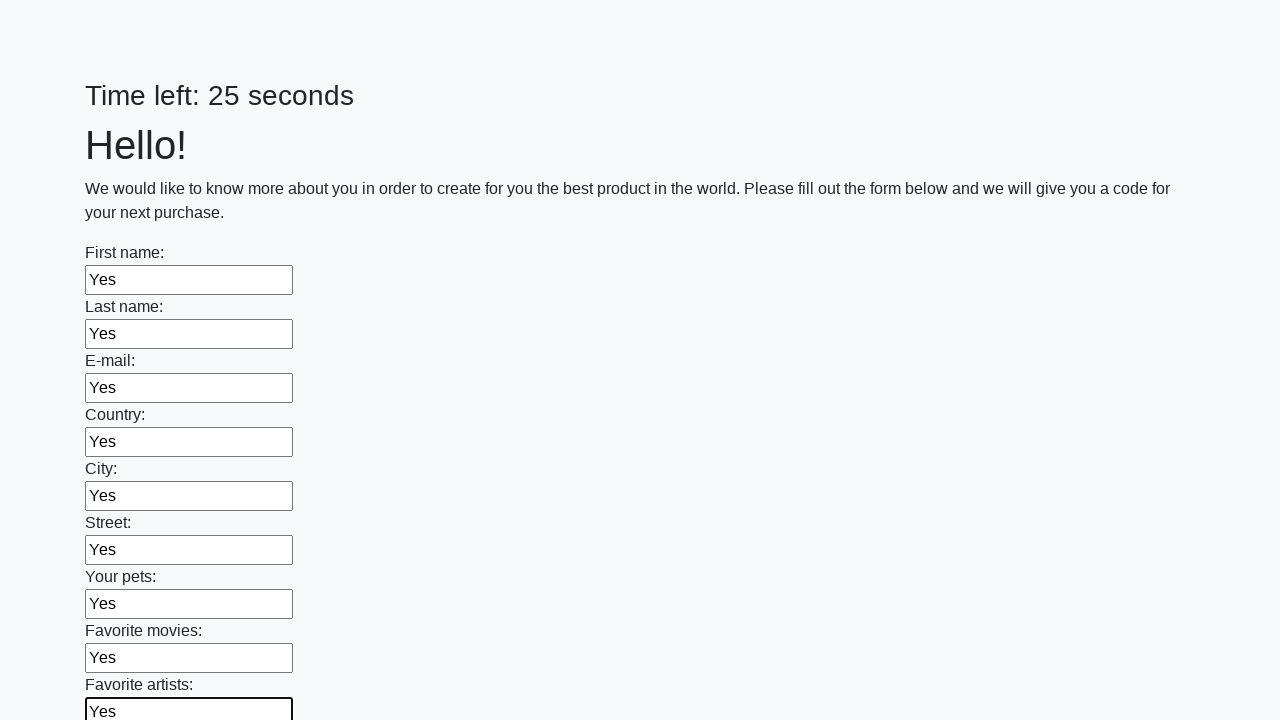

Filled an input field with 'Yes' on input >> nth=9
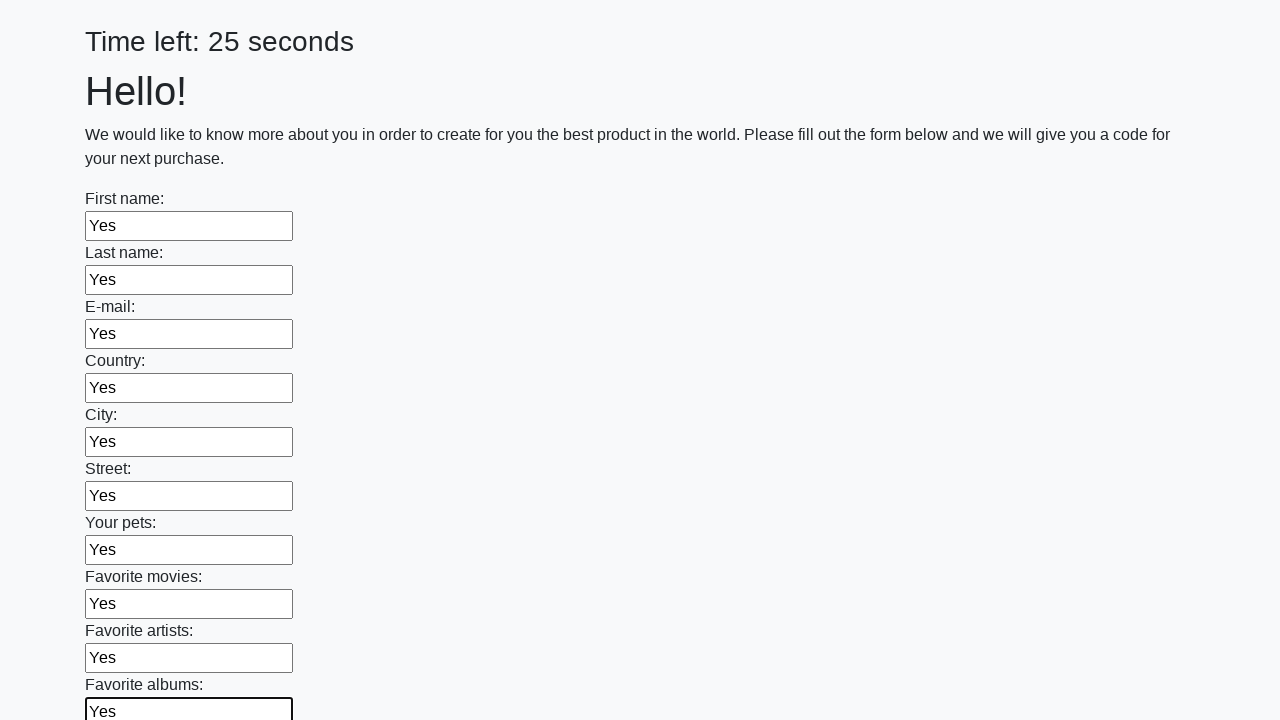

Filled an input field with 'Yes' on input >> nth=10
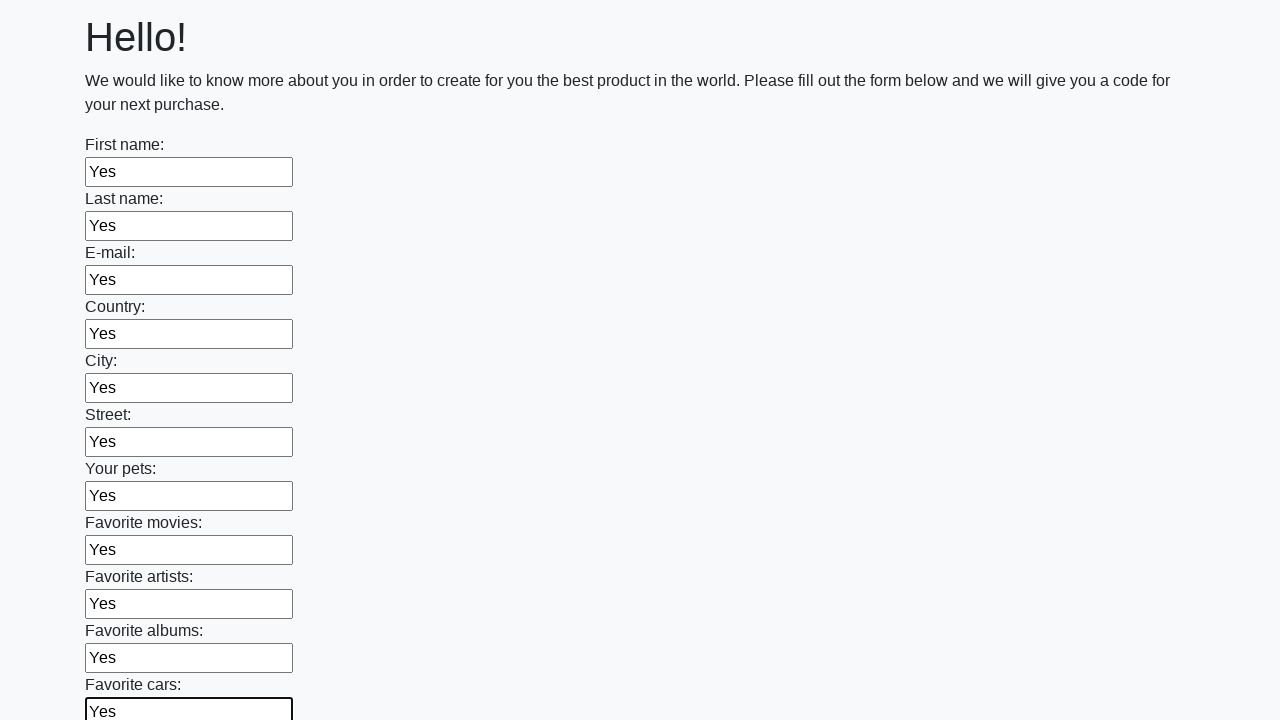

Filled an input field with 'Yes' on input >> nth=11
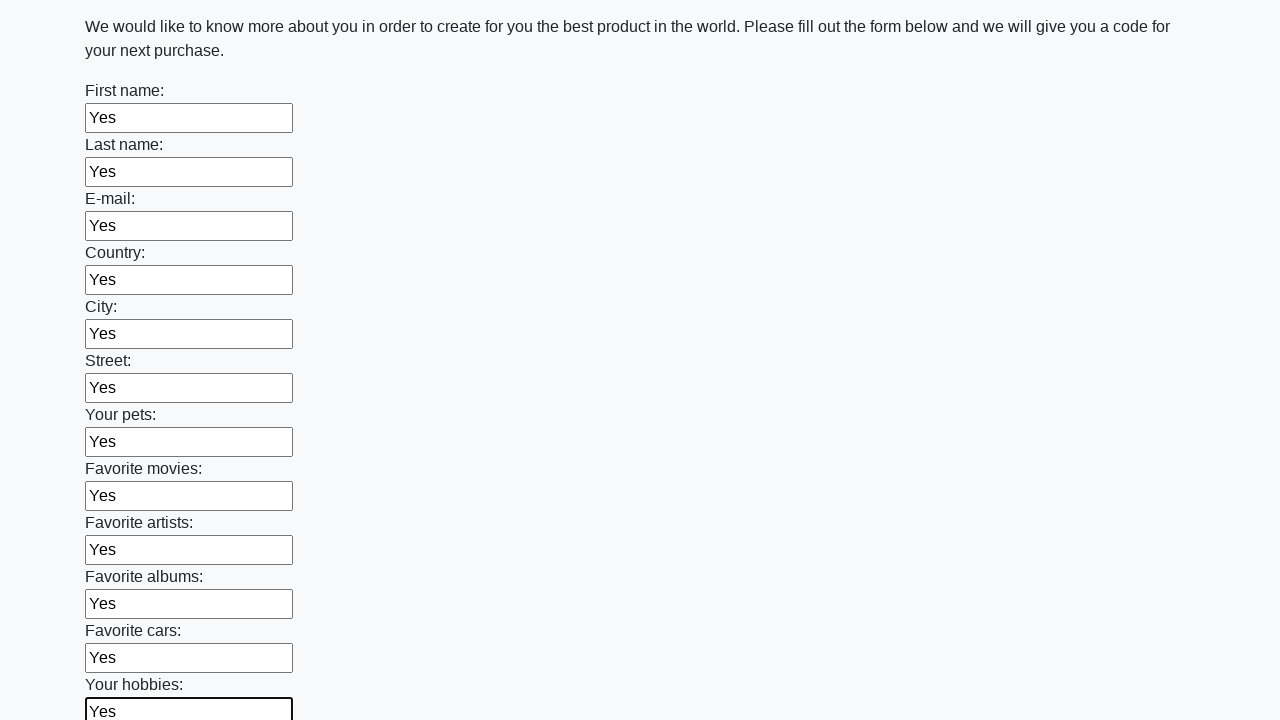

Filled an input field with 'Yes' on input >> nth=12
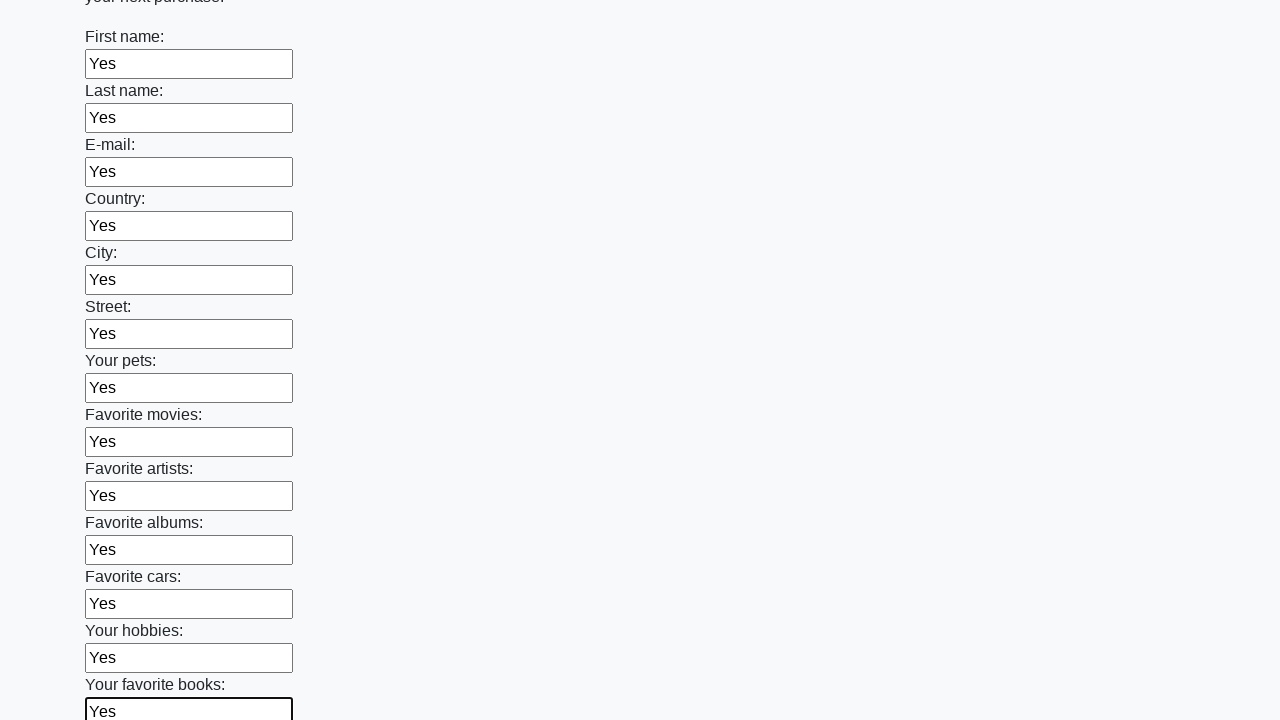

Filled an input field with 'Yes' on input >> nth=13
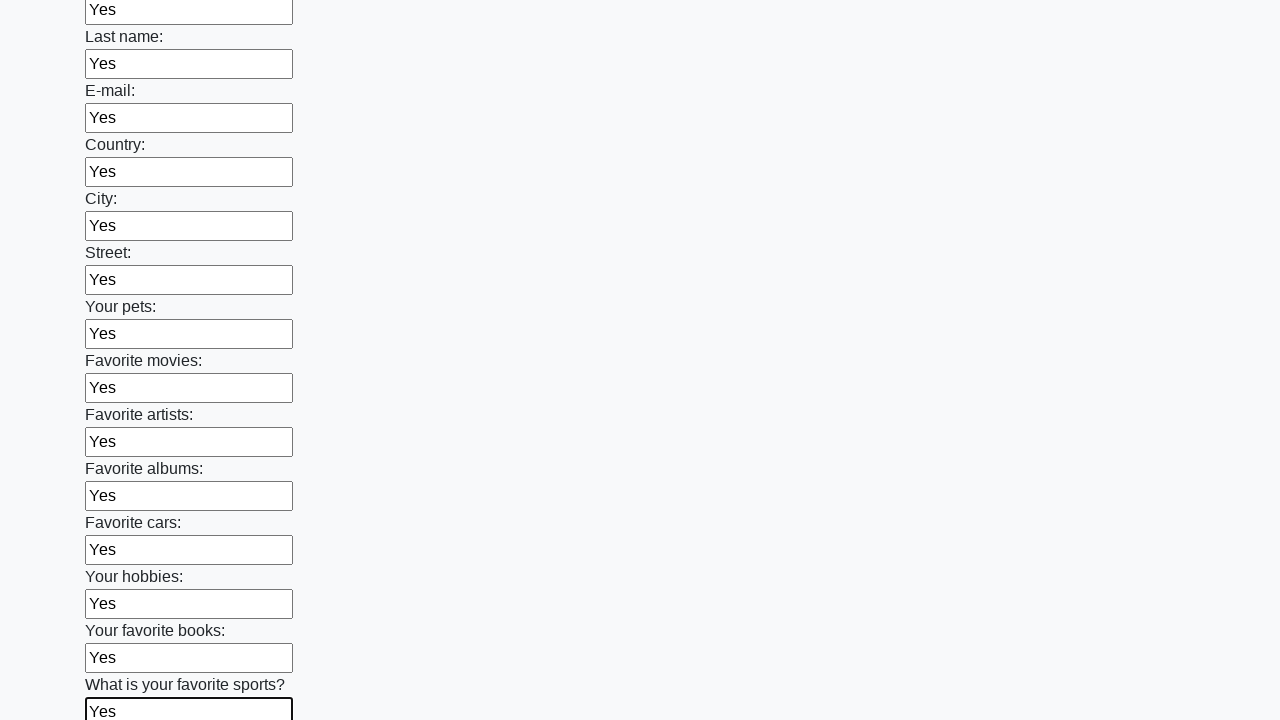

Filled an input field with 'Yes' on input >> nth=14
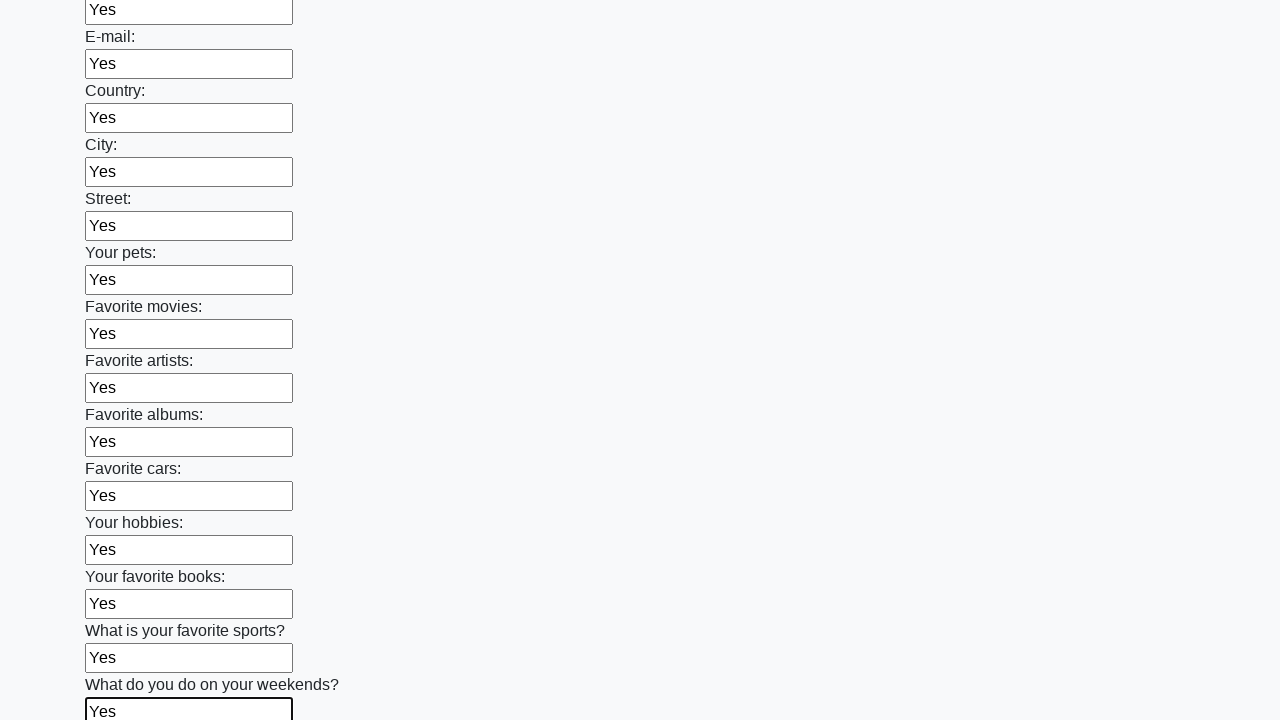

Filled an input field with 'Yes' on input >> nth=15
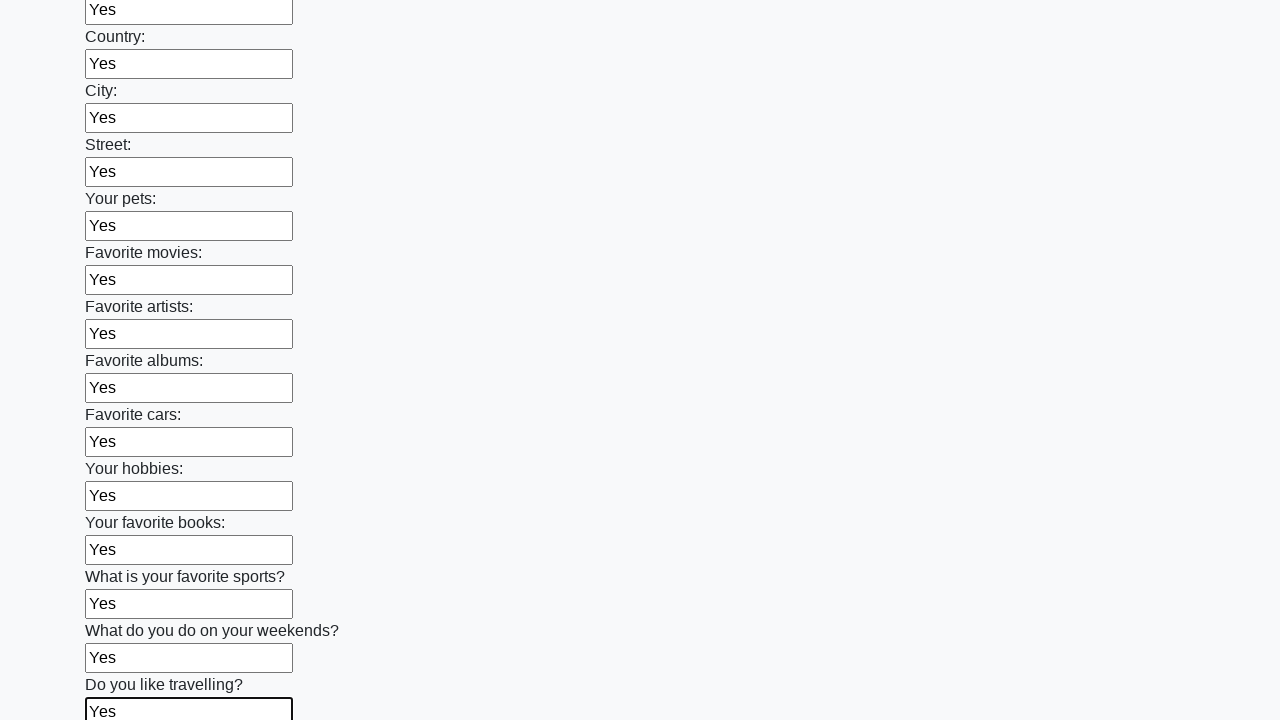

Filled an input field with 'Yes' on input >> nth=16
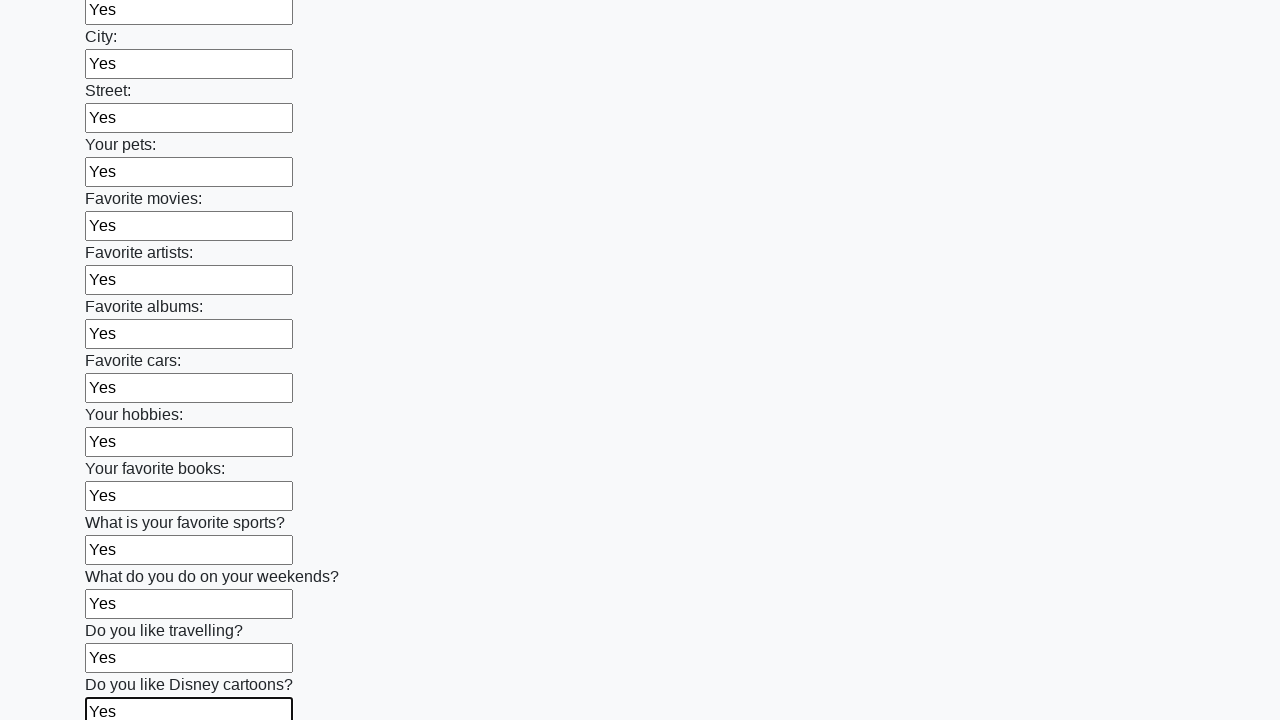

Filled an input field with 'Yes' on input >> nth=17
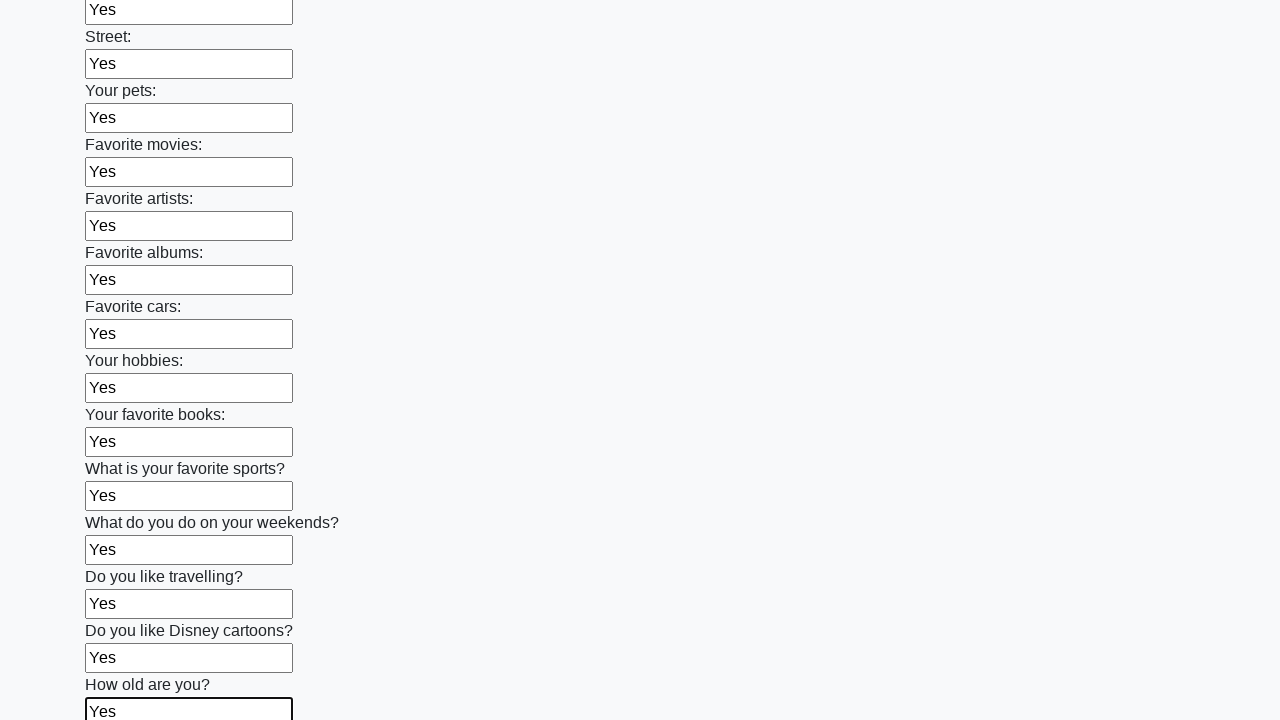

Filled an input field with 'Yes' on input >> nth=18
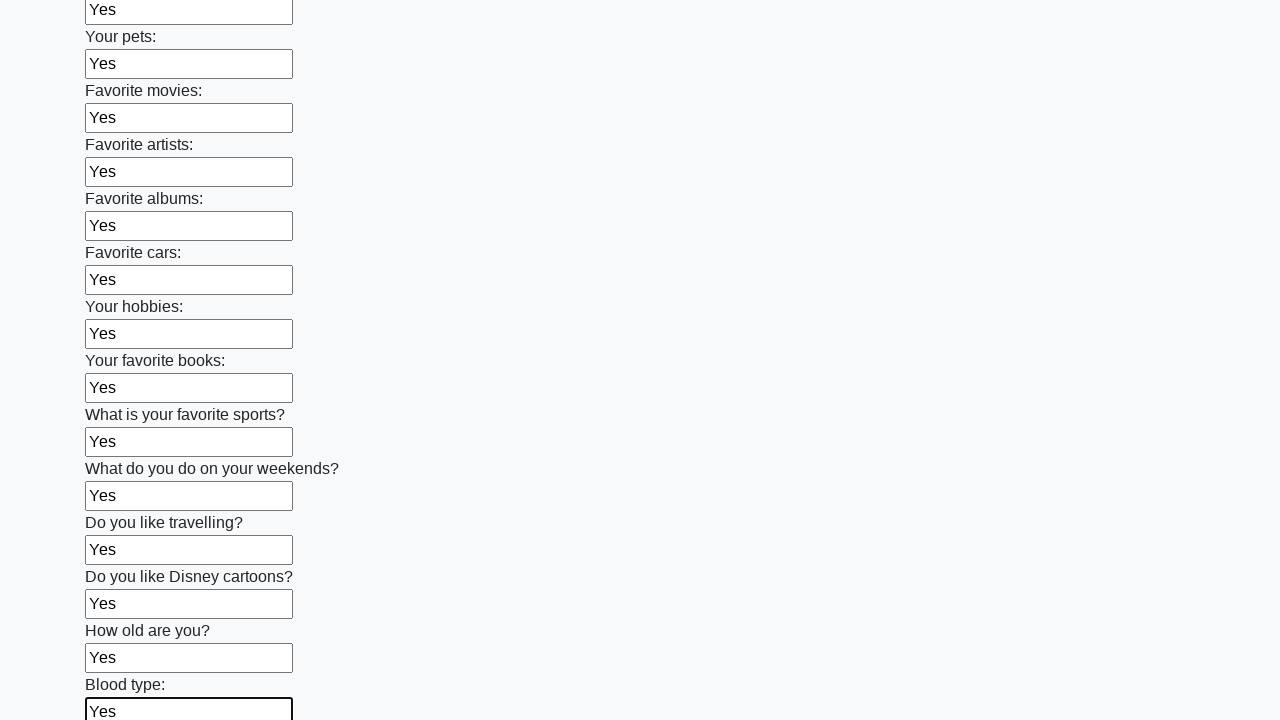

Filled an input field with 'Yes' on input >> nth=19
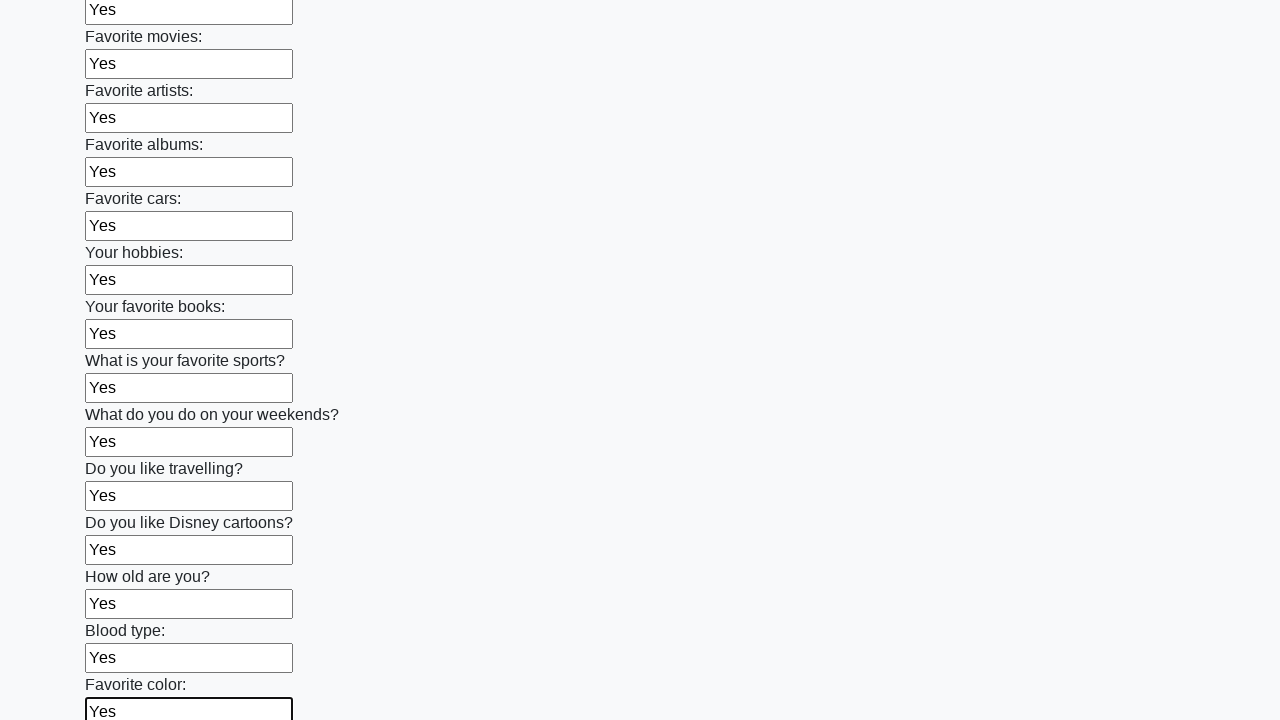

Filled an input field with 'Yes' on input >> nth=20
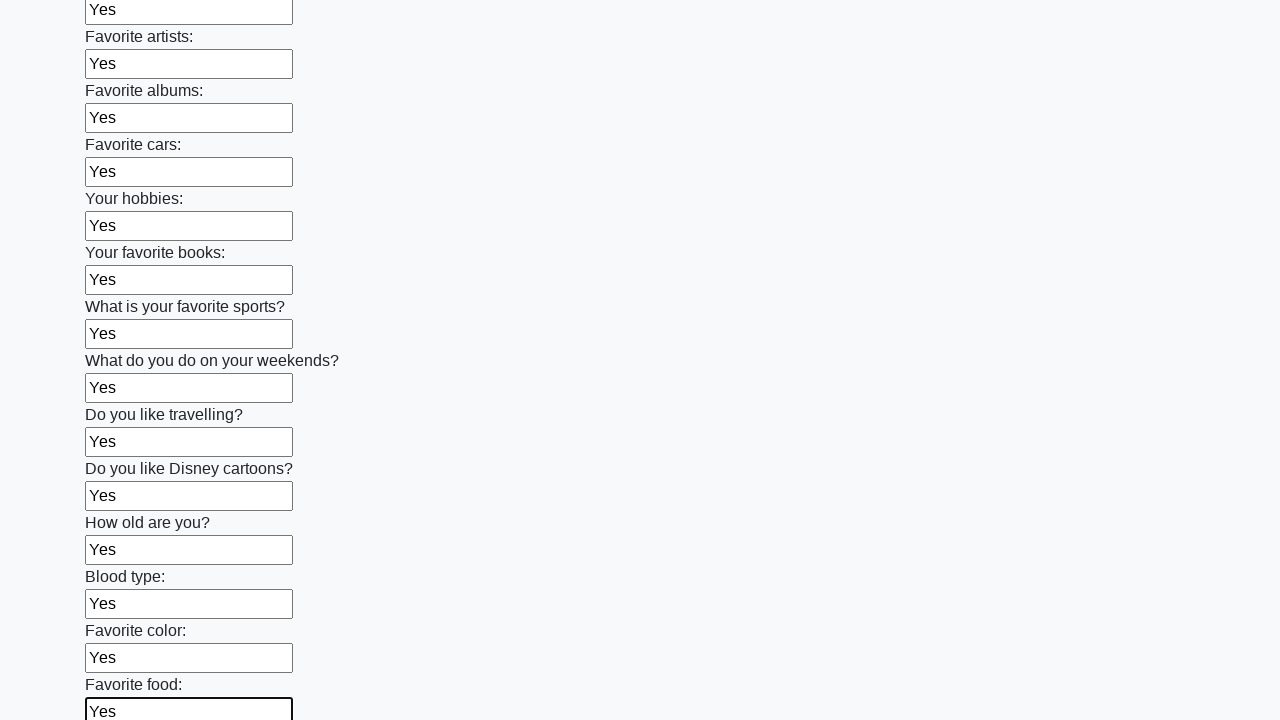

Filled an input field with 'Yes' on input >> nth=21
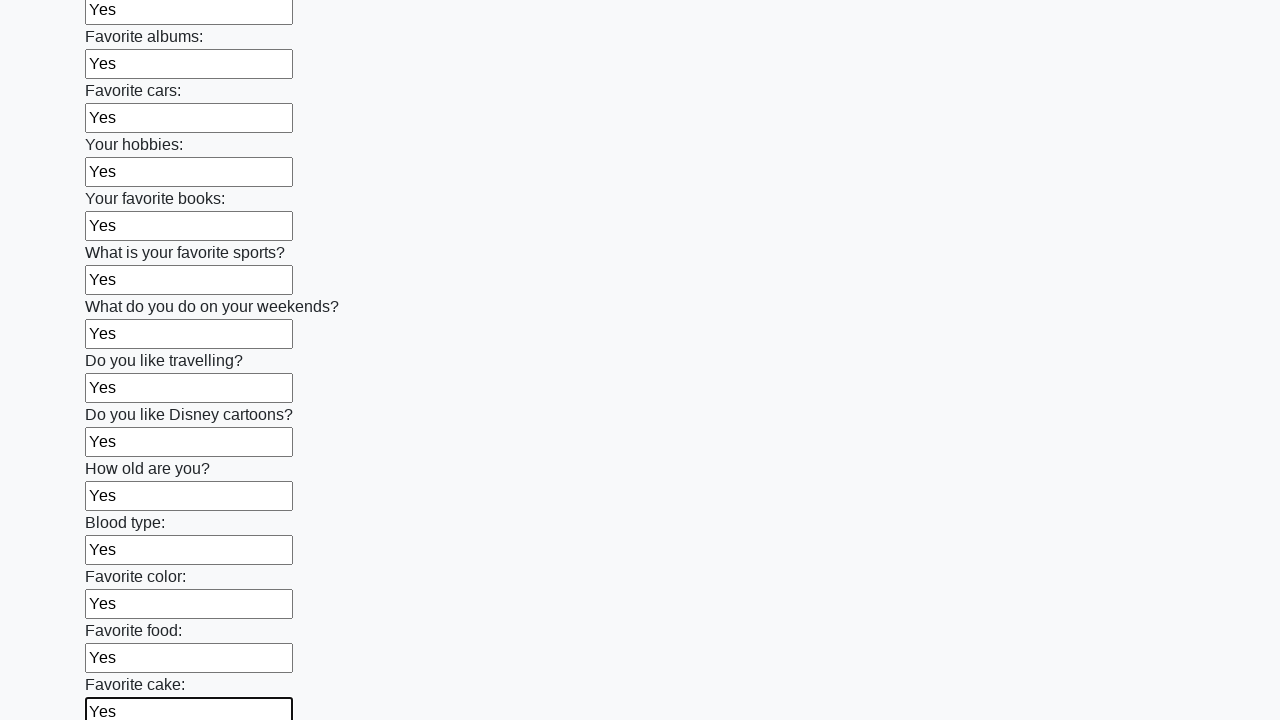

Filled an input field with 'Yes' on input >> nth=22
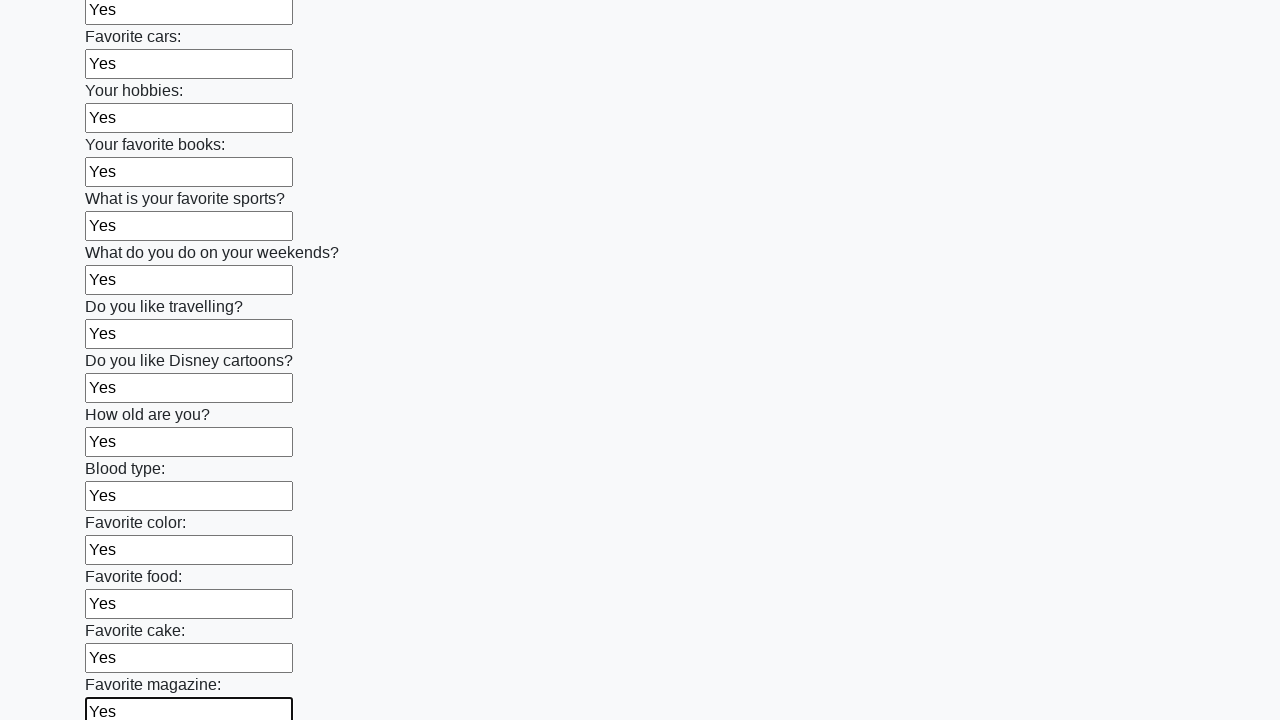

Filled an input field with 'Yes' on input >> nth=23
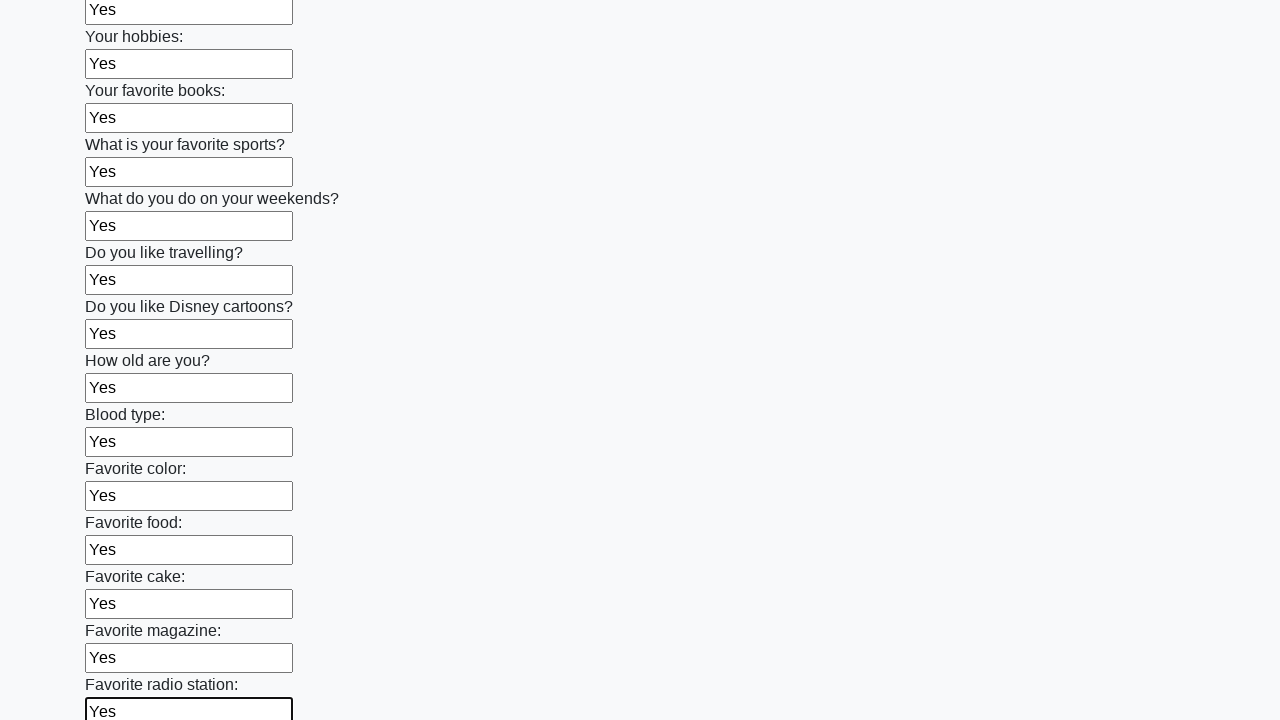

Filled an input field with 'Yes' on input >> nth=24
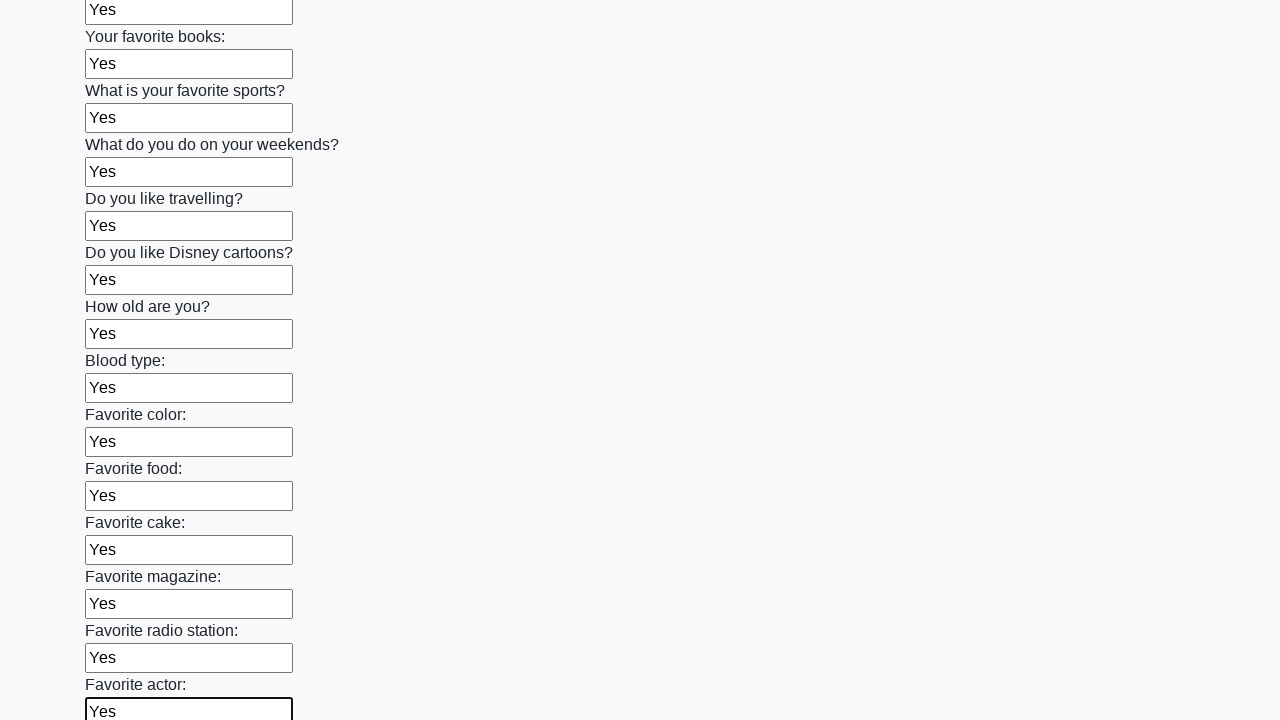

Filled an input field with 'Yes' on input >> nth=25
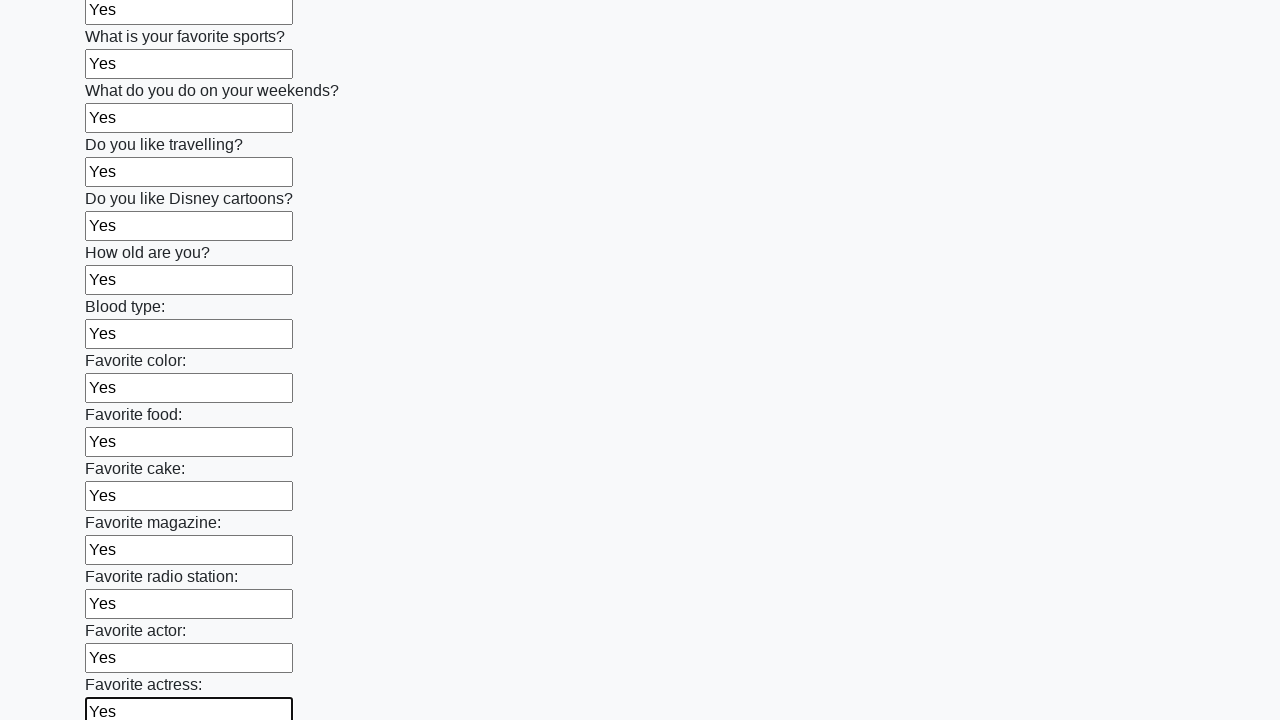

Filled an input field with 'Yes' on input >> nth=26
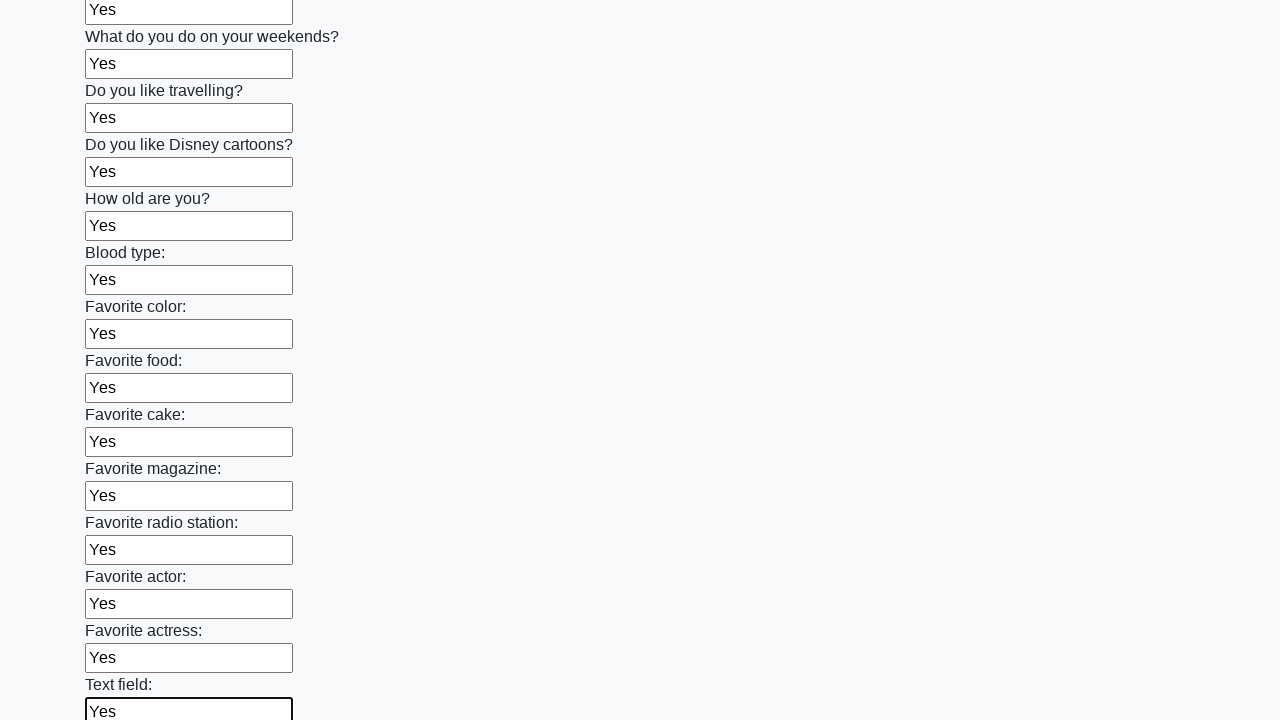

Filled an input field with 'Yes' on input >> nth=27
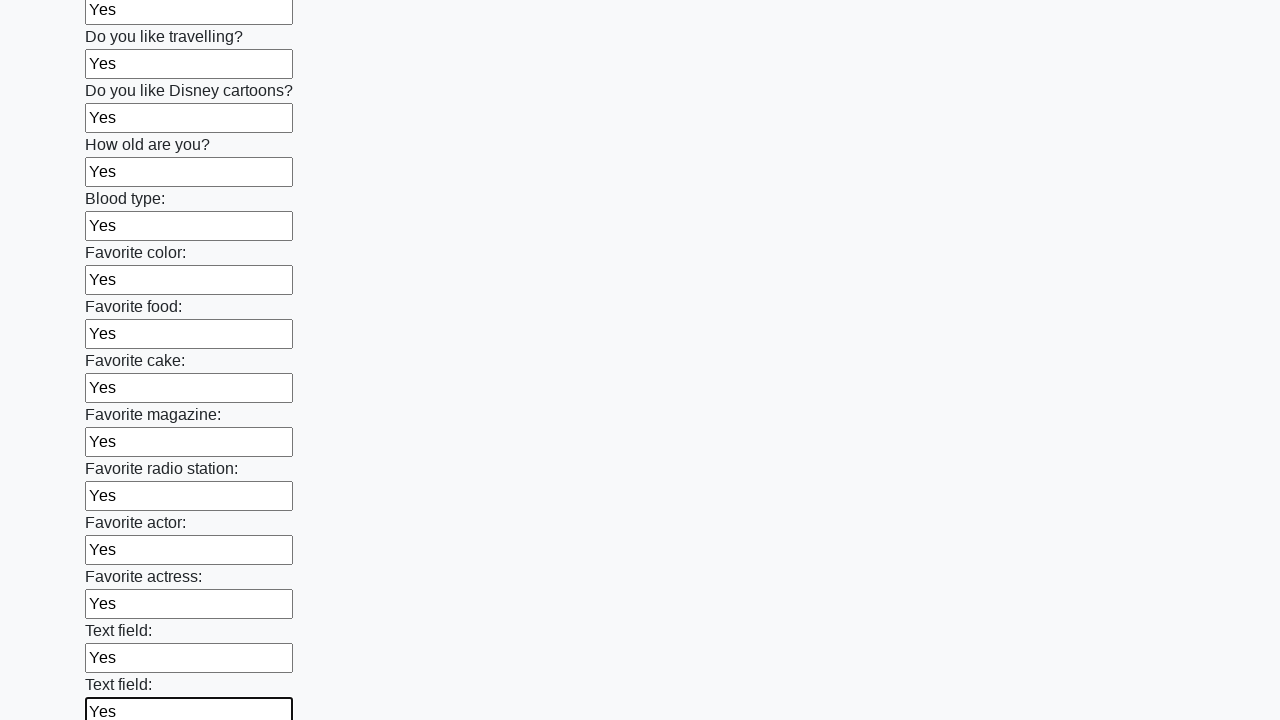

Filled an input field with 'Yes' on input >> nth=28
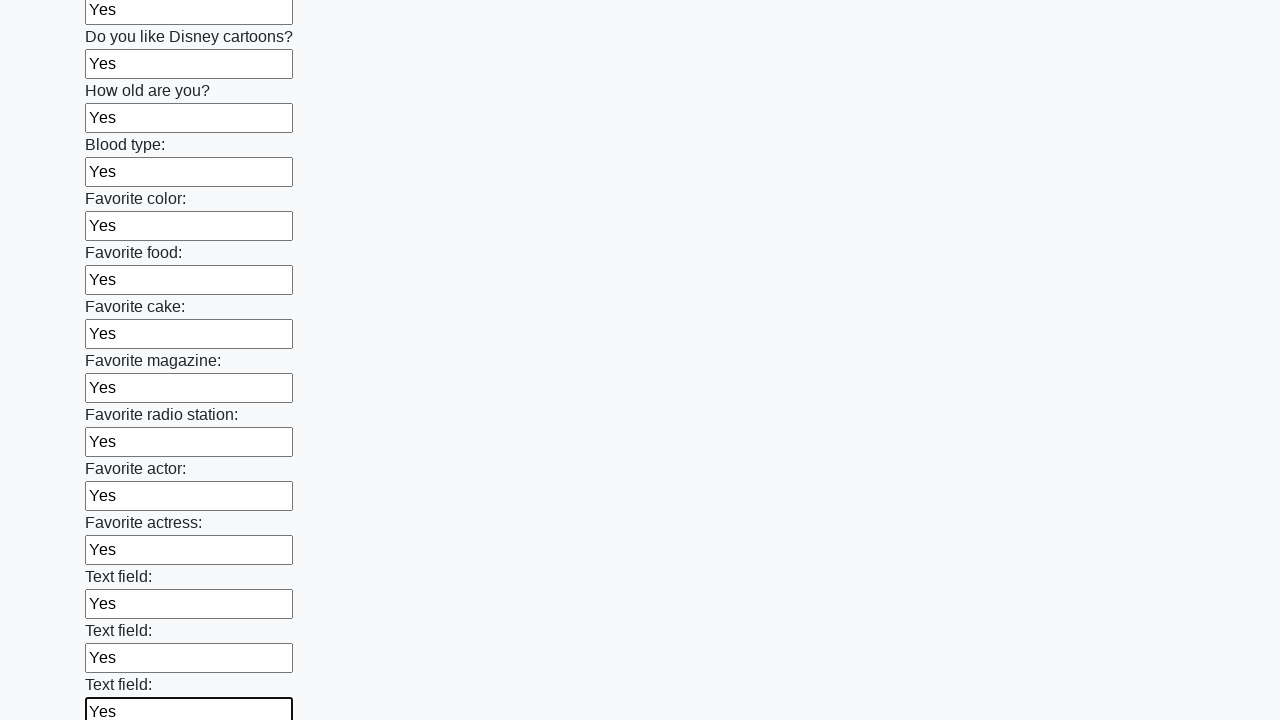

Filled an input field with 'Yes' on input >> nth=29
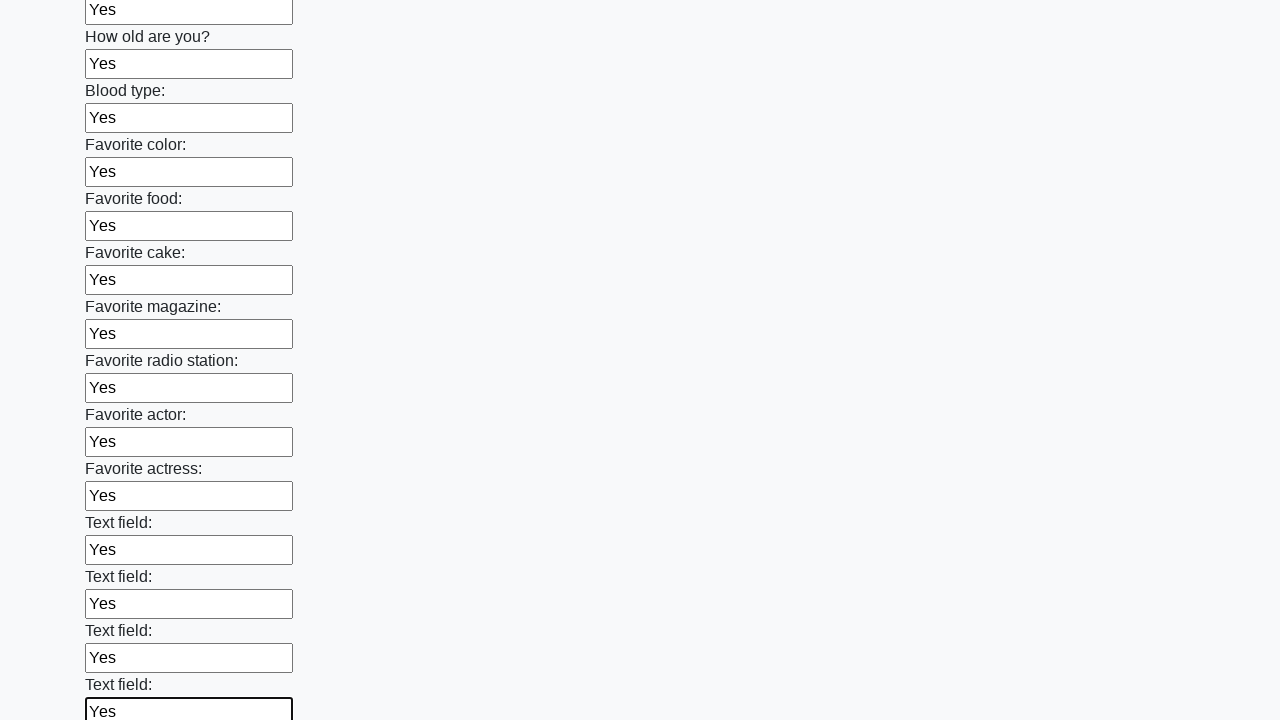

Filled an input field with 'Yes' on input >> nth=30
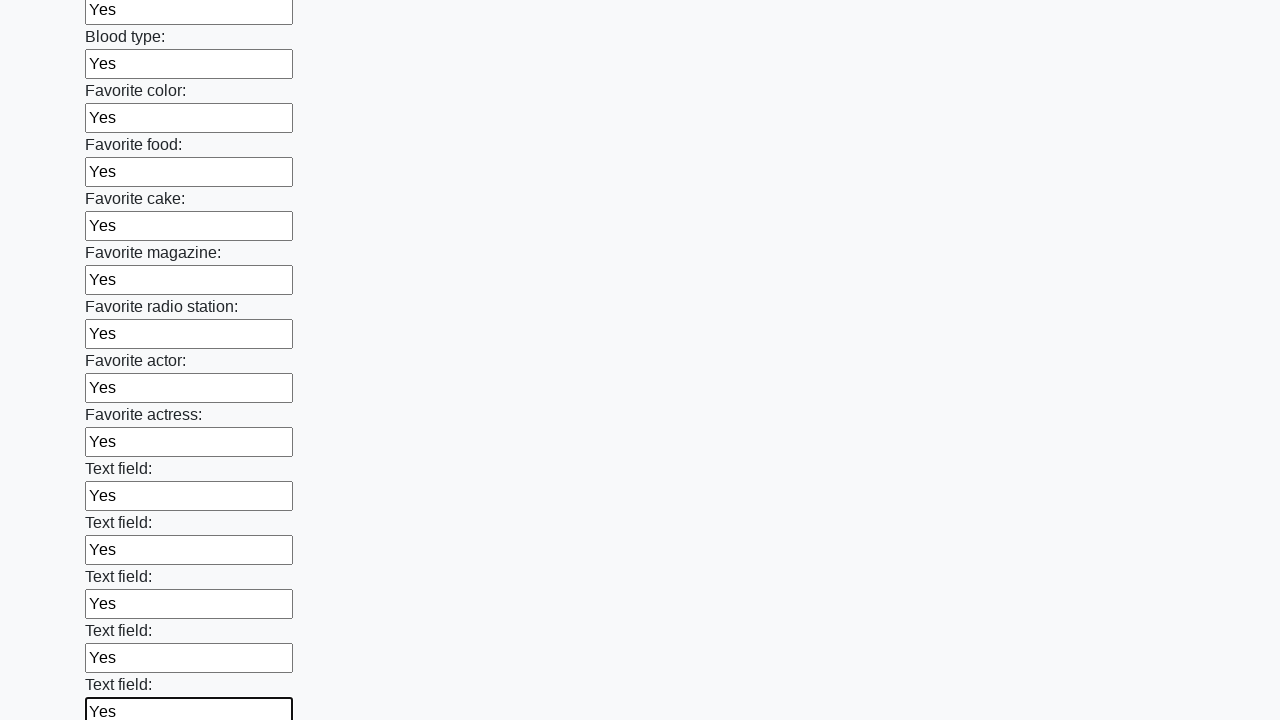

Filled an input field with 'Yes' on input >> nth=31
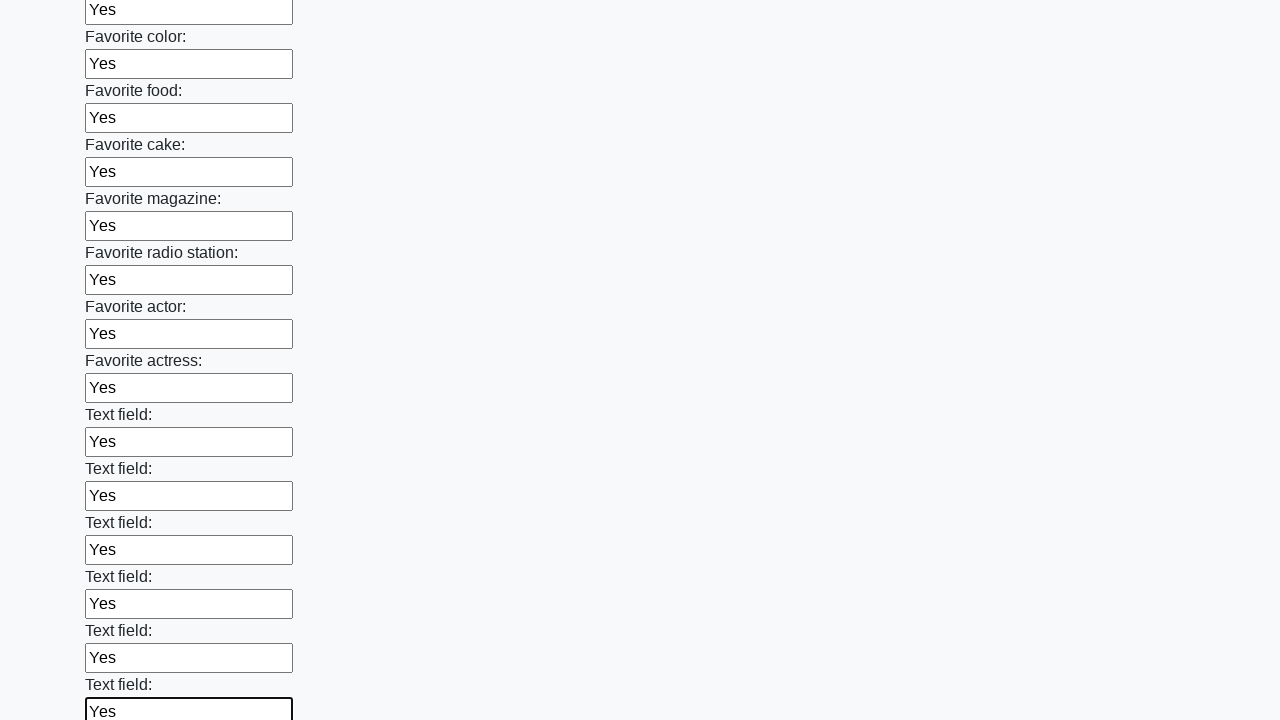

Filled an input field with 'Yes' on input >> nth=32
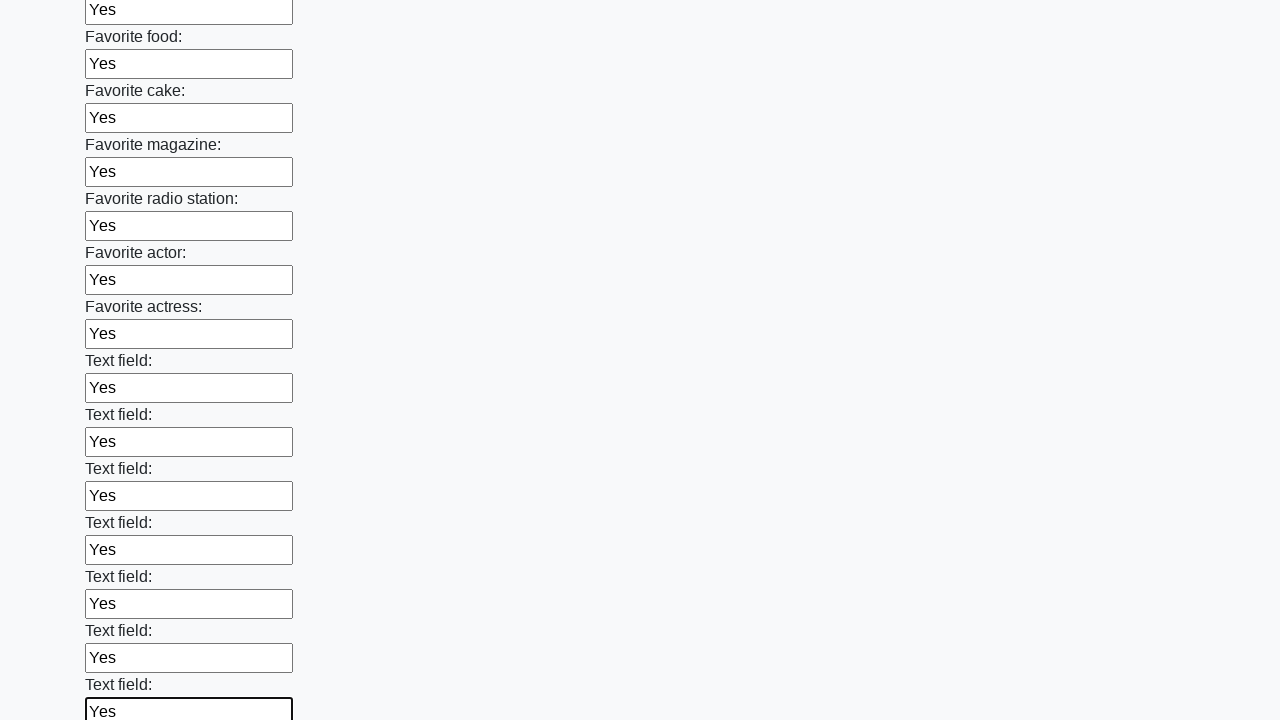

Filled an input field with 'Yes' on input >> nth=33
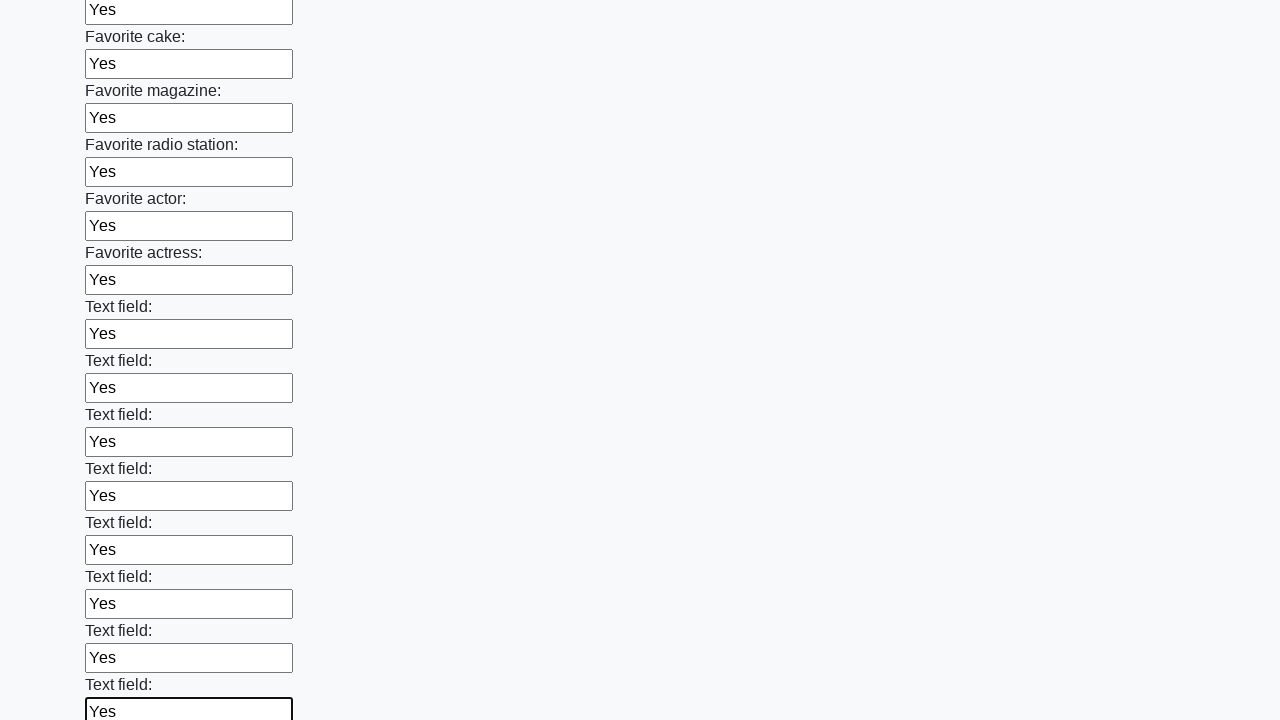

Filled an input field with 'Yes' on input >> nth=34
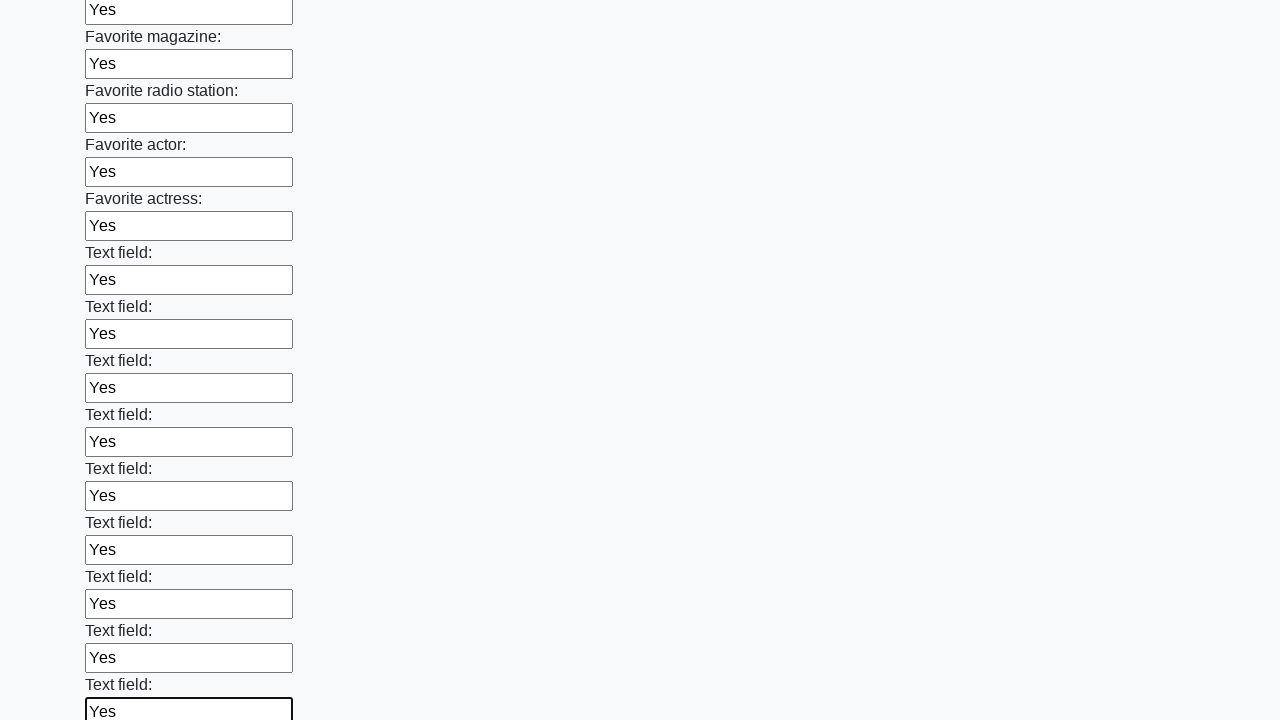

Filled an input field with 'Yes' on input >> nth=35
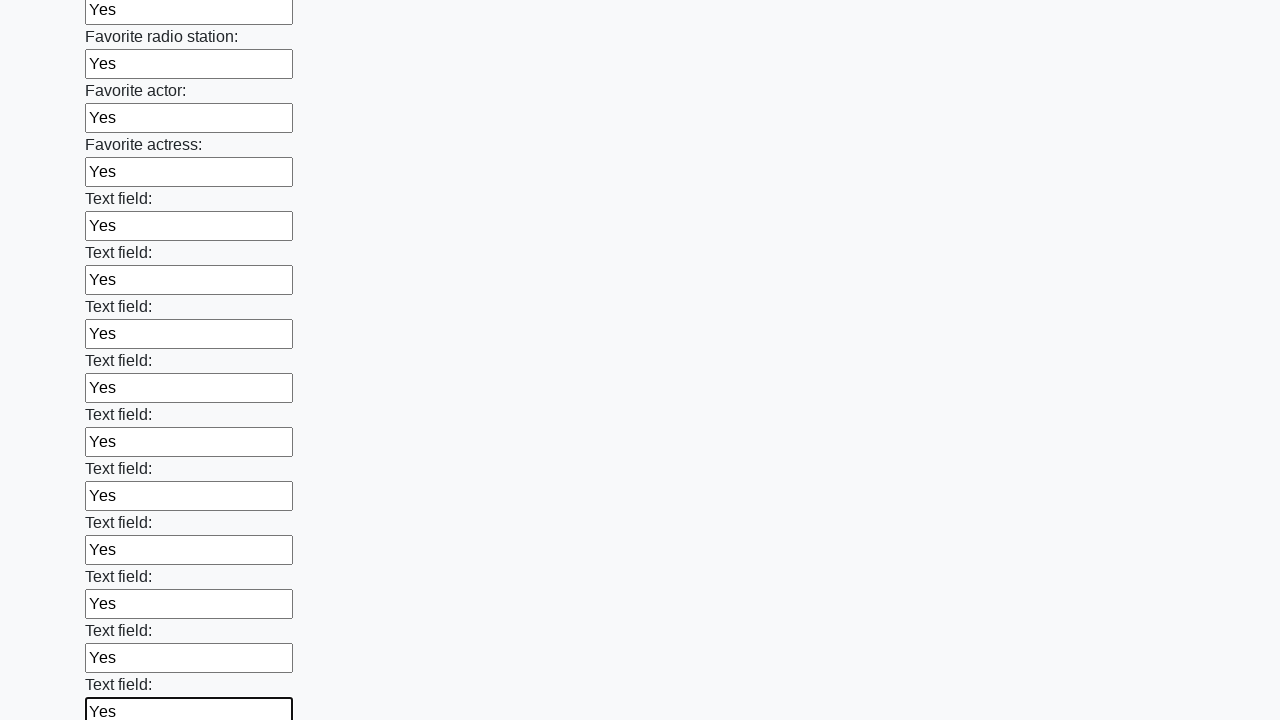

Filled an input field with 'Yes' on input >> nth=36
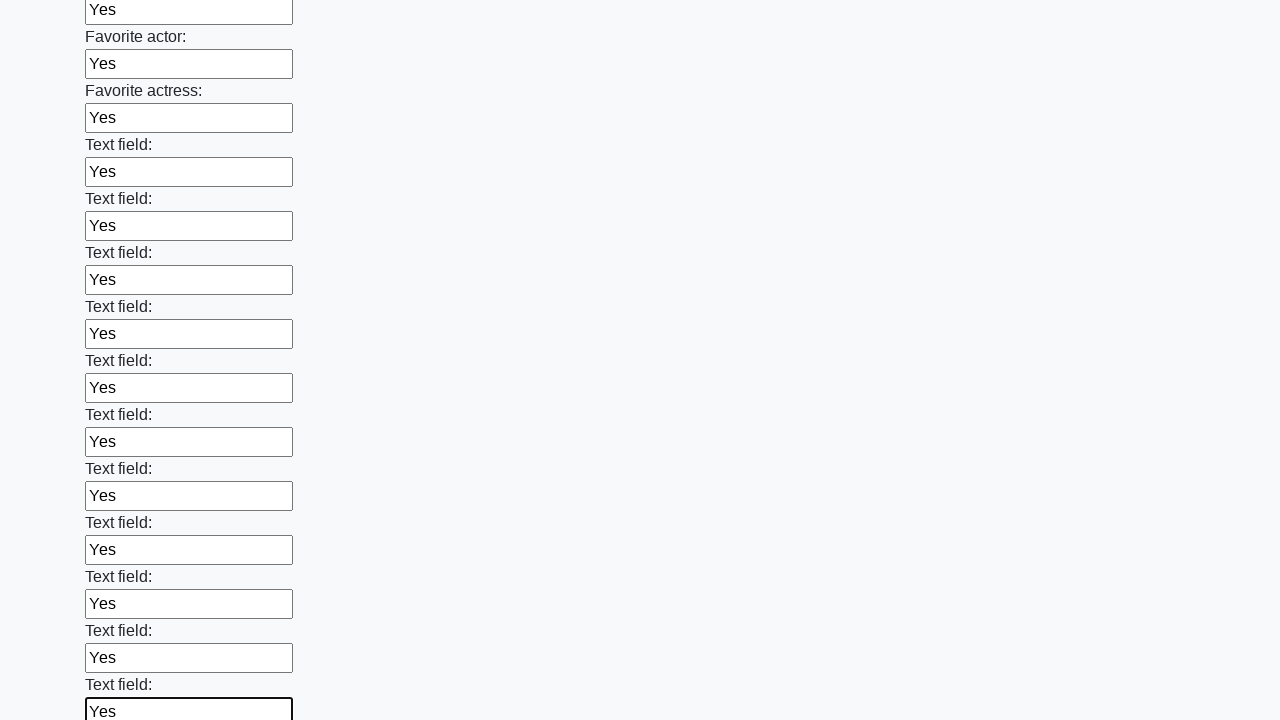

Filled an input field with 'Yes' on input >> nth=37
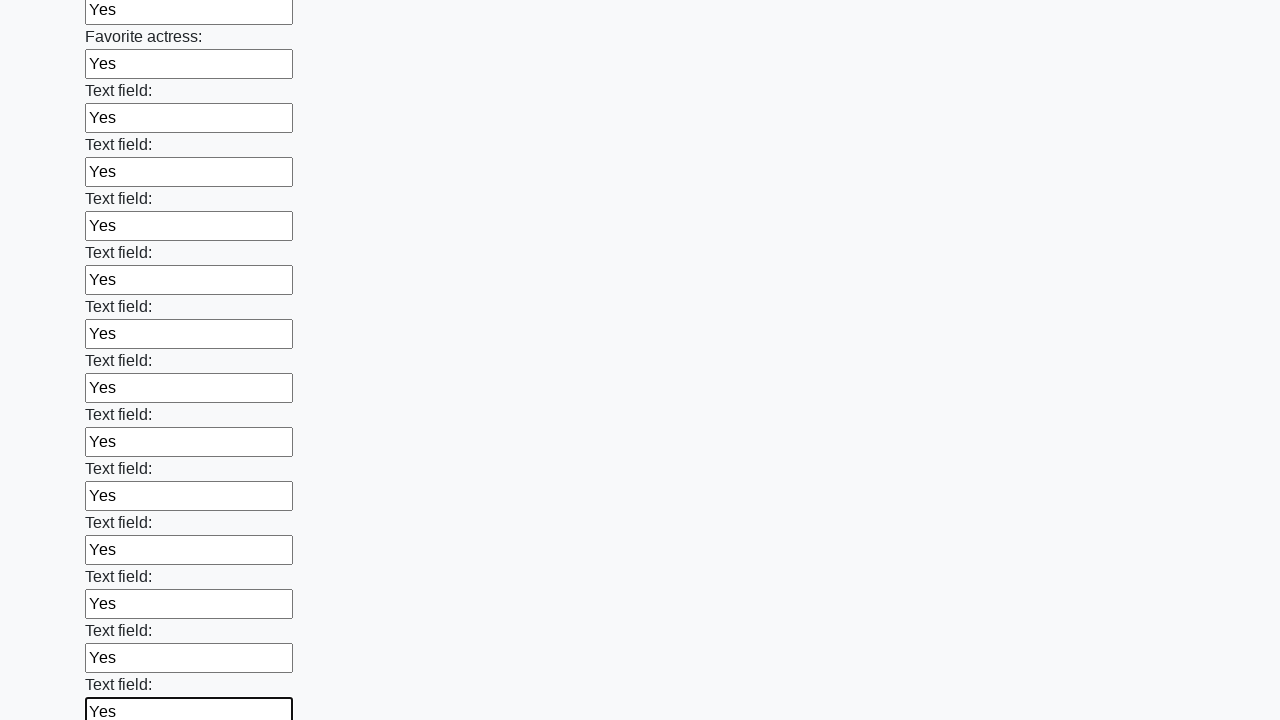

Filled an input field with 'Yes' on input >> nth=38
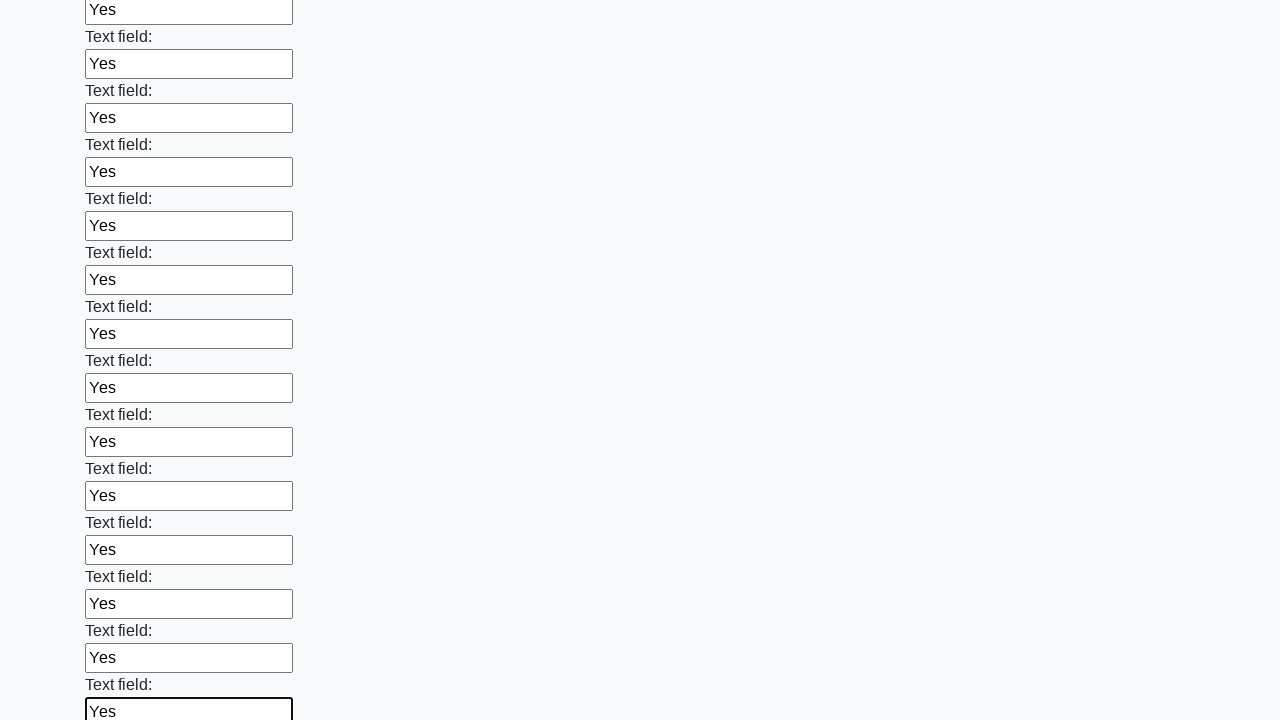

Filled an input field with 'Yes' on input >> nth=39
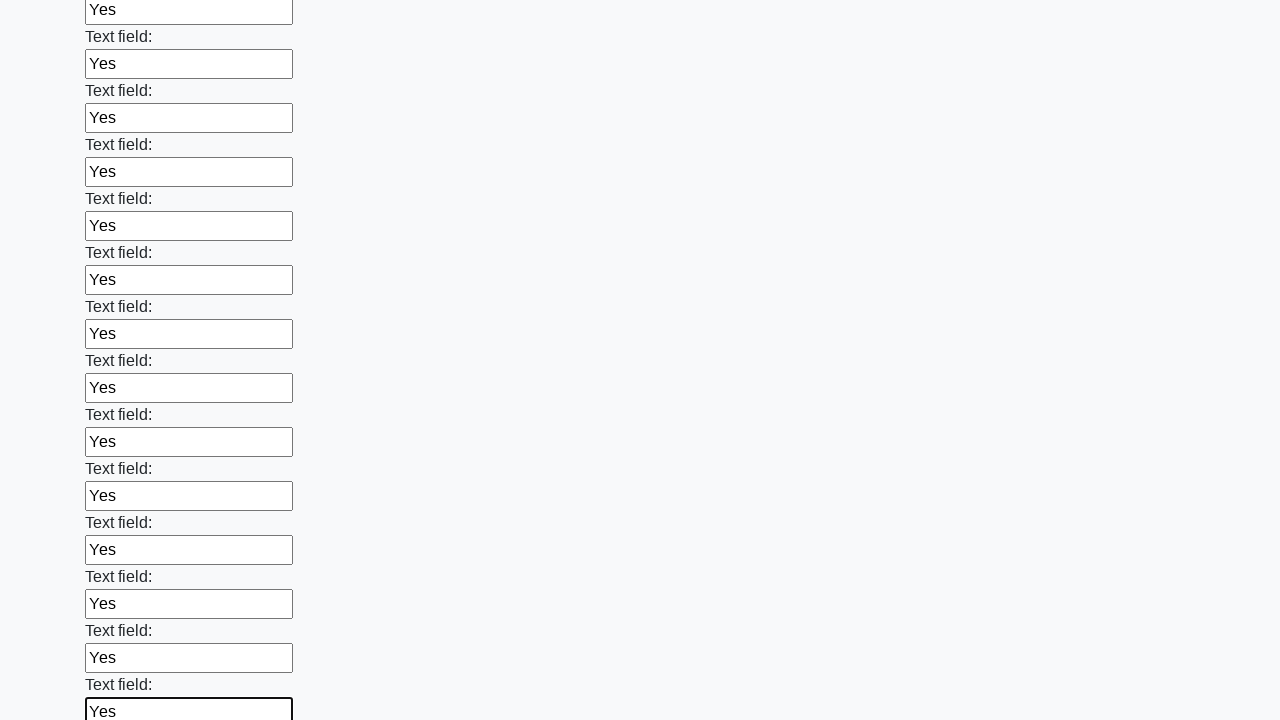

Filled an input field with 'Yes' on input >> nth=40
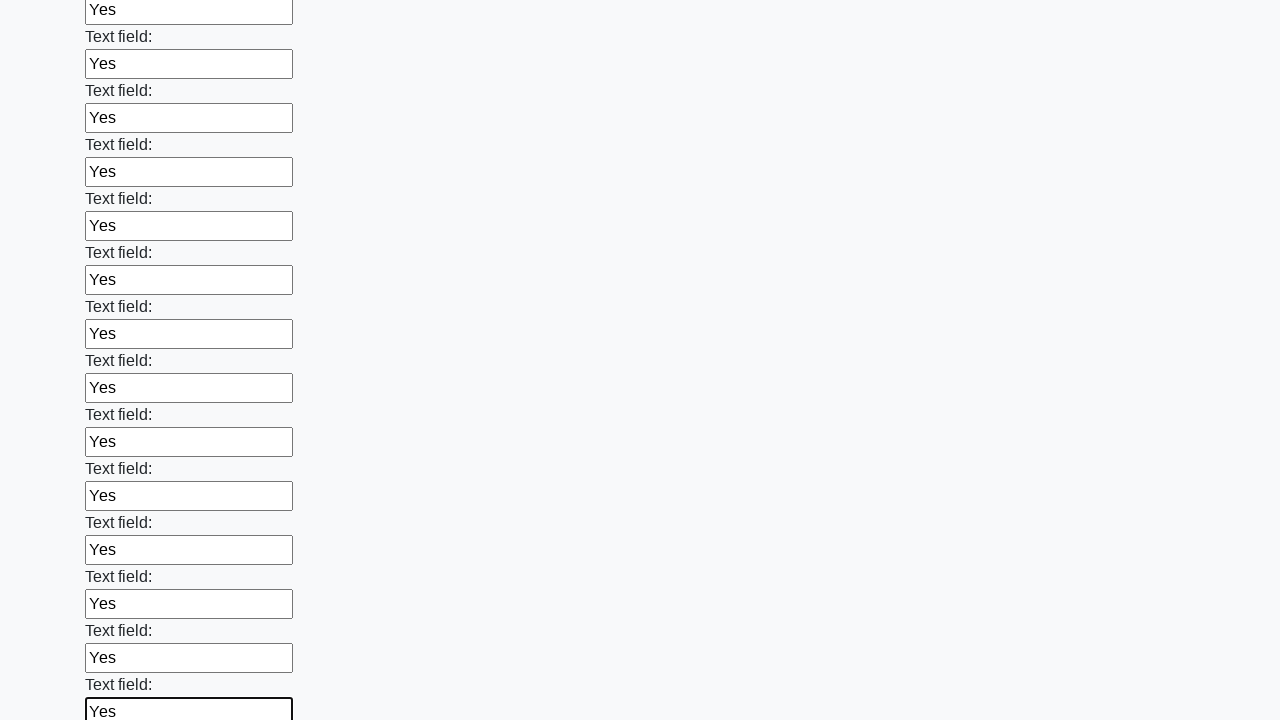

Filled an input field with 'Yes' on input >> nth=41
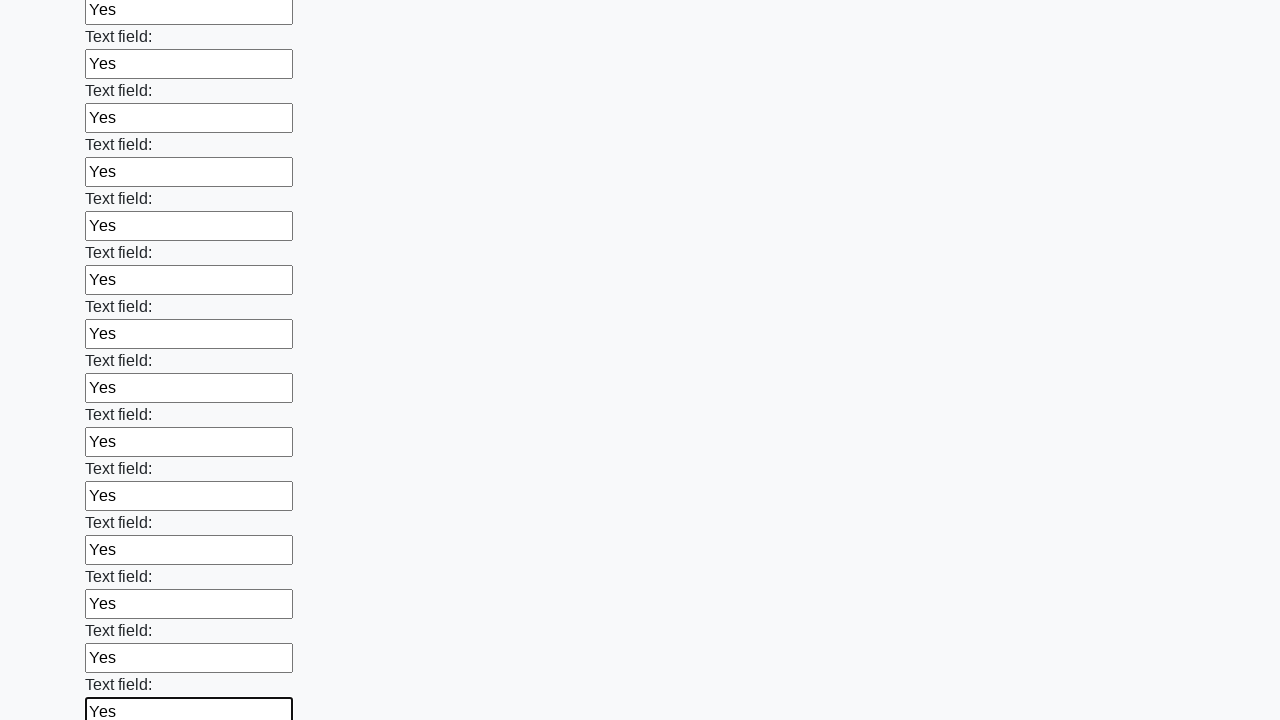

Filled an input field with 'Yes' on input >> nth=42
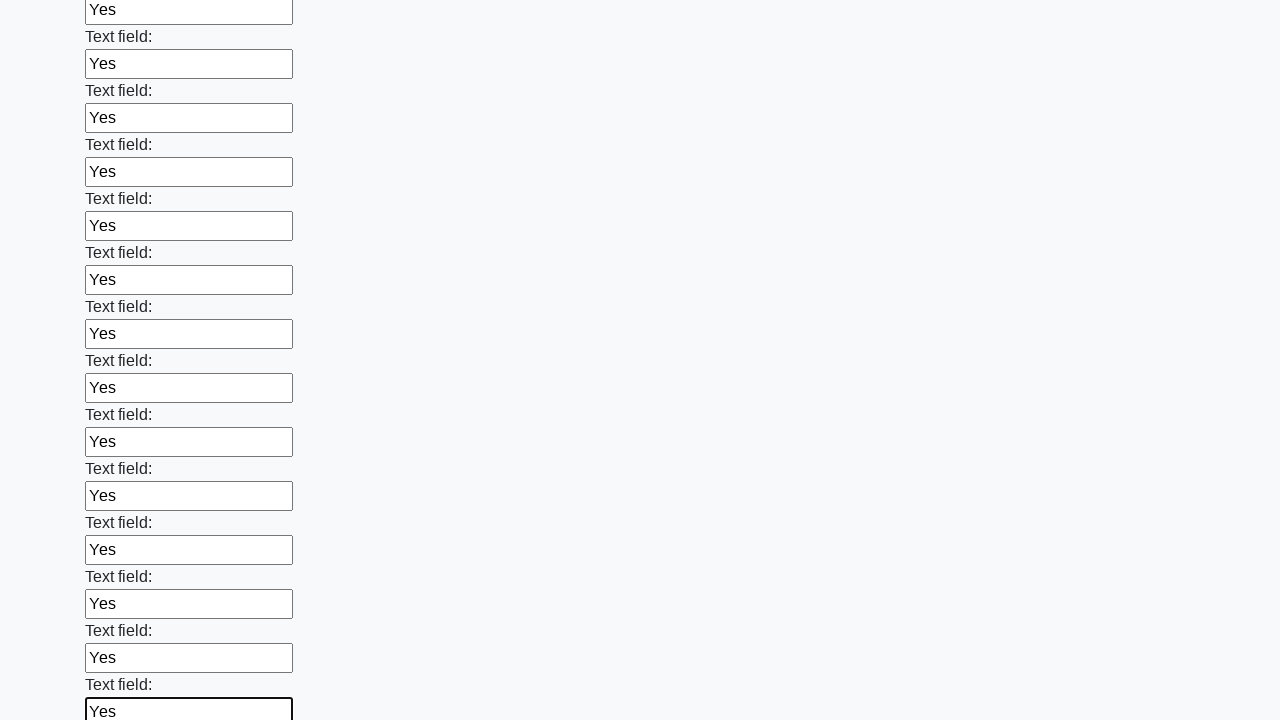

Filled an input field with 'Yes' on input >> nth=43
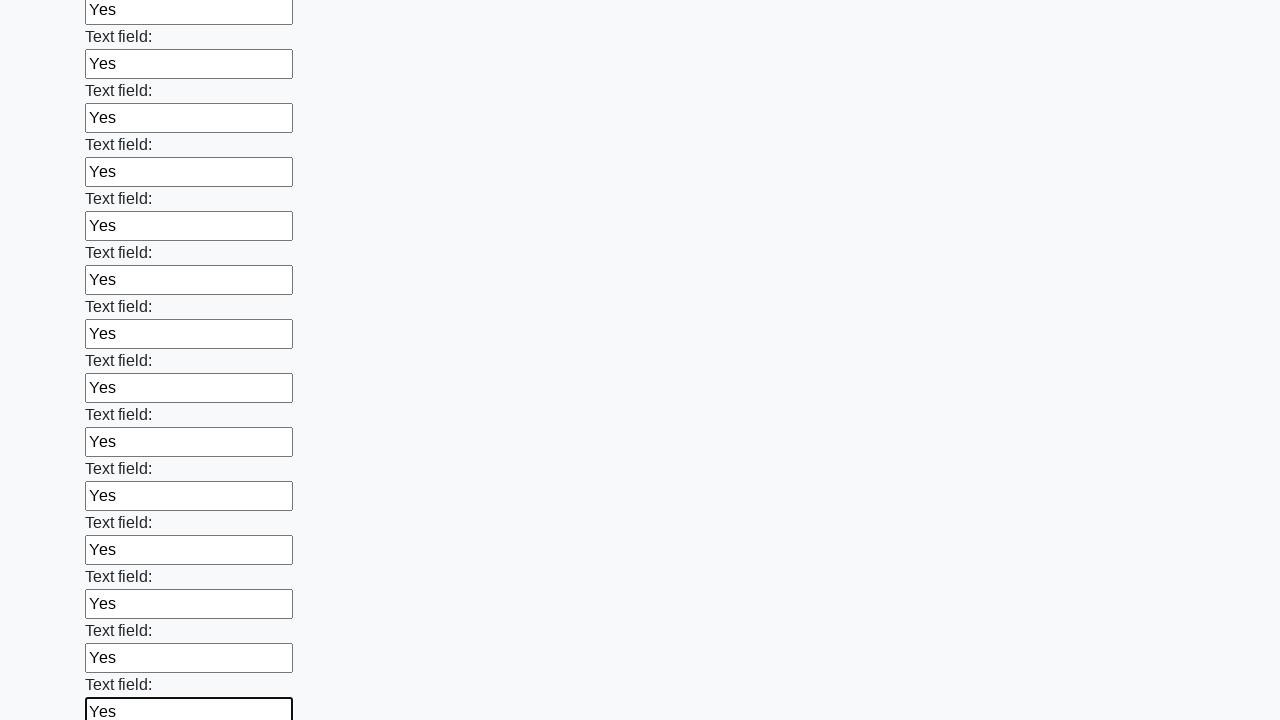

Filled an input field with 'Yes' on input >> nth=44
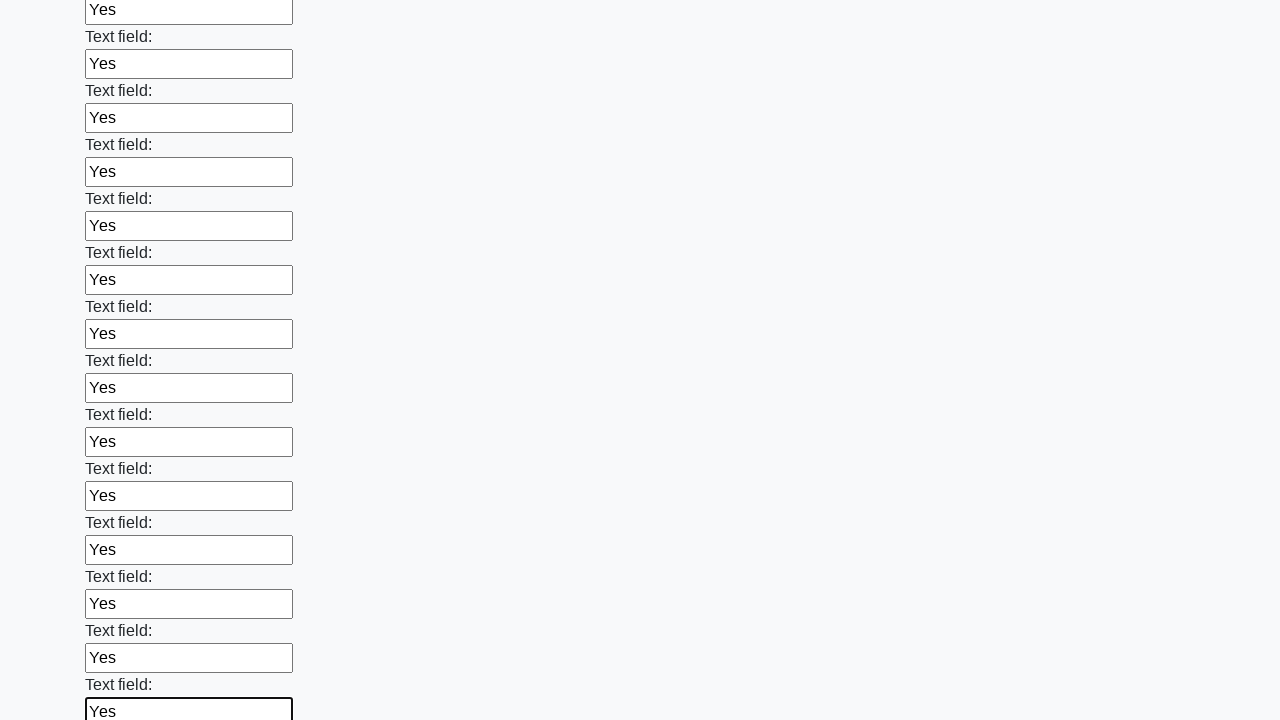

Filled an input field with 'Yes' on input >> nth=45
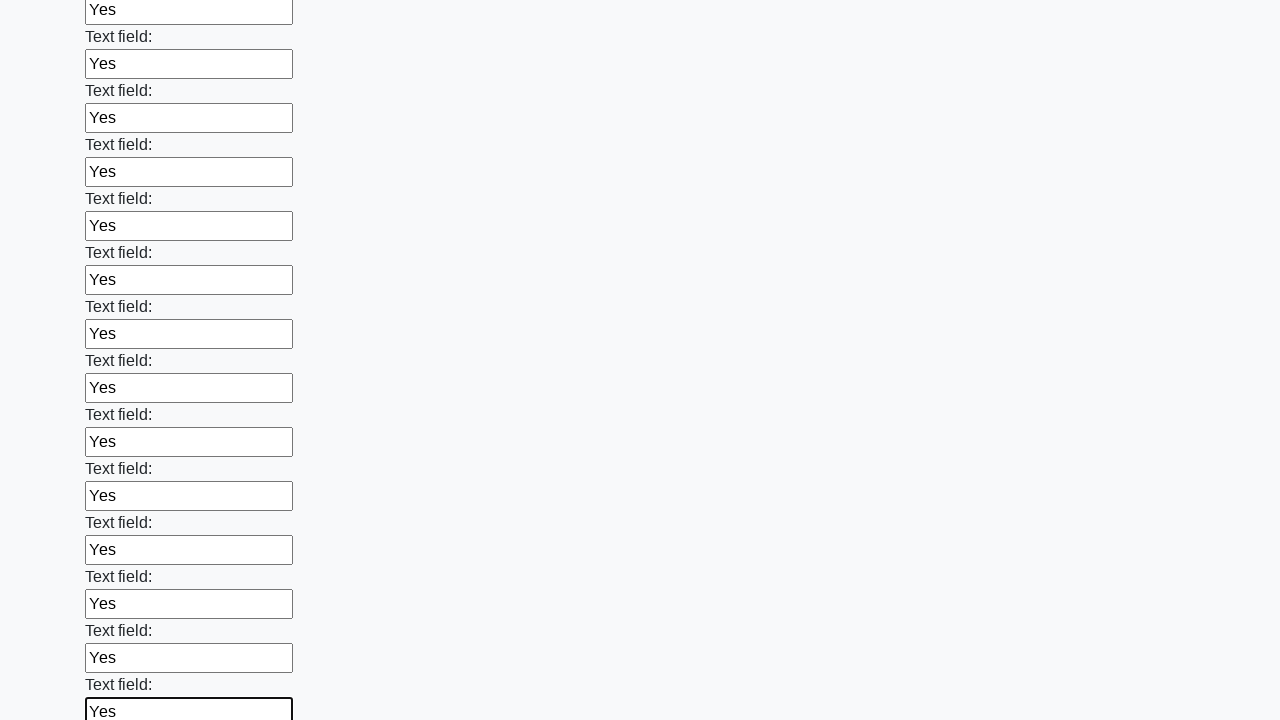

Filled an input field with 'Yes' on input >> nth=46
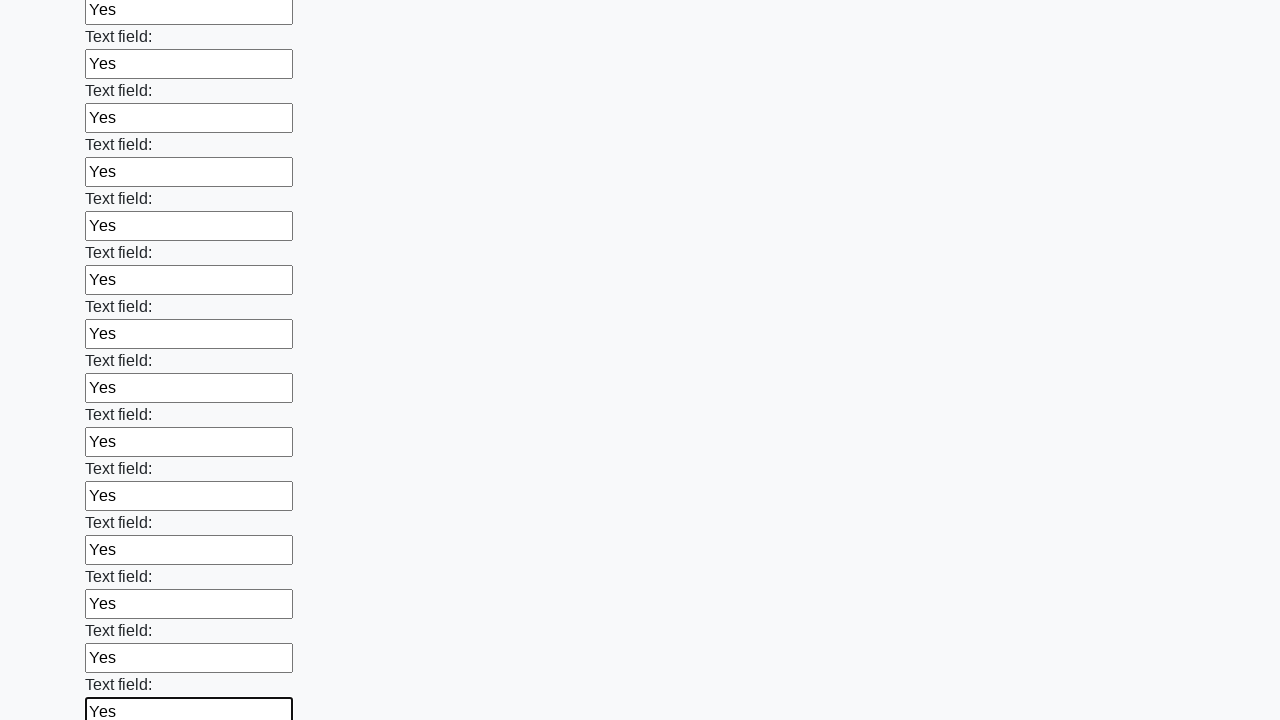

Filled an input field with 'Yes' on input >> nth=47
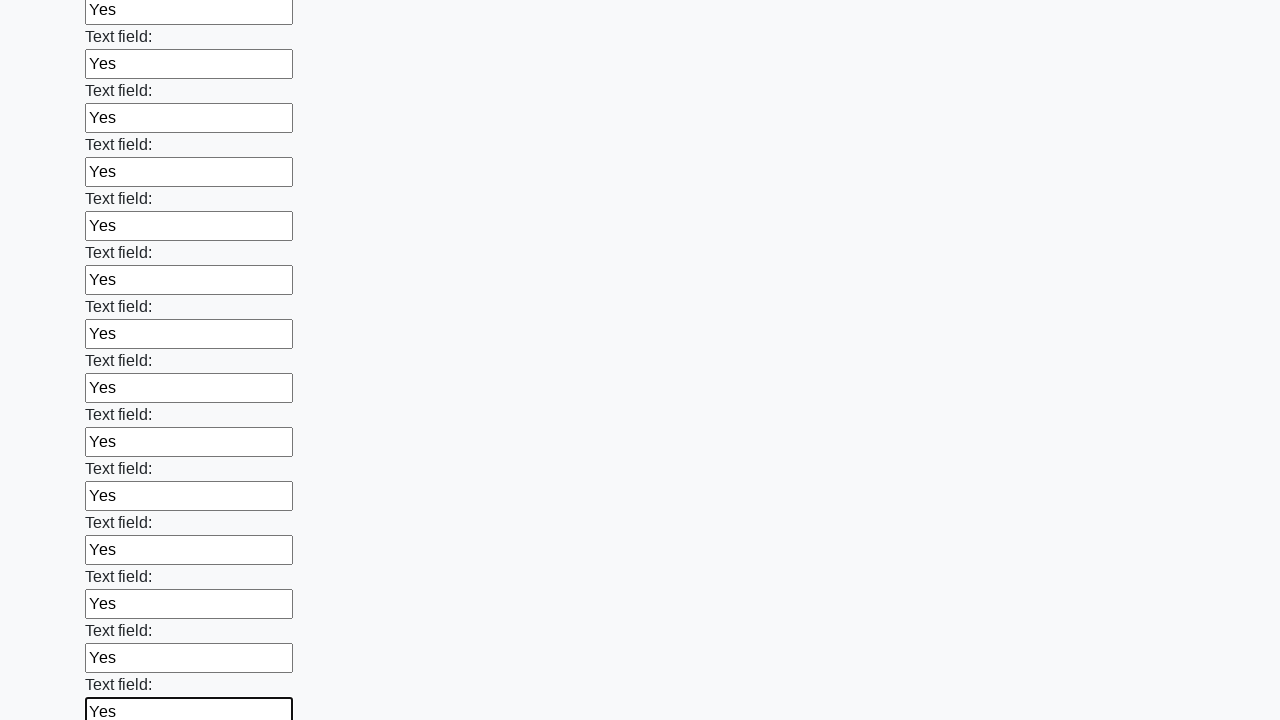

Filled an input field with 'Yes' on input >> nth=48
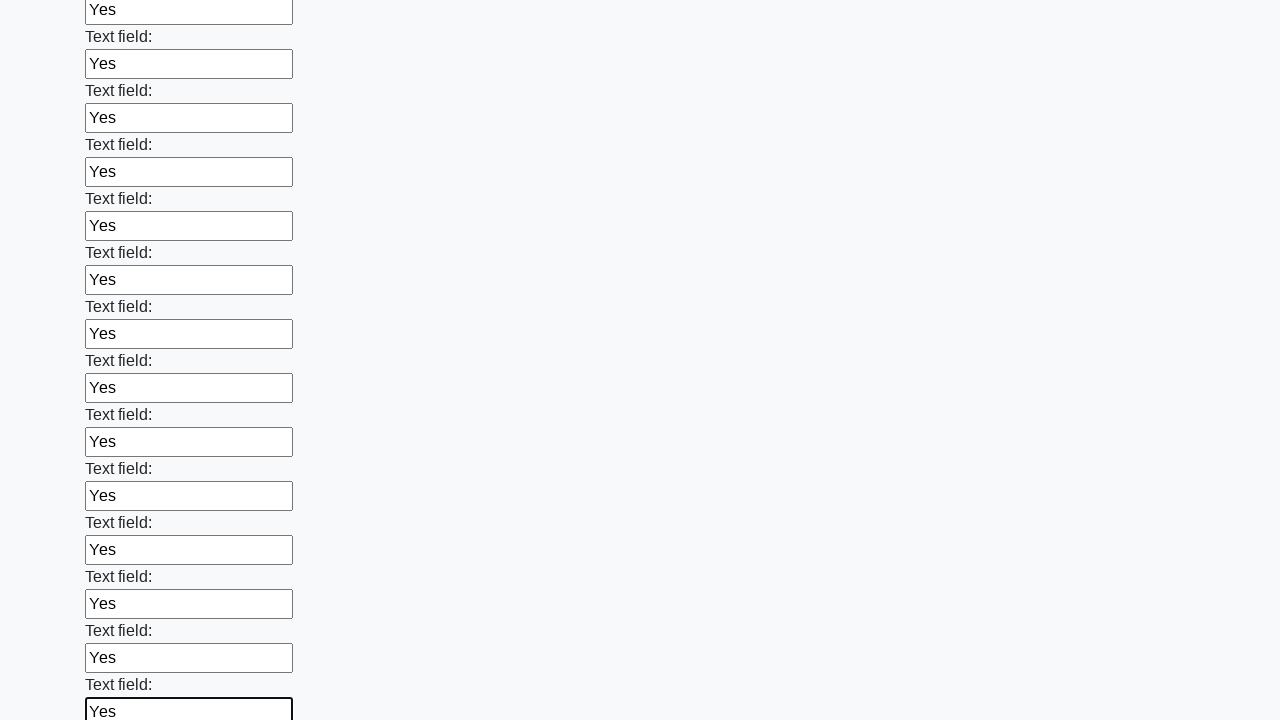

Filled an input field with 'Yes' on input >> nth=49
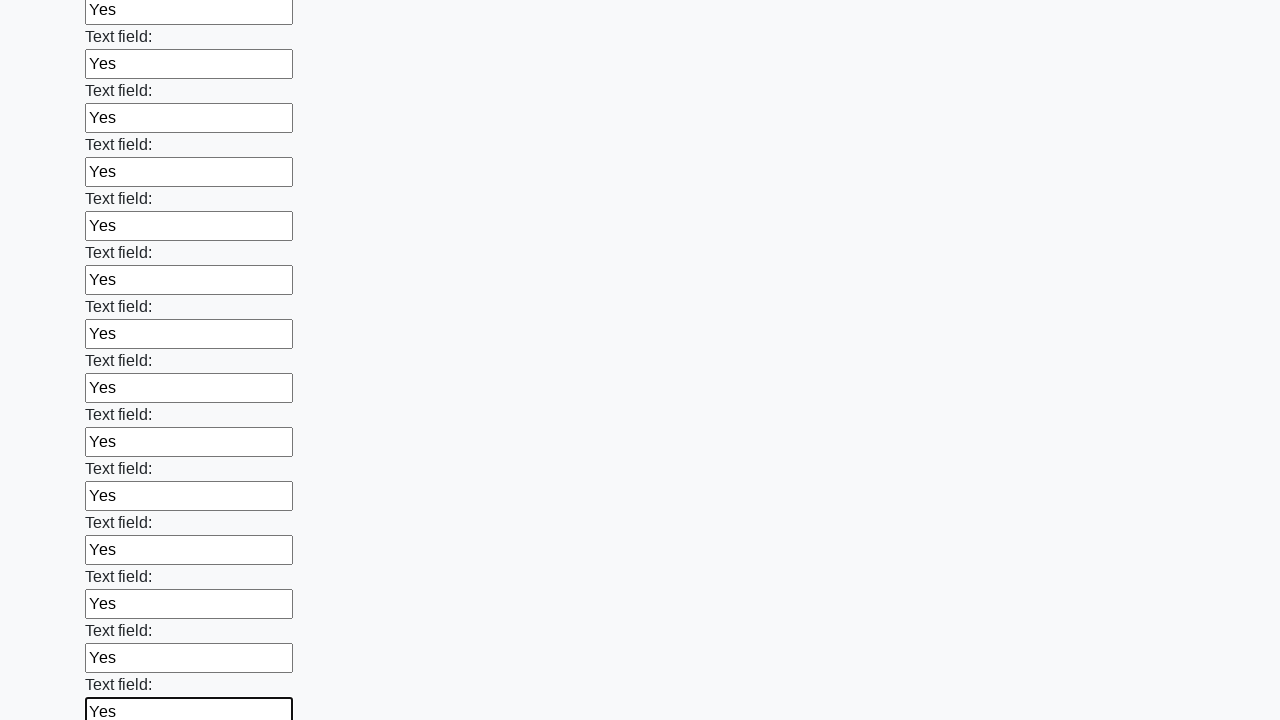

Filled an input field with 'Yes' on input >> nth=50
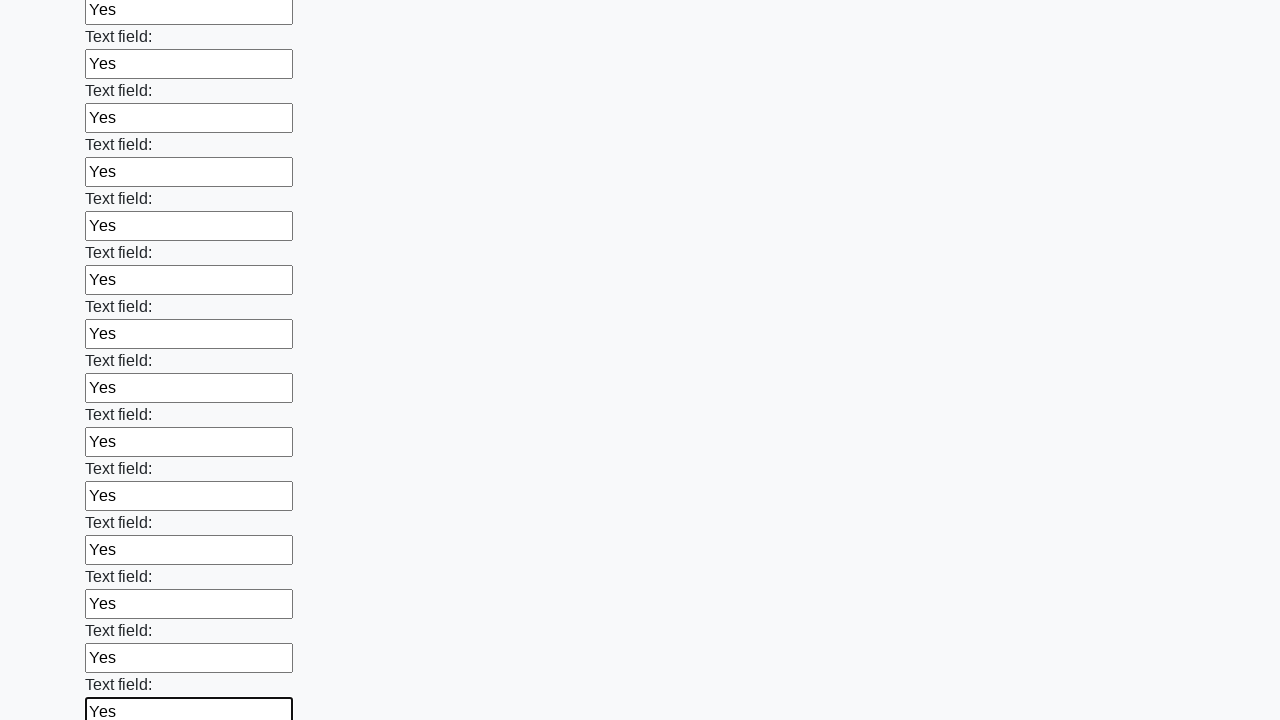

Filled an input field with 'Yes' on input >> nth=51
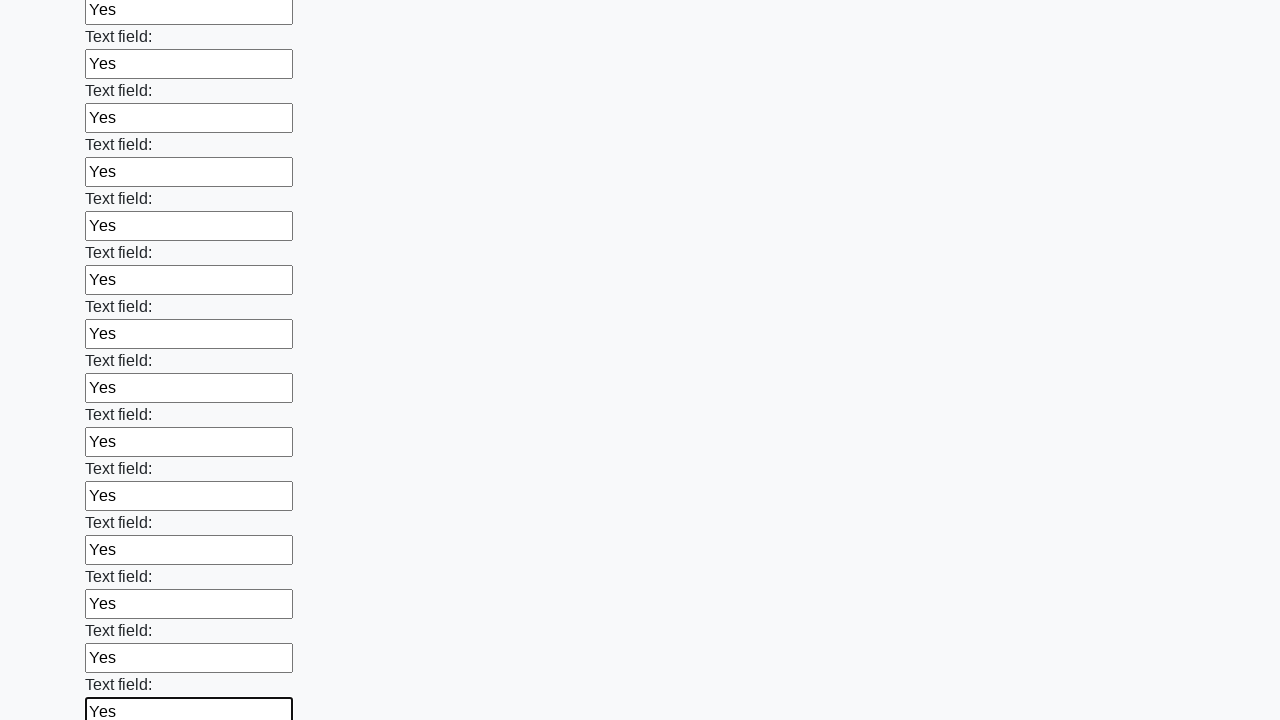

Filled an input field with 'Yes' on input >> nth=52
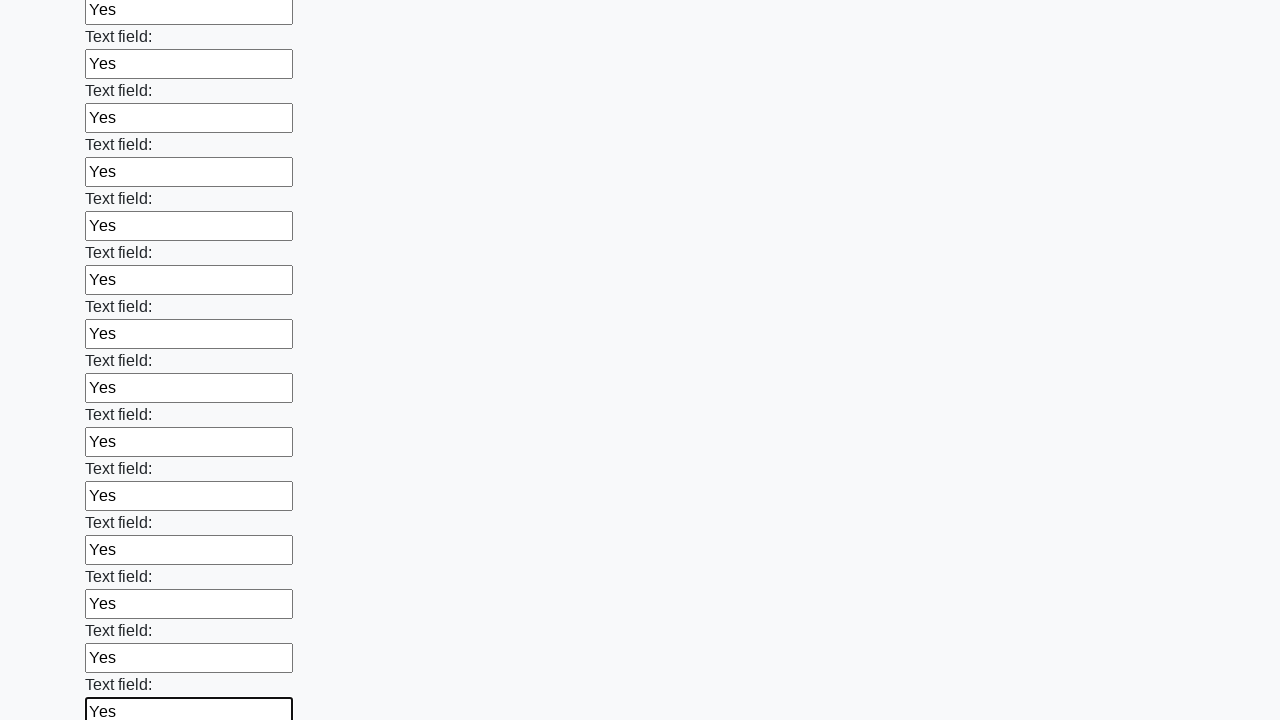

Filled an input field with 'Yes' on input >> nth=53
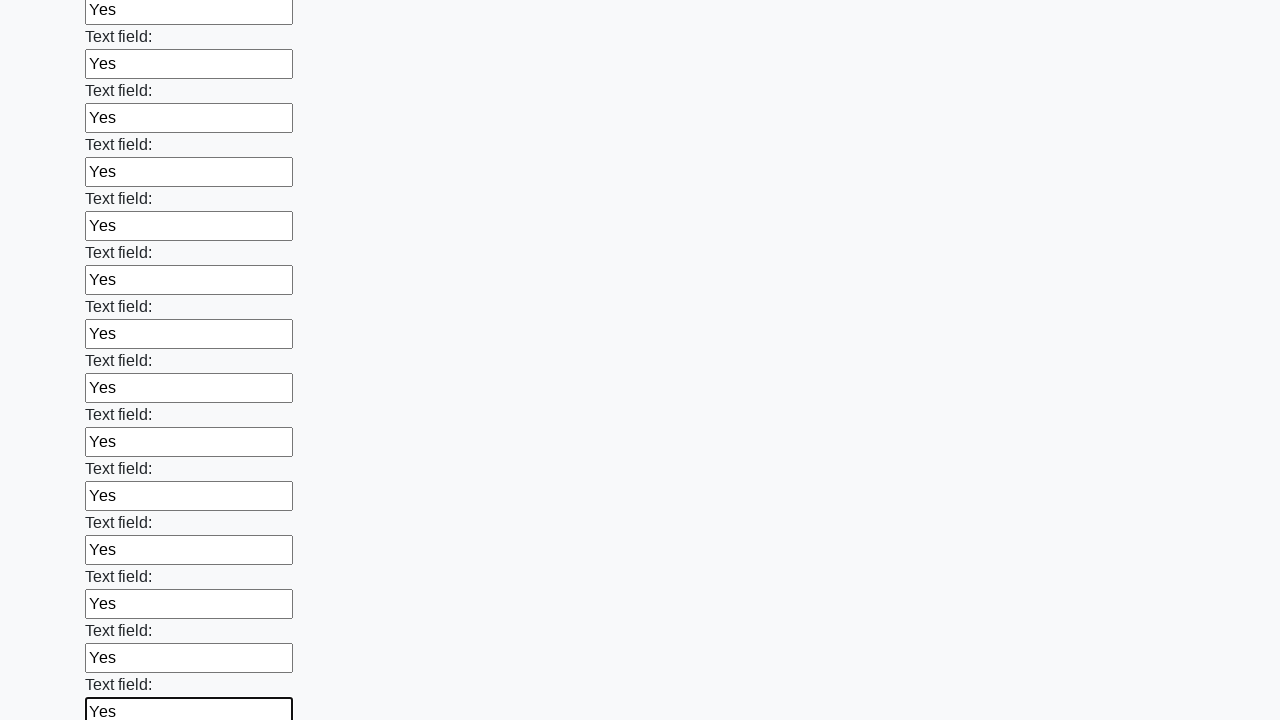

Filled an input field with 'Yes' on input >> nth=54
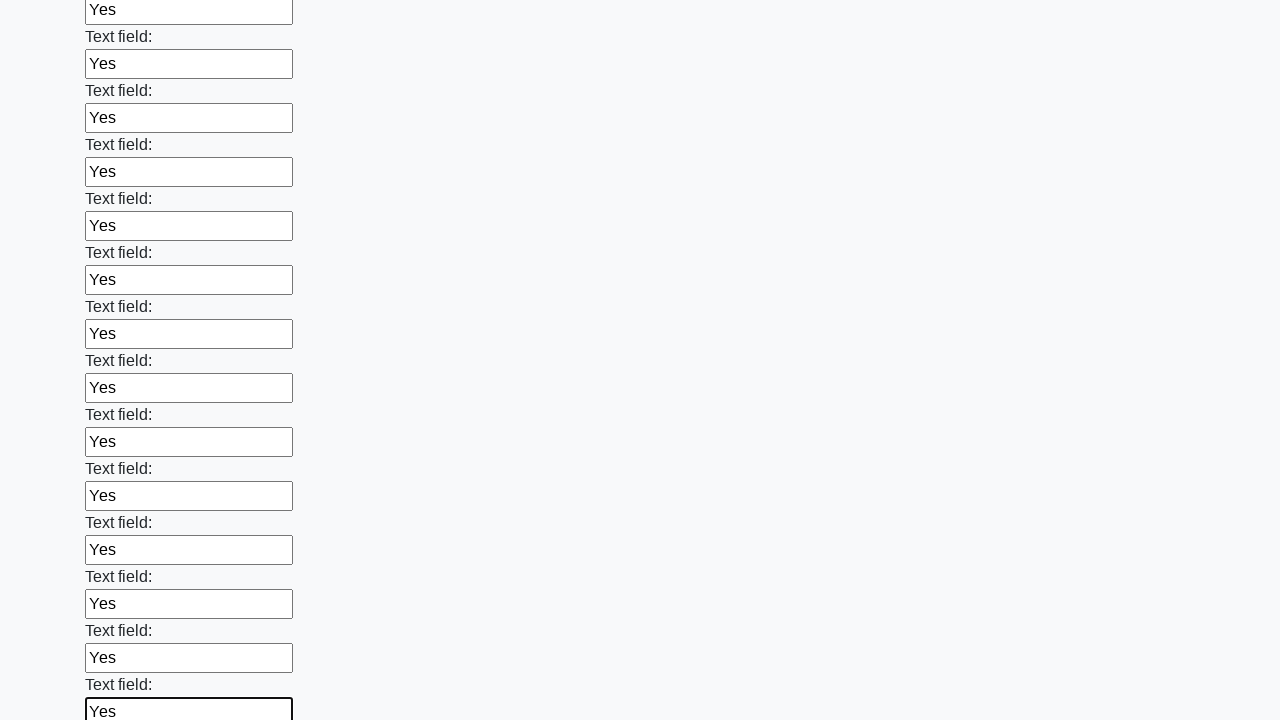

Filled an input field with 'Yes' on input >> nth=55
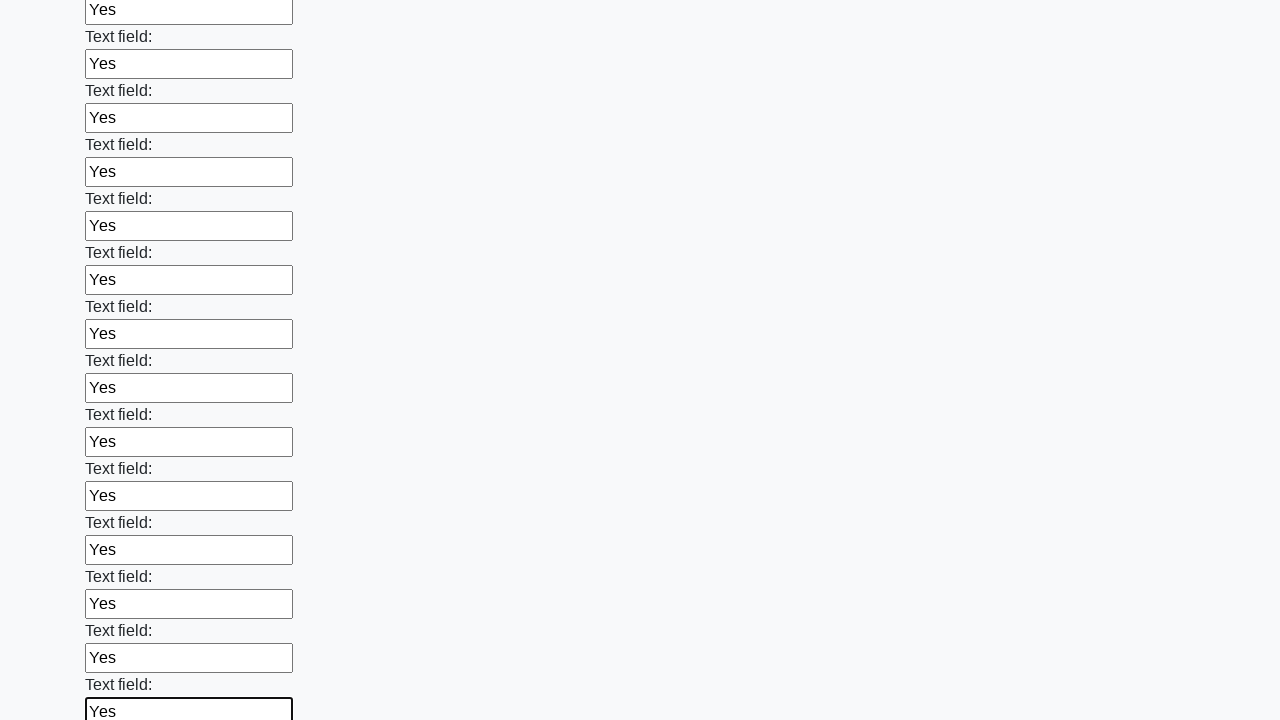

Filled an input field with 'Yes' on input >> nth=56
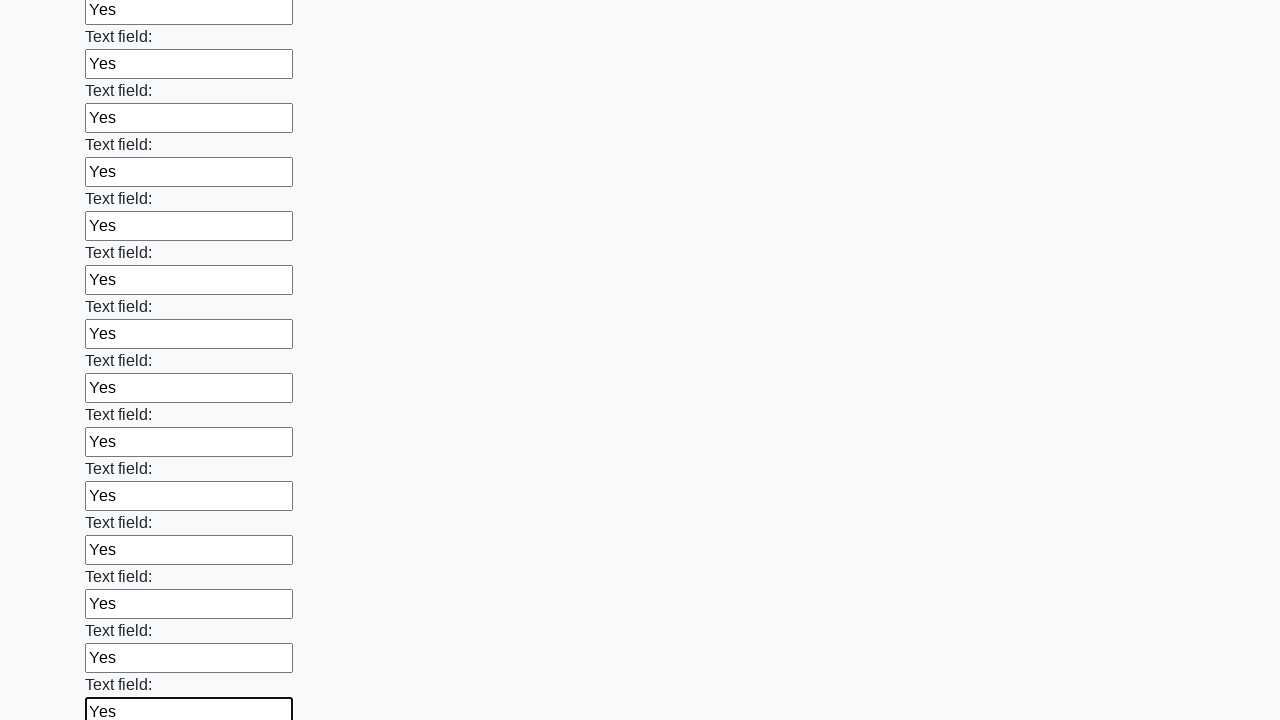

Filled an input field with 'Yes' on input >> nth=57
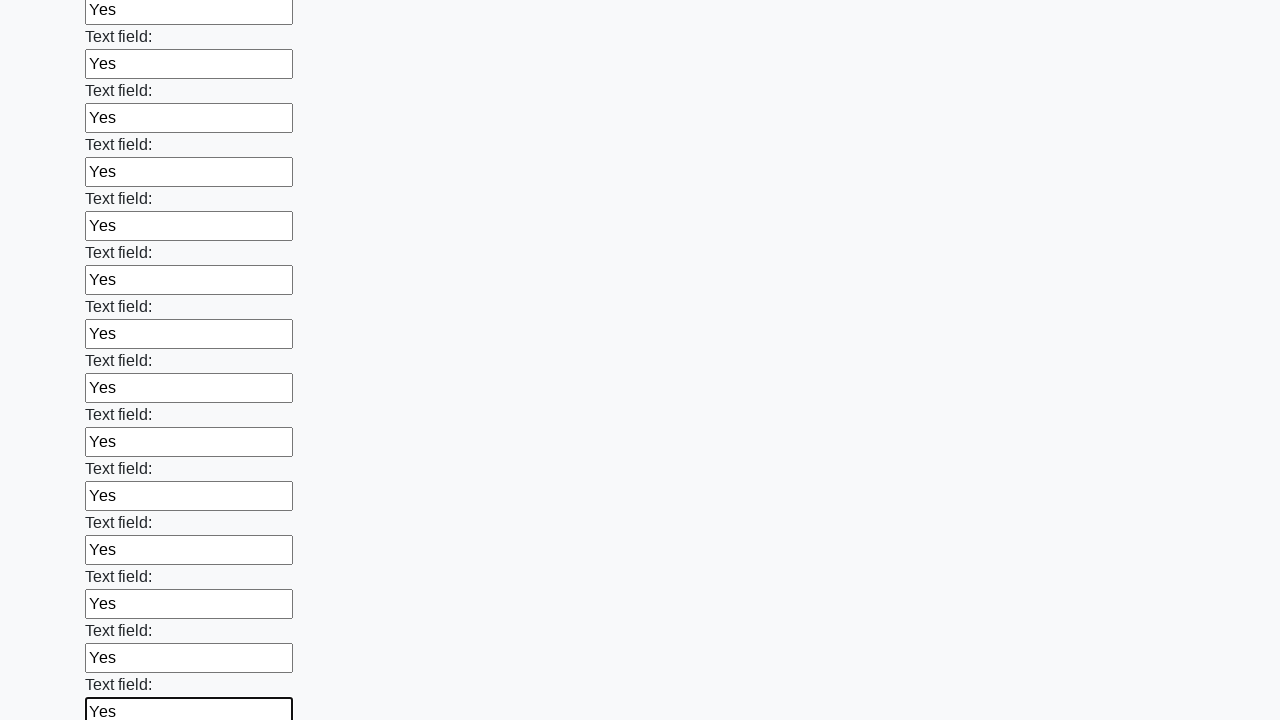

Filled an input field with 'Yes' on input >> nth=58
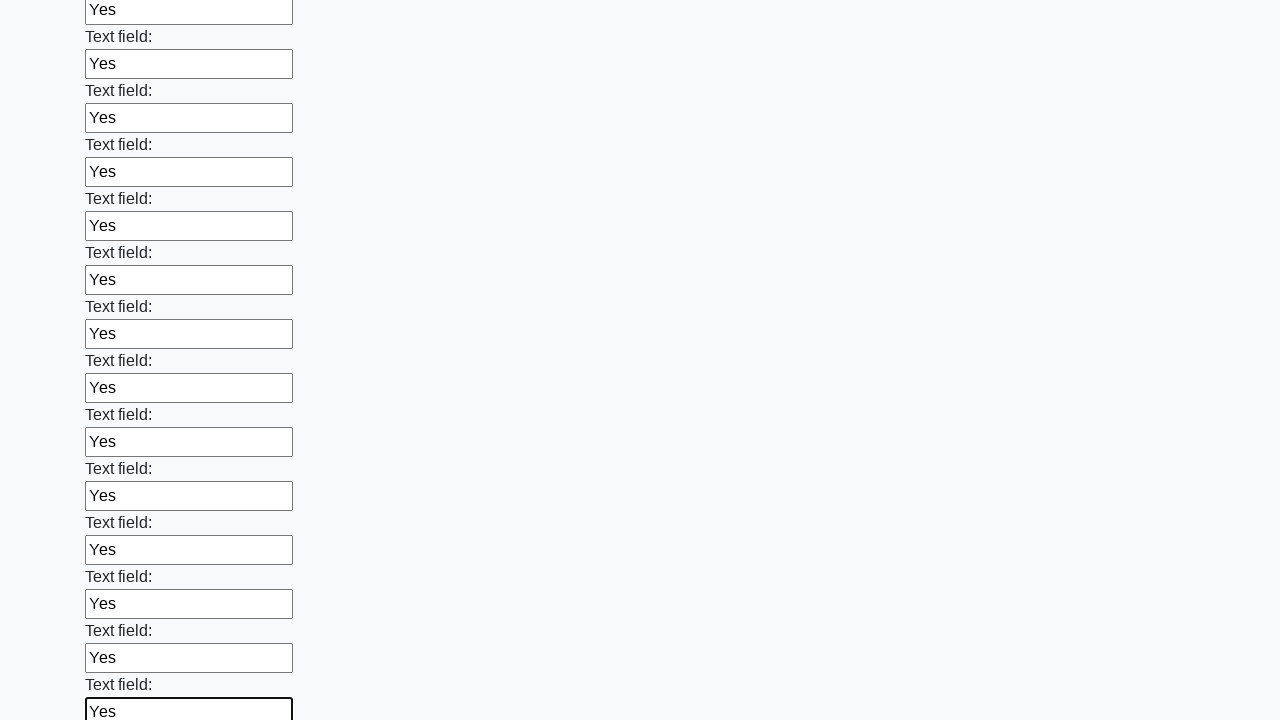

Filled an input field with 'Yes' on input >> nth=59
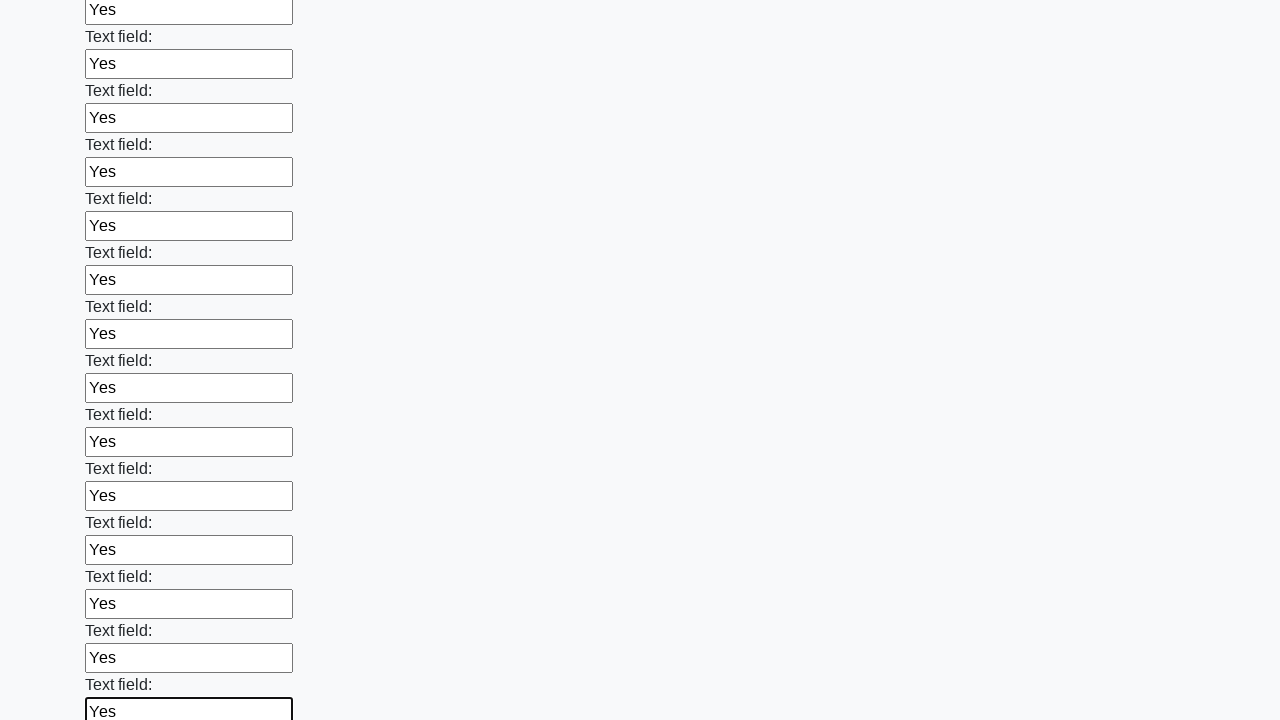

Filled an input field with 'Yes' on input >> nth=60
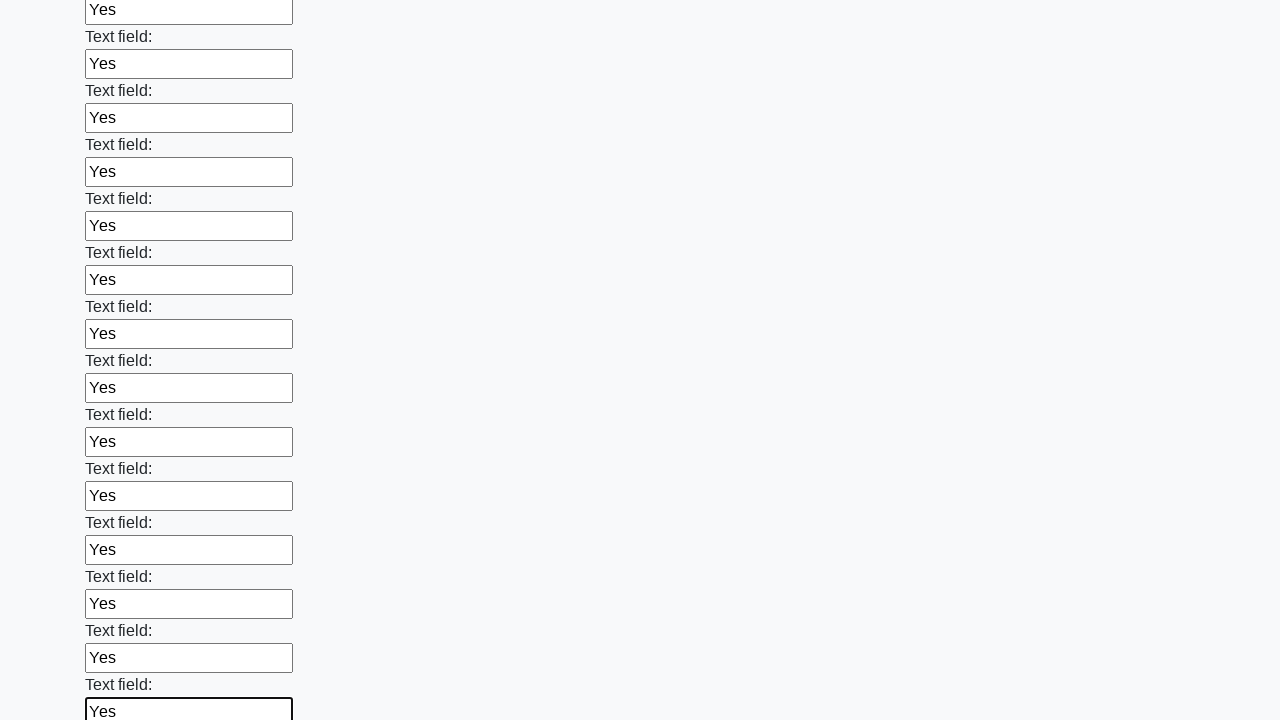

Filled an input field with 'Yes' on input >> nth=61
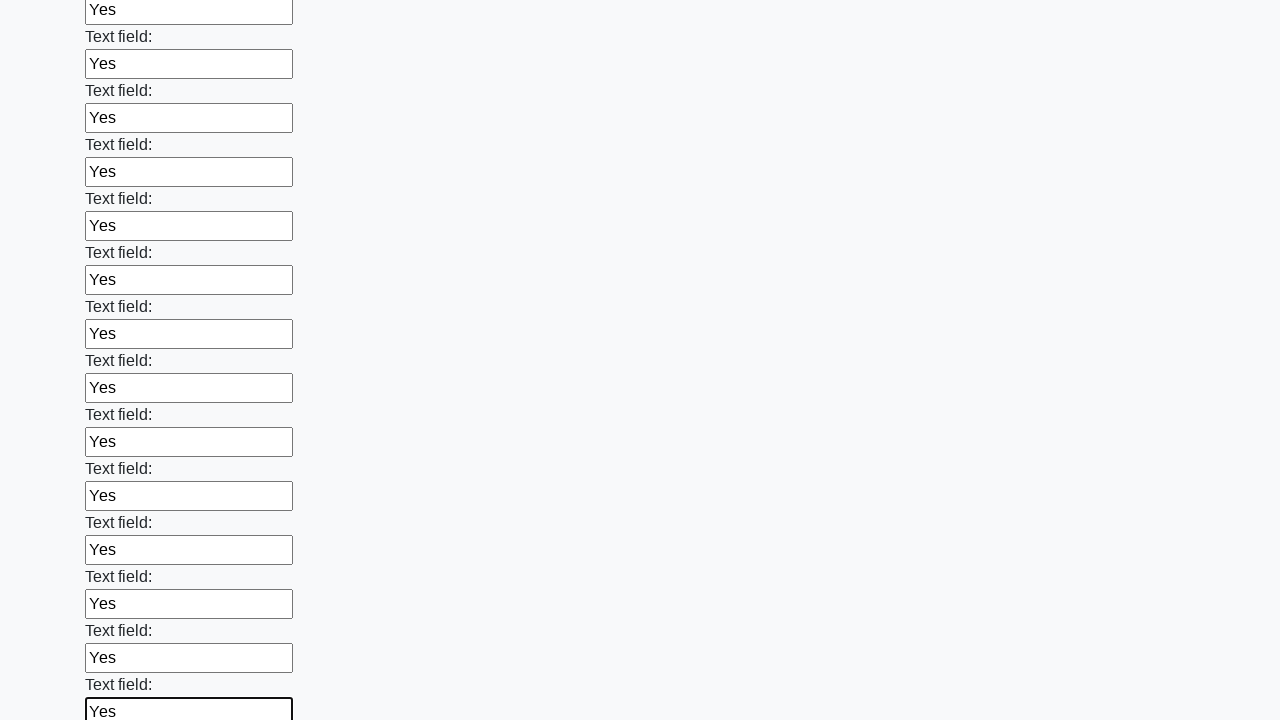

Filled an input field with 'Yes' on input >> nth=62
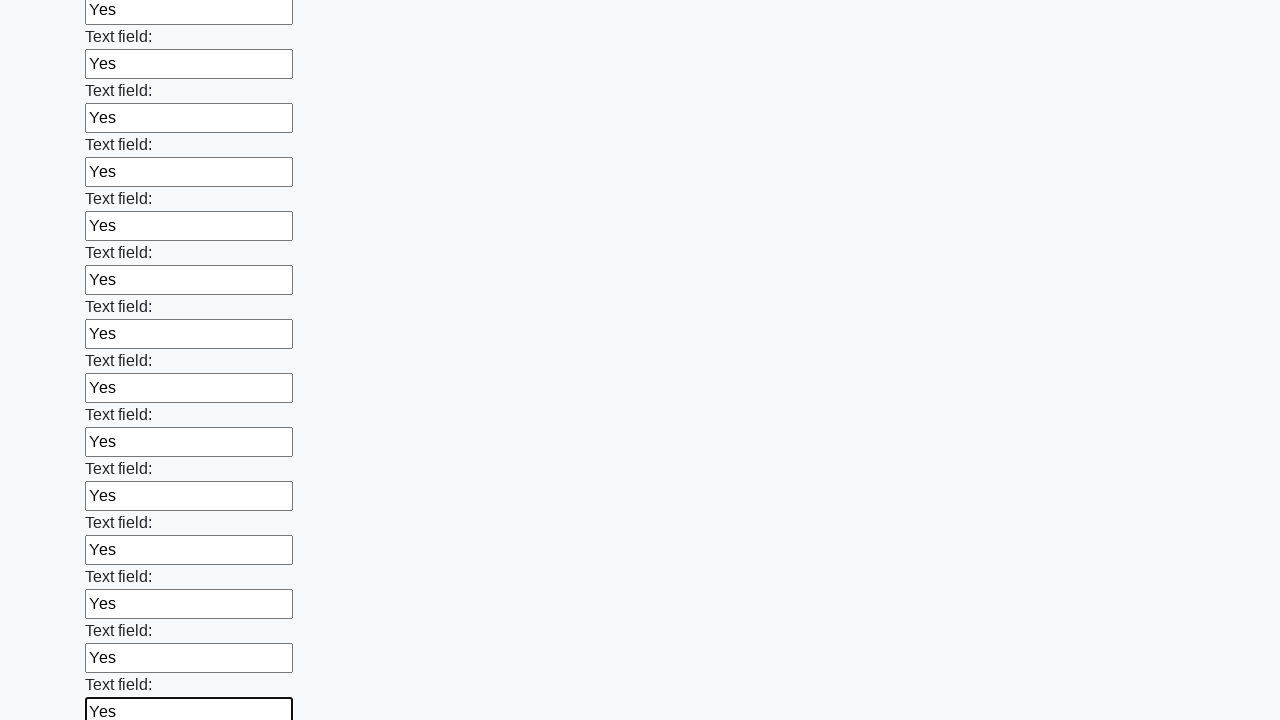

Filled an input field with 'Yes' on input >> nth=63
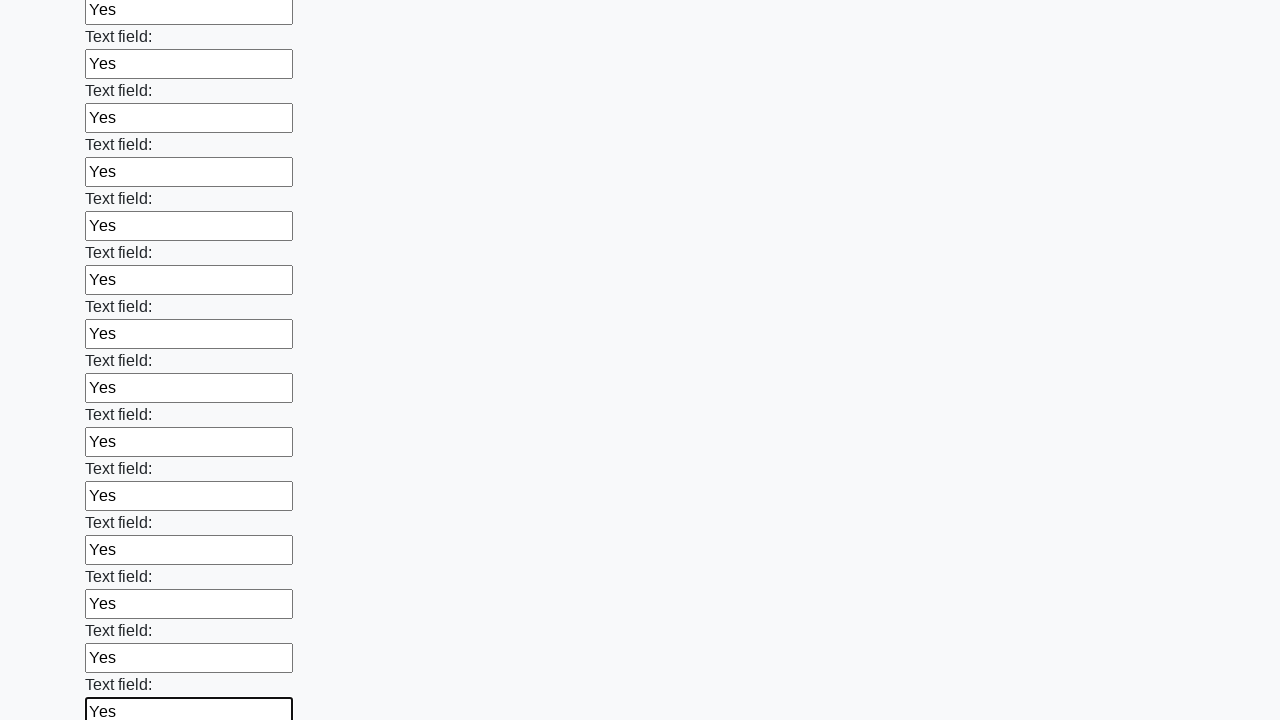

Filled an input field with 'Yes' on input >> nth=64
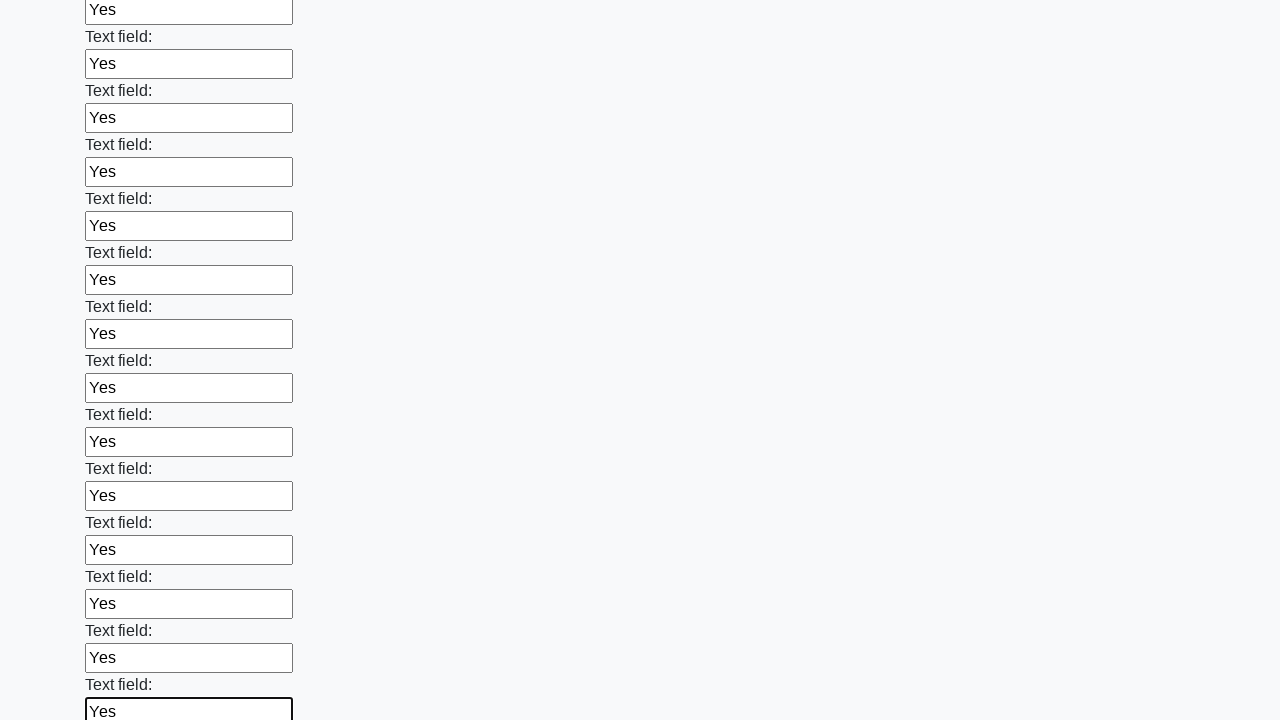

Filled an input field with 'Yes' on input >> nth=65
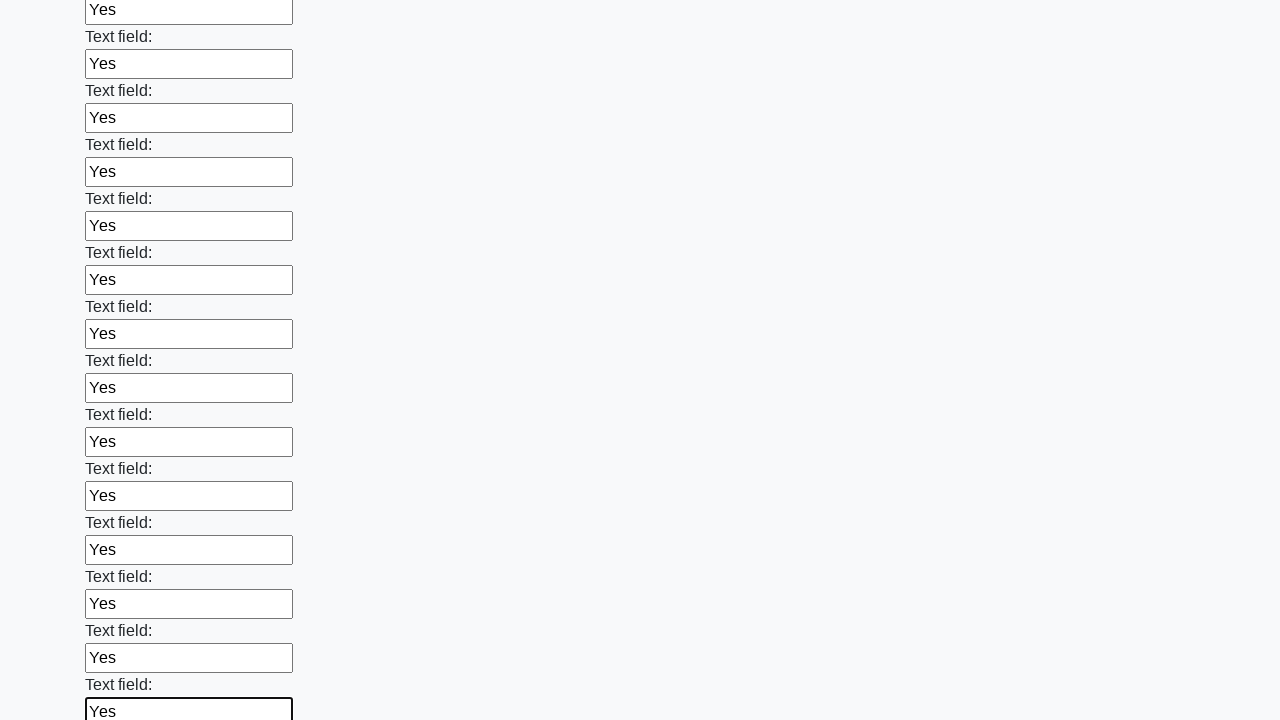

Filled an input field with 'Yes' on input >> nth=66
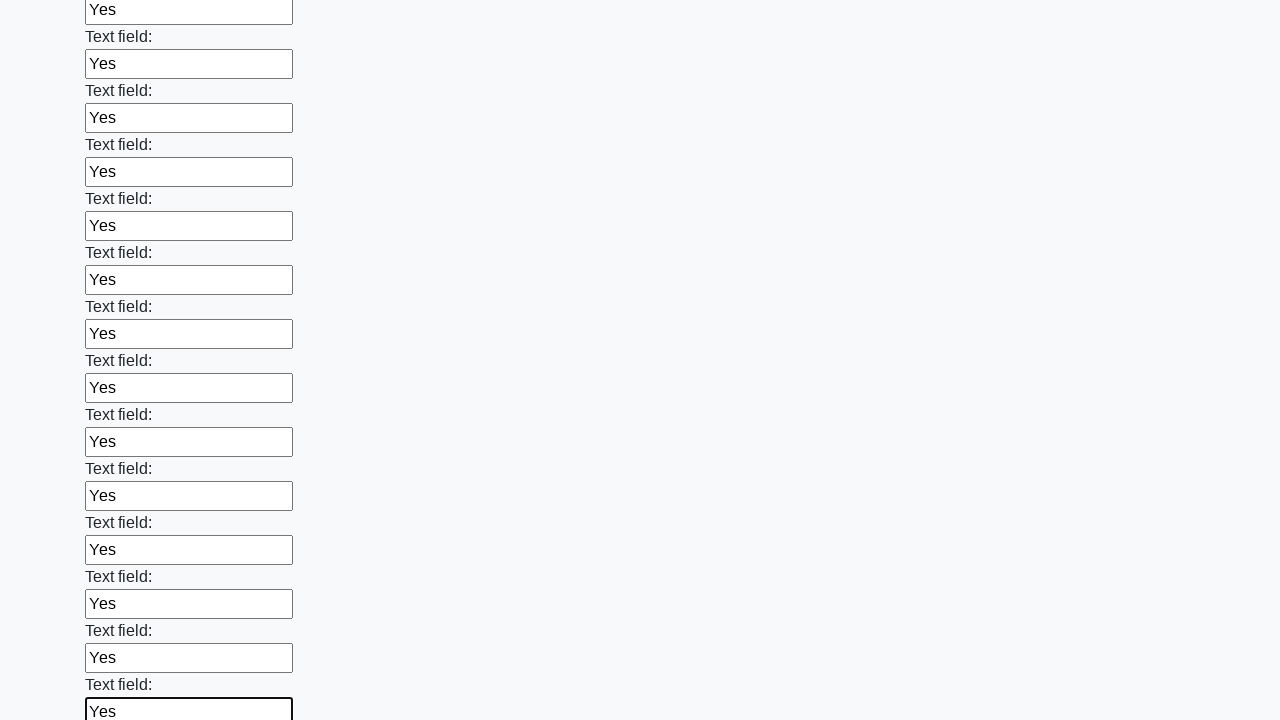

Filled an input field with 'Yes' on input >> nth=67
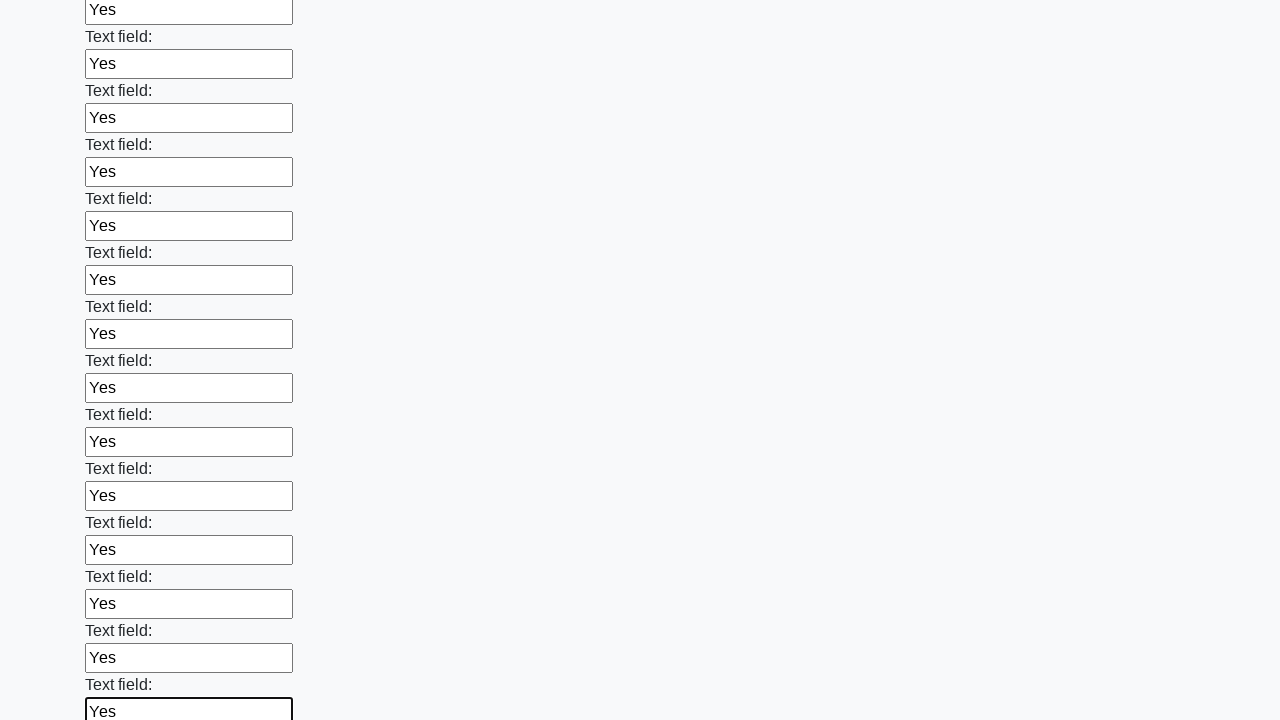

Filled an input field with 'Yes' on input >> nth=68
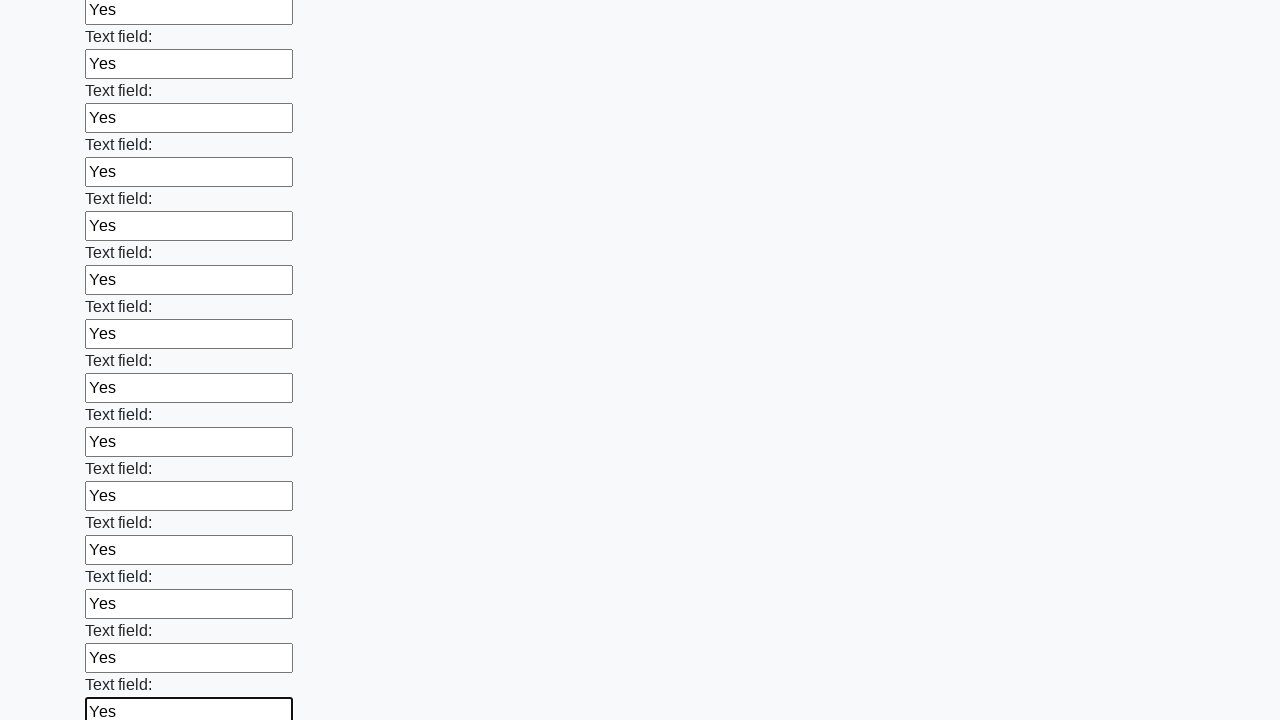

Filled an input field with 'Yes' on input >> nth=69
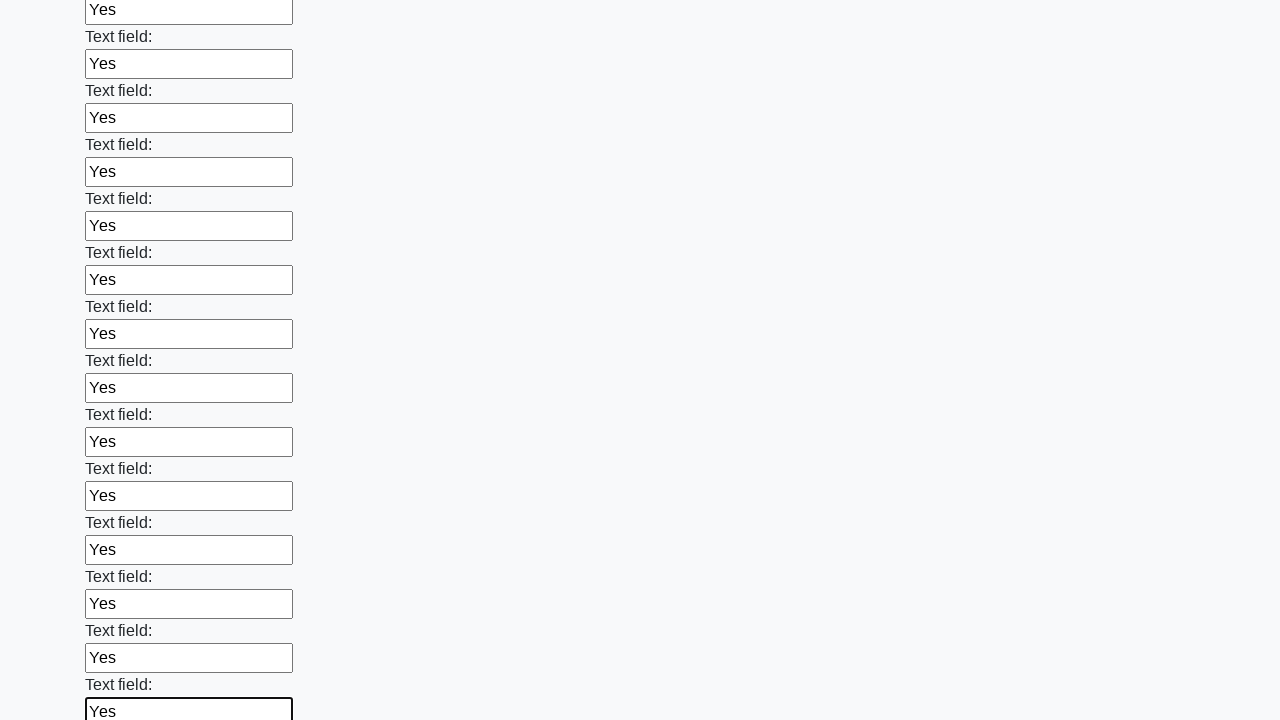

Filled an input field with 'Yes' on input >> nth=70
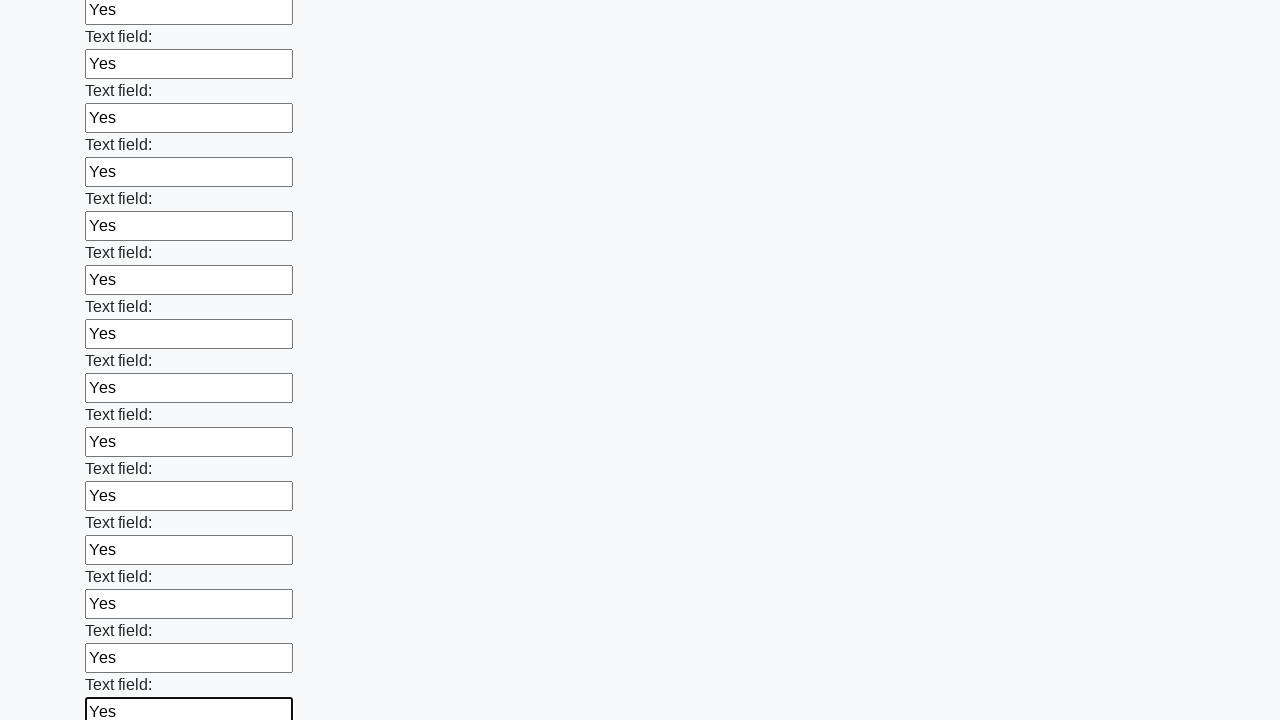

Filled an input field with 'Yes' on input >> nth=71
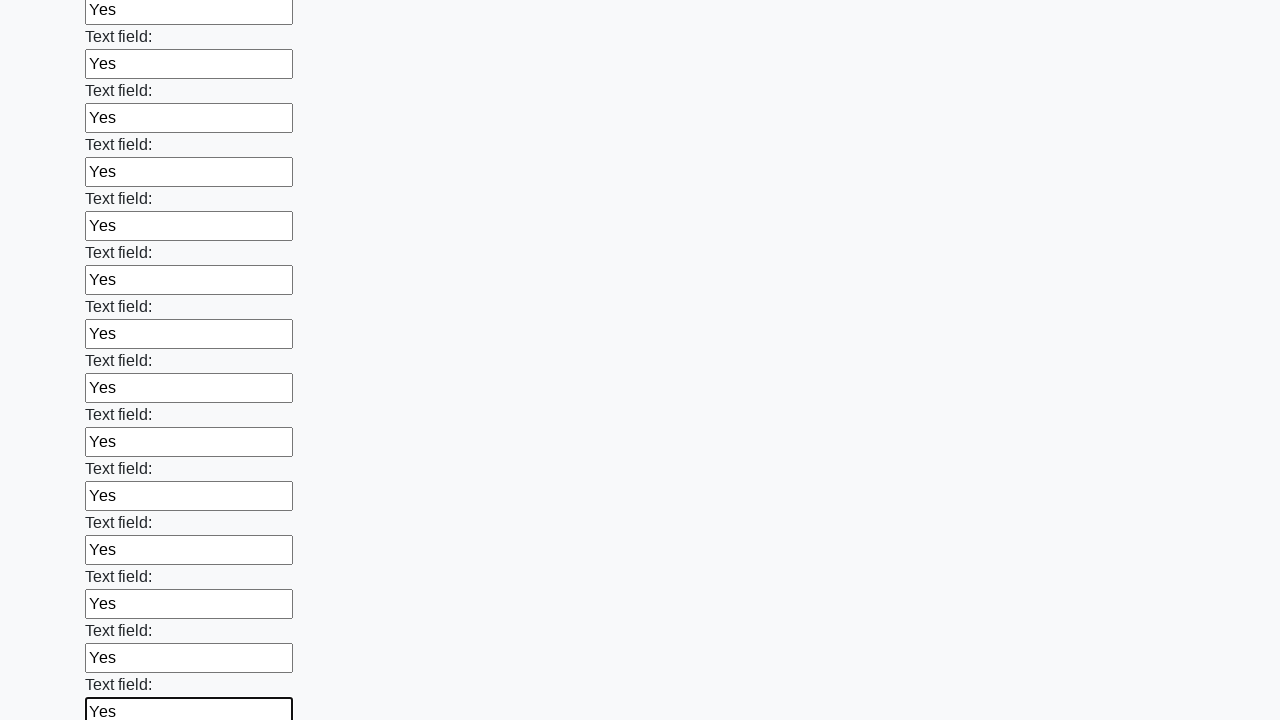

Filled an input field with 'Yes' on input >> nth=72
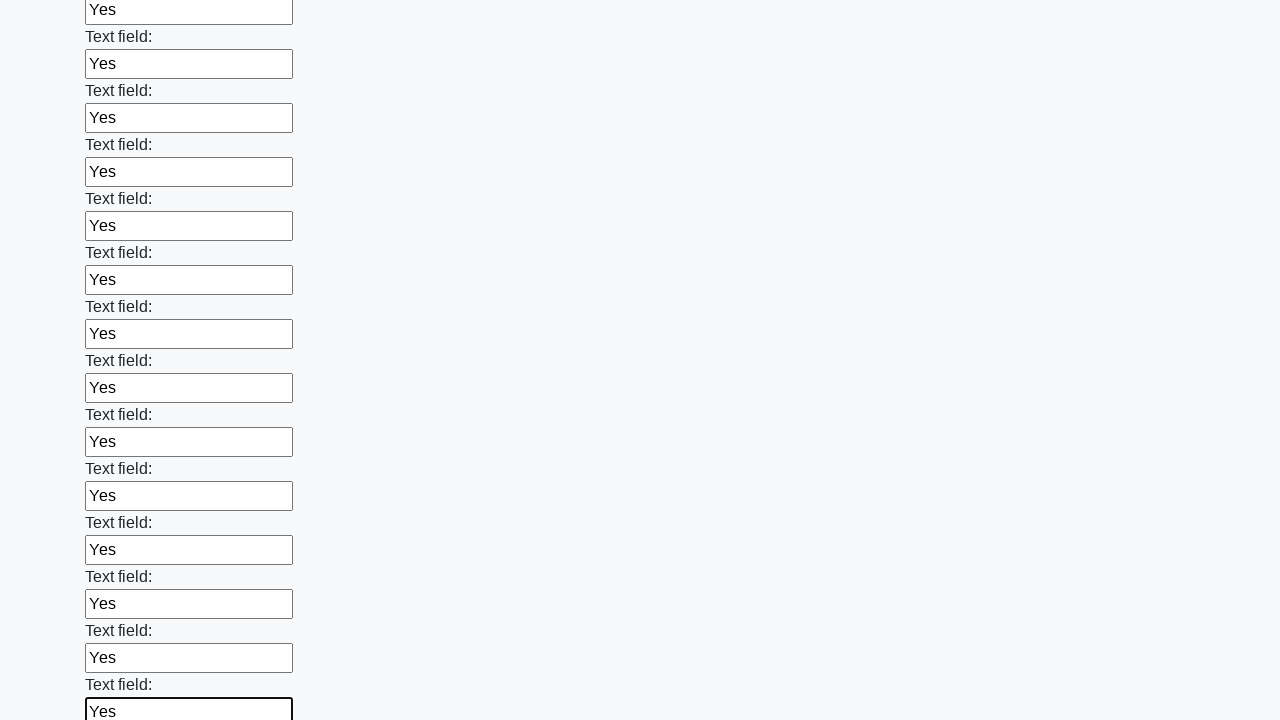

Filled an input field with 'Yes' on input >> nth=73
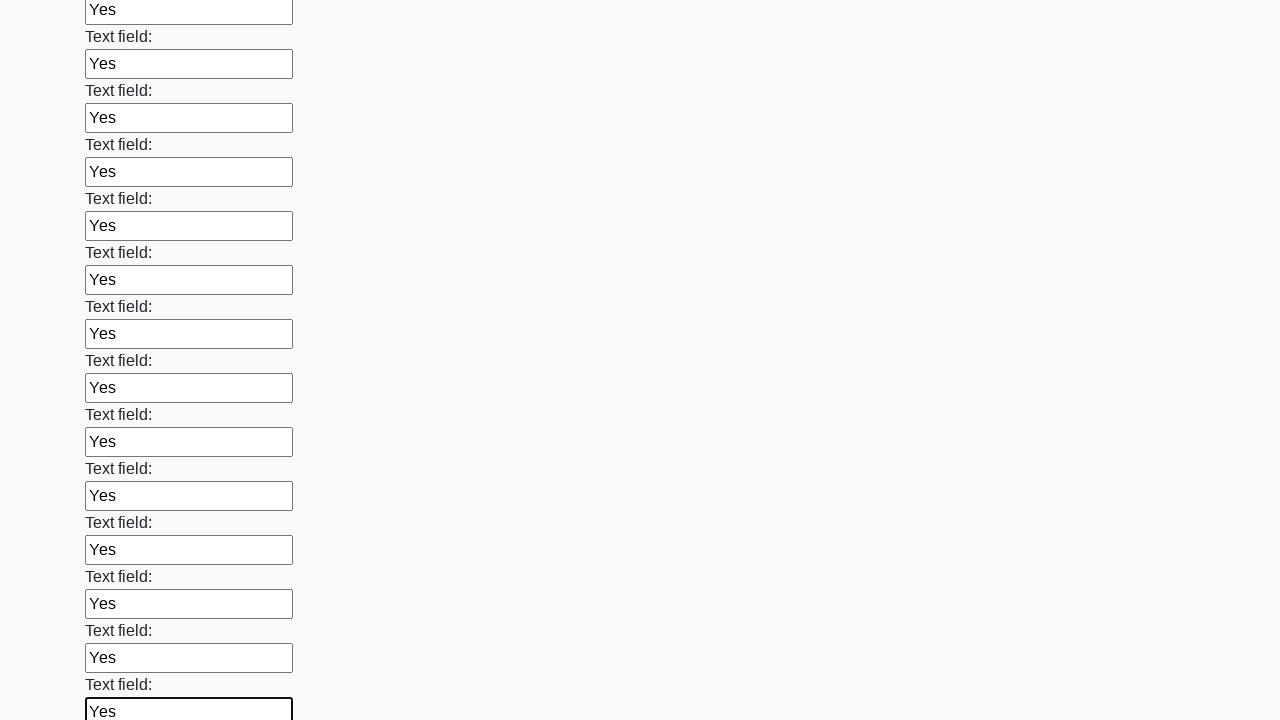

Filled an input field with 'Yes' on input >> nth=74
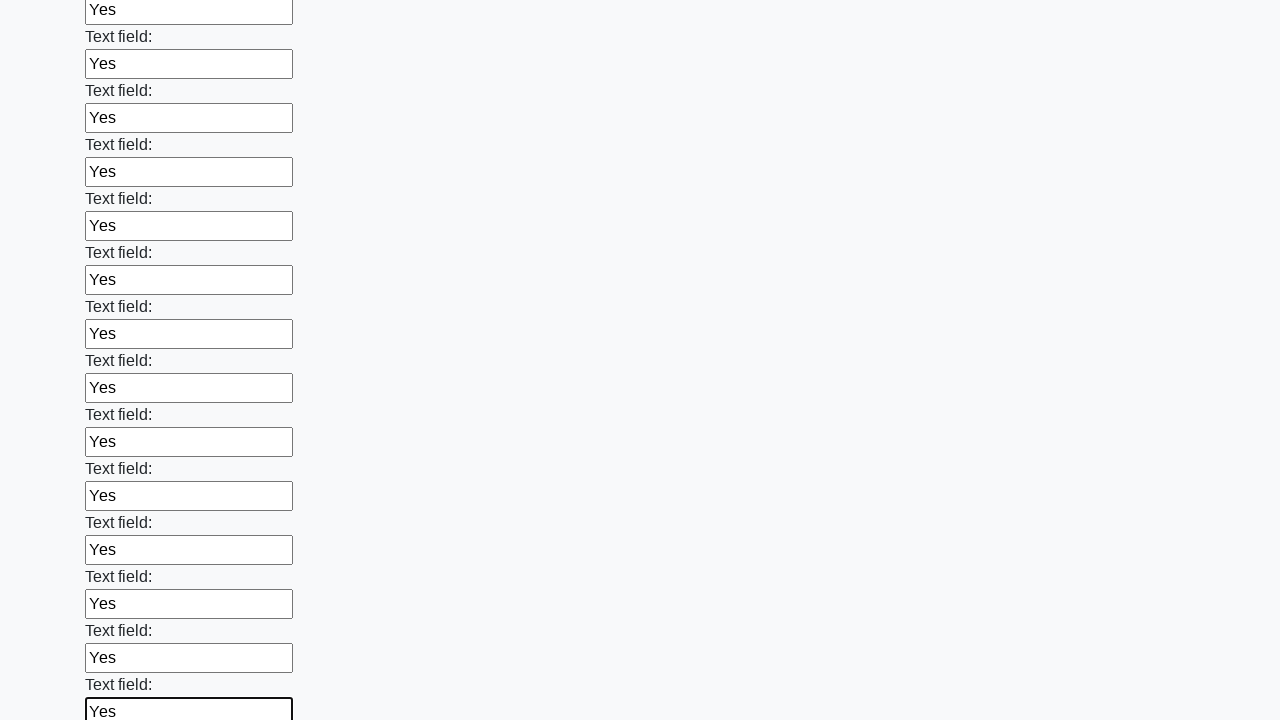

Filled an input field with 'Yes' on input >> nth=75
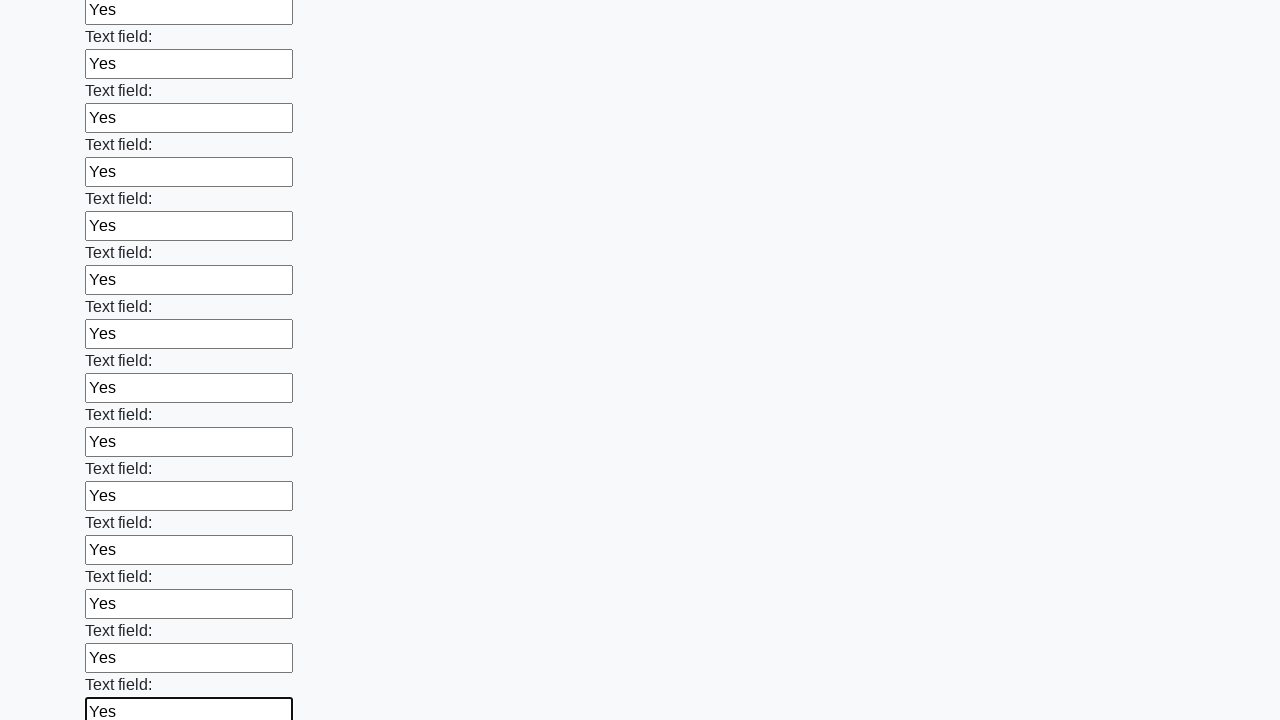

Filled an input field with 'Yes' on input >> nth=76
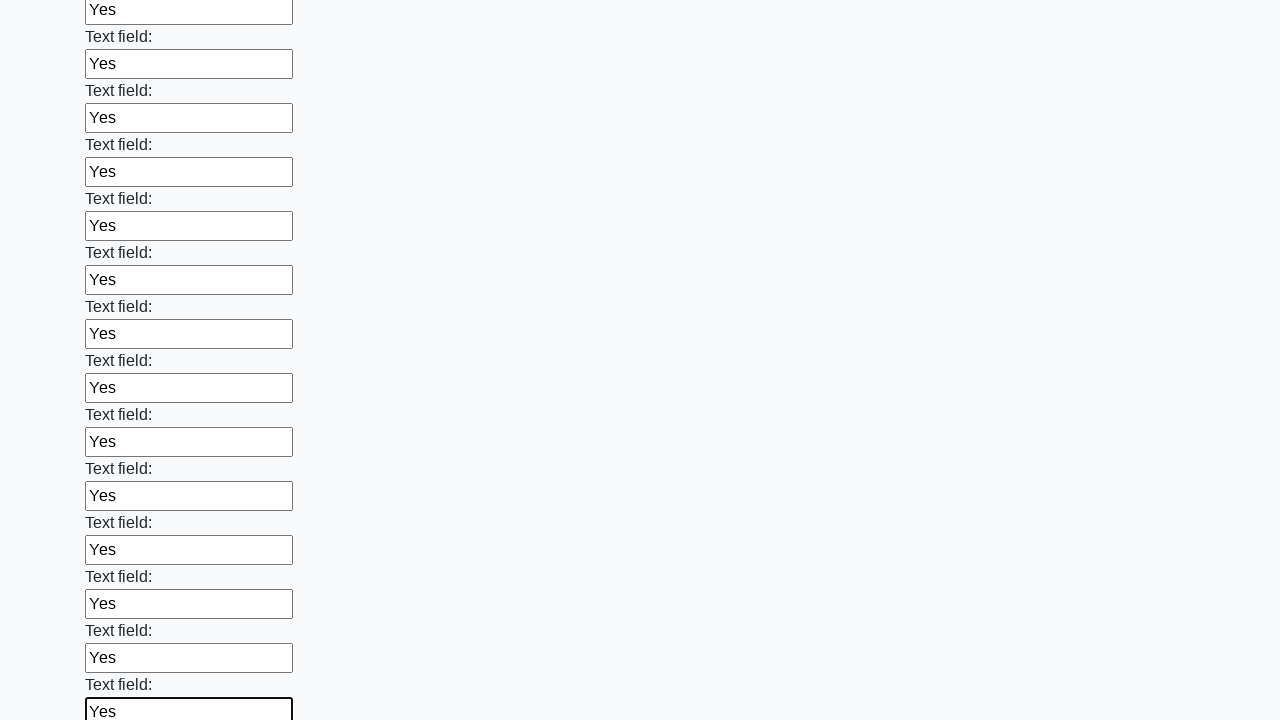

Filled an input field with 'Yes' on input >> nth=77
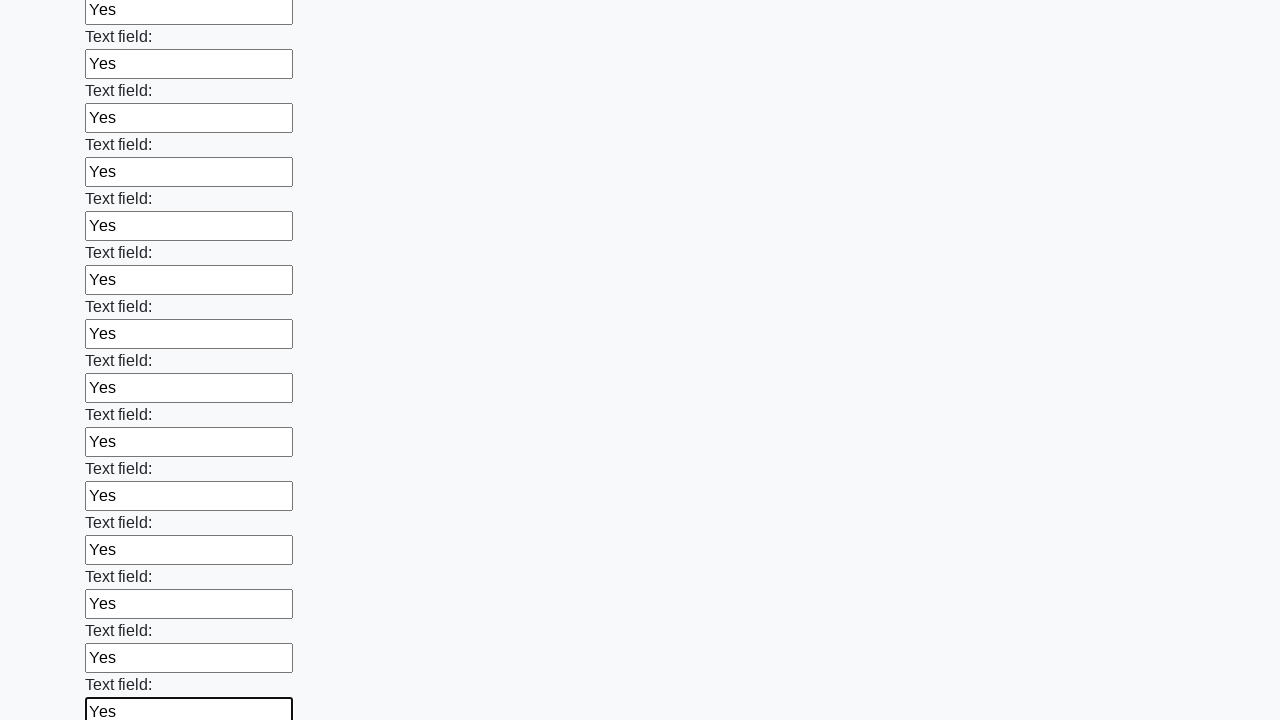

Filled an input field with 'Yes' on input >> nth=78
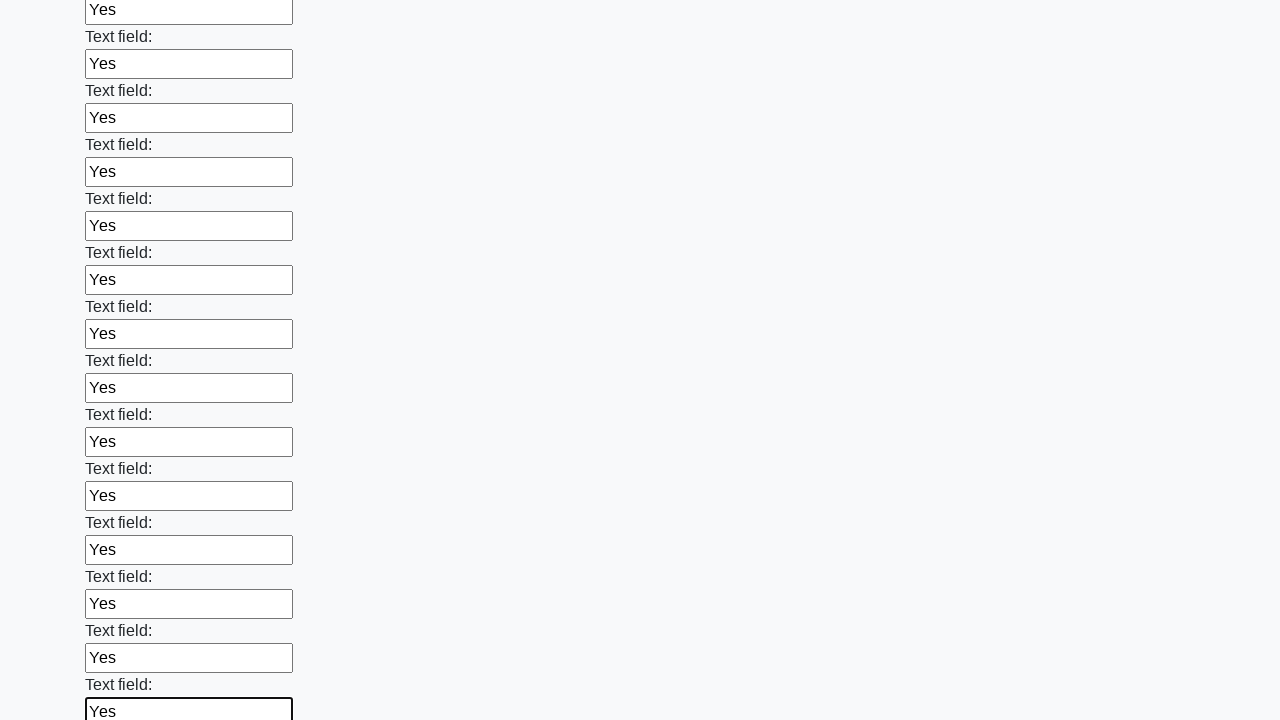

Filled an input field with 'Yes' on input >> nth=79
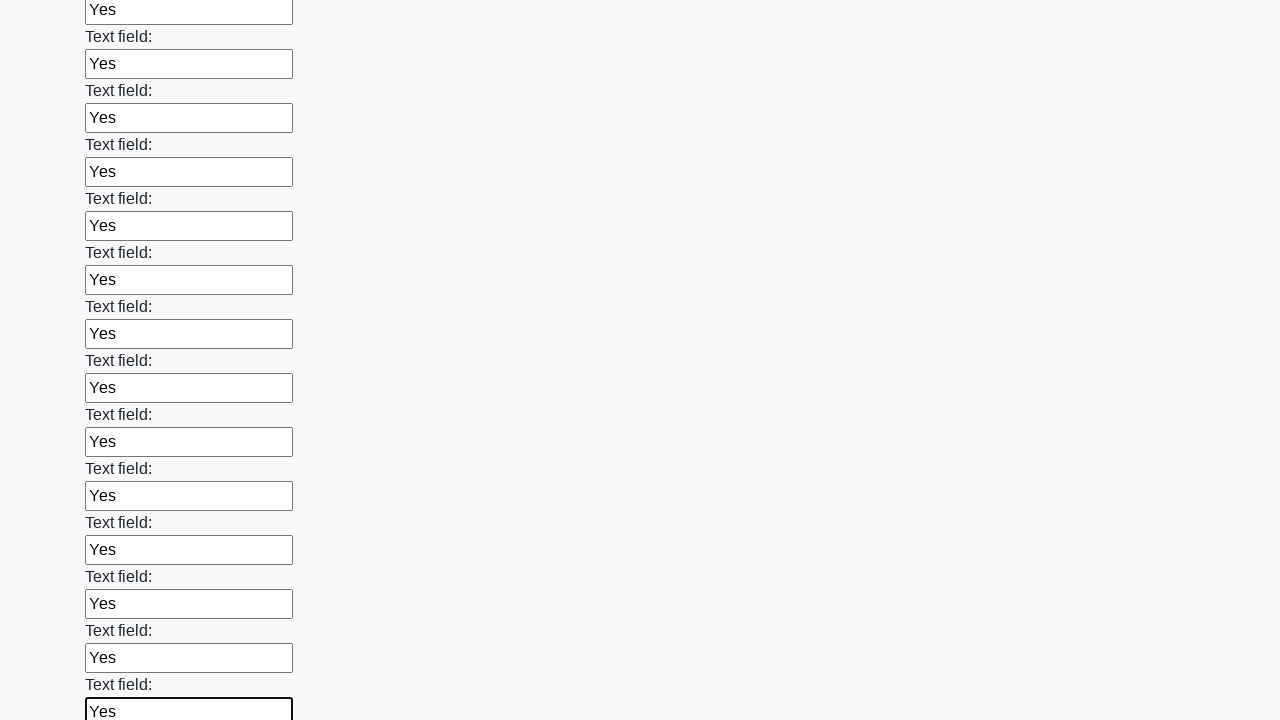

Filled an input field with 'Yes' on input >> nth=80
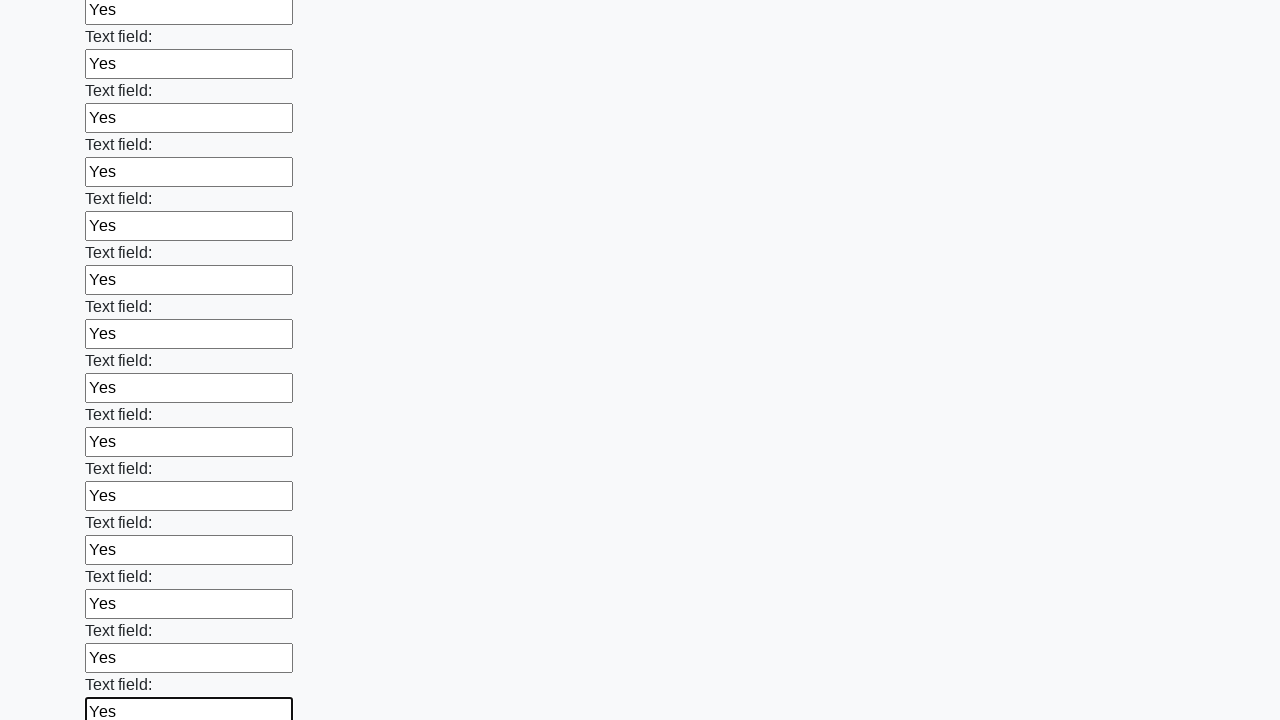

Filled an input field with 'Yes' on input >> nth=81
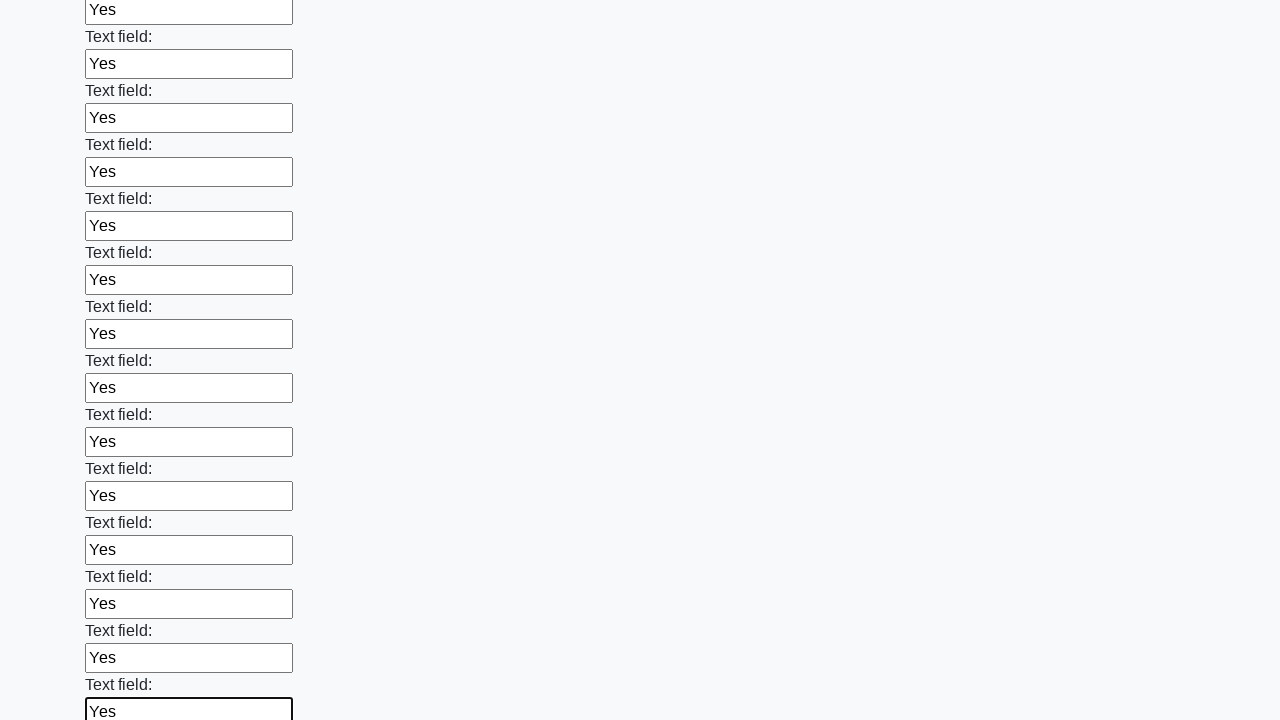

Filled an input field with 'Yes' on input >> nth=82
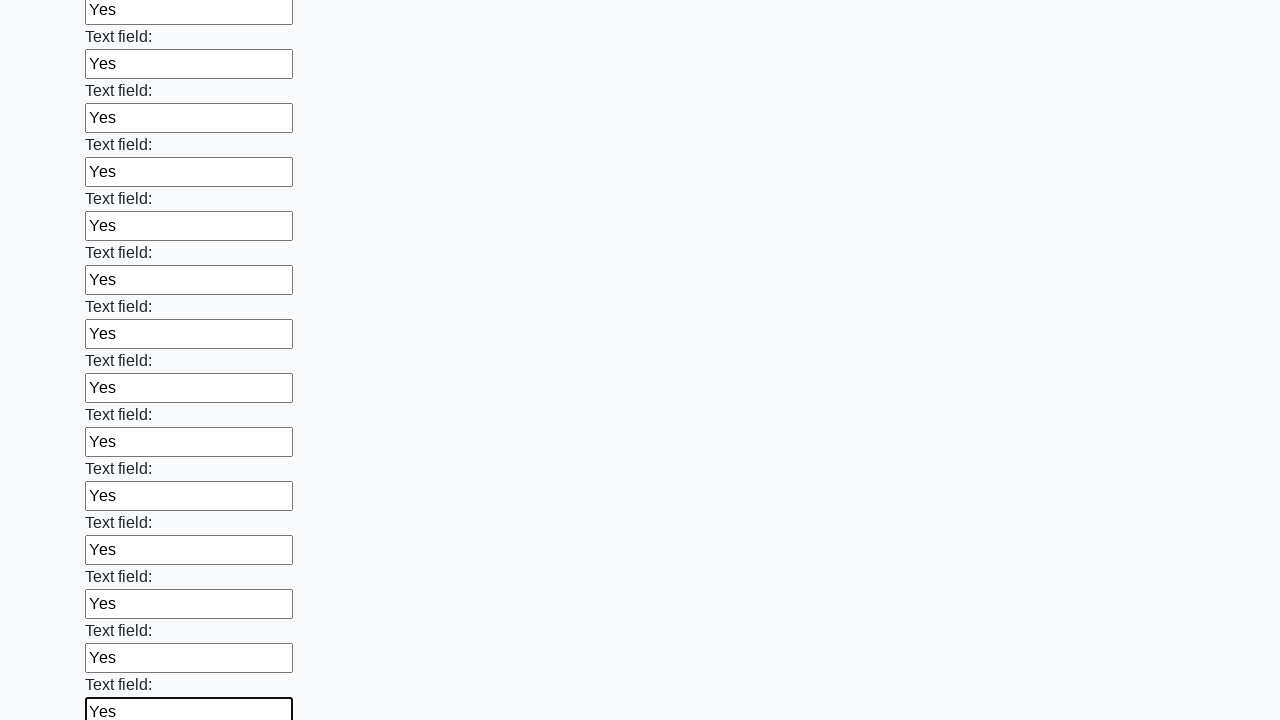

Filled an input field with 'Yes' on input >> nth=83
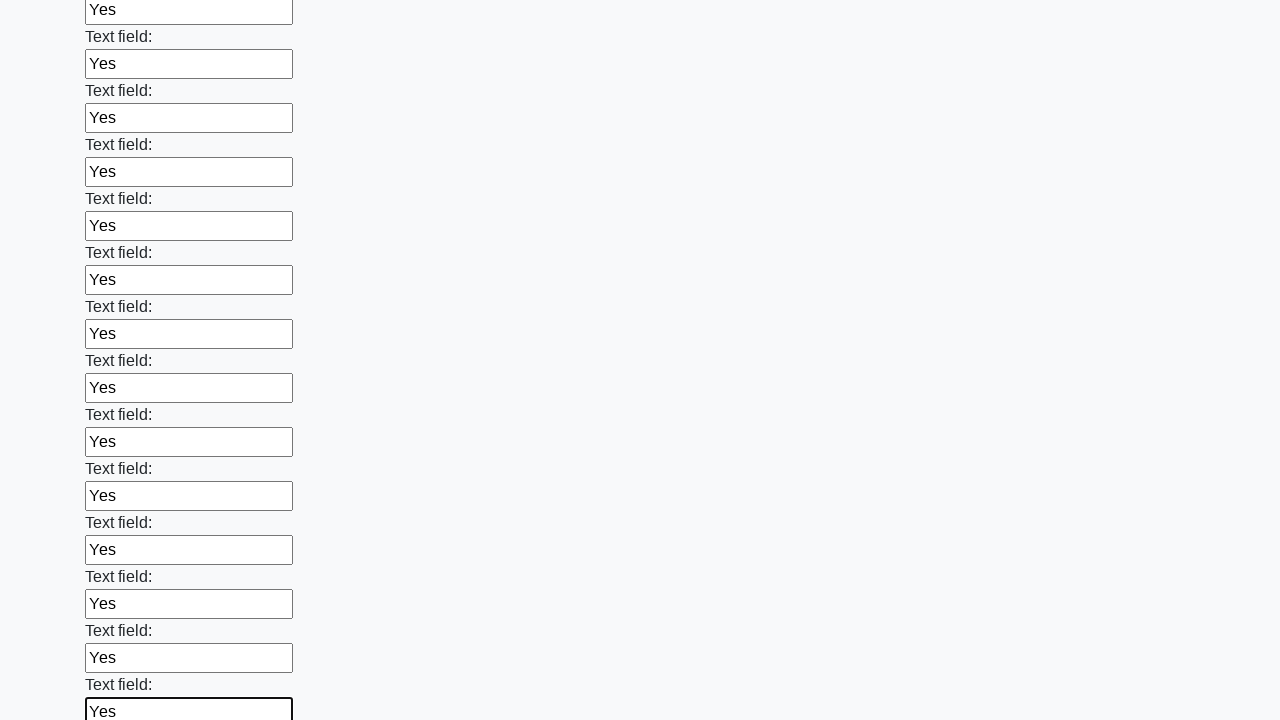

Filled an input field with 'Yes' on input >> nth=84
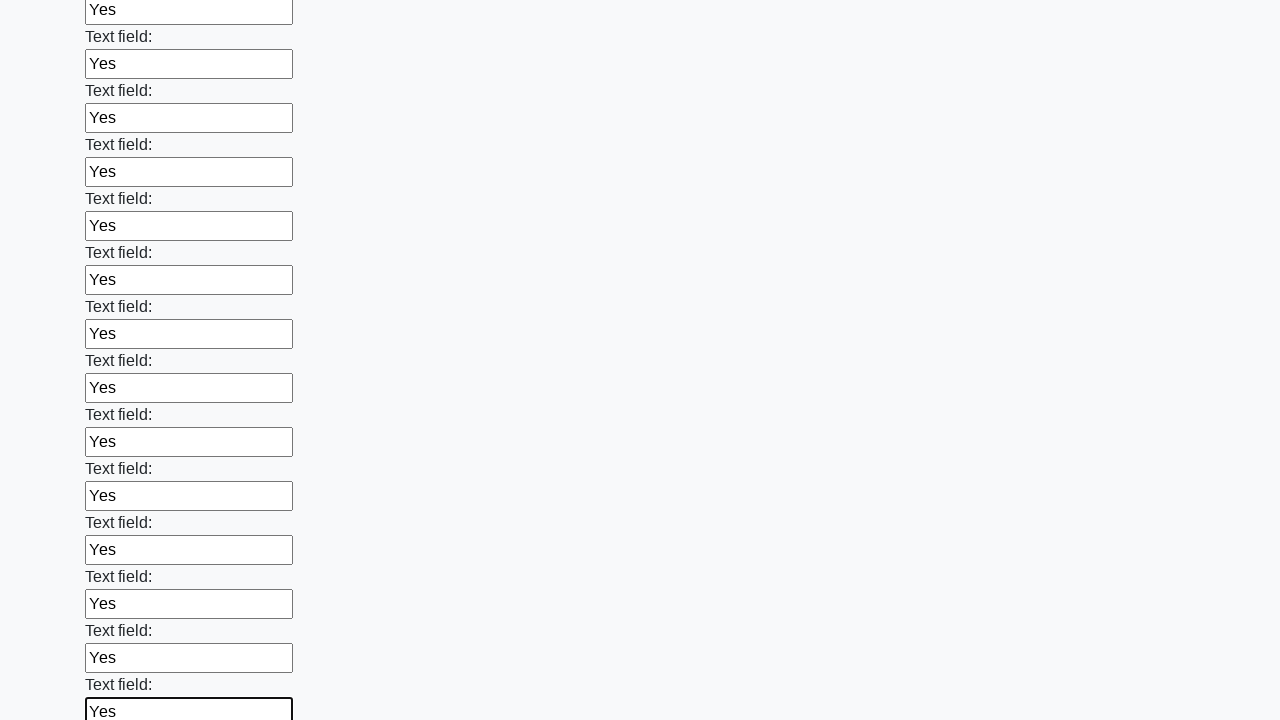

Filled an input field with 'Yes' on input >> nth=85
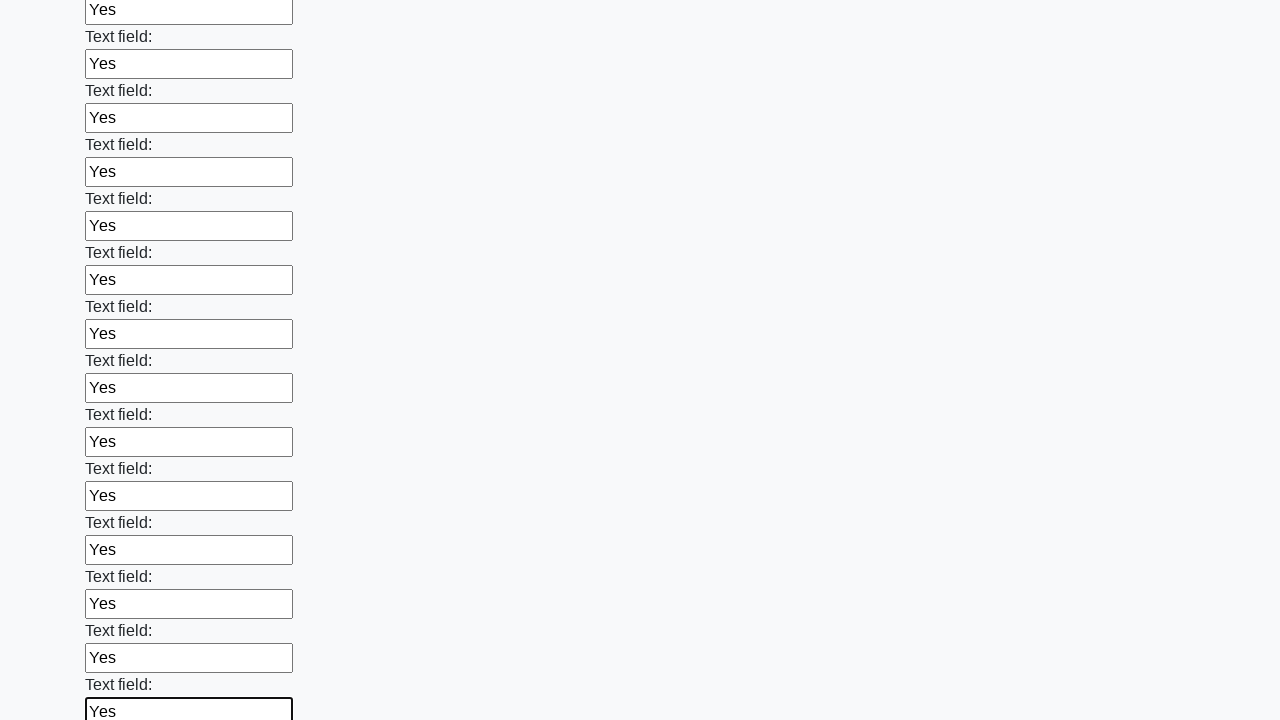

Filled an input field with 'Yes' on input >> nth=86
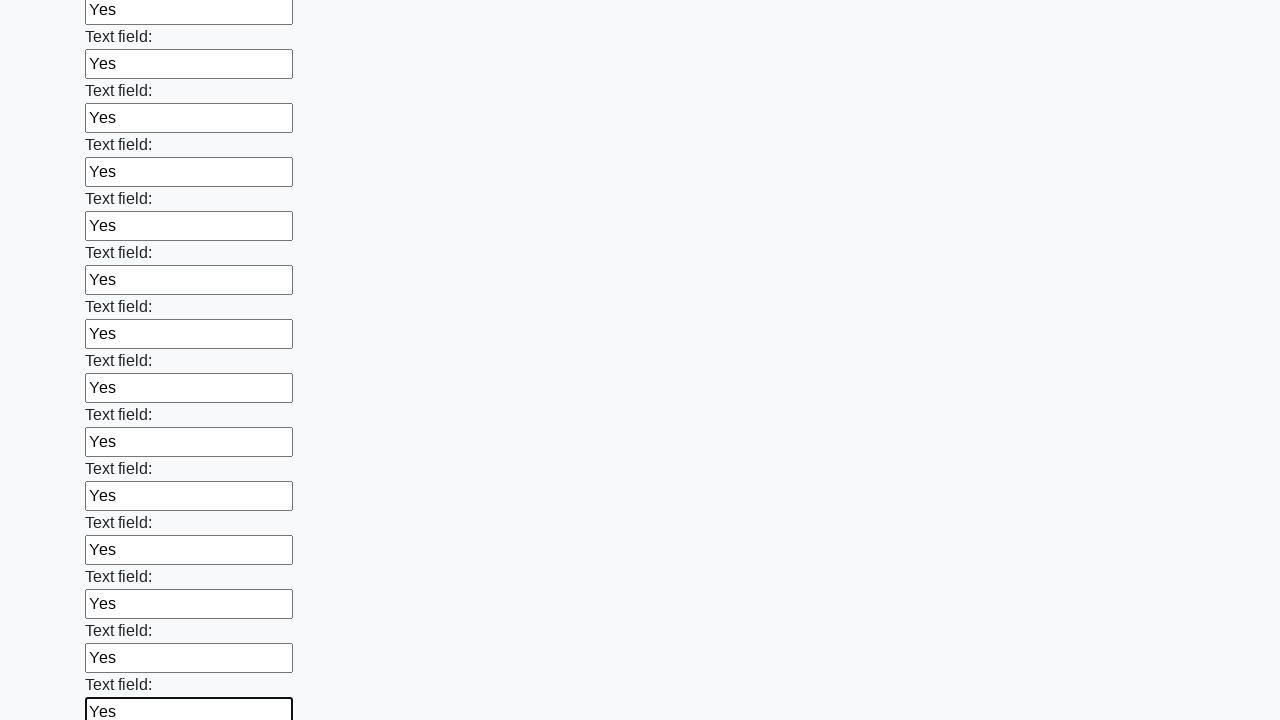

Filled an input field with 'Yes' on input >> nth=87
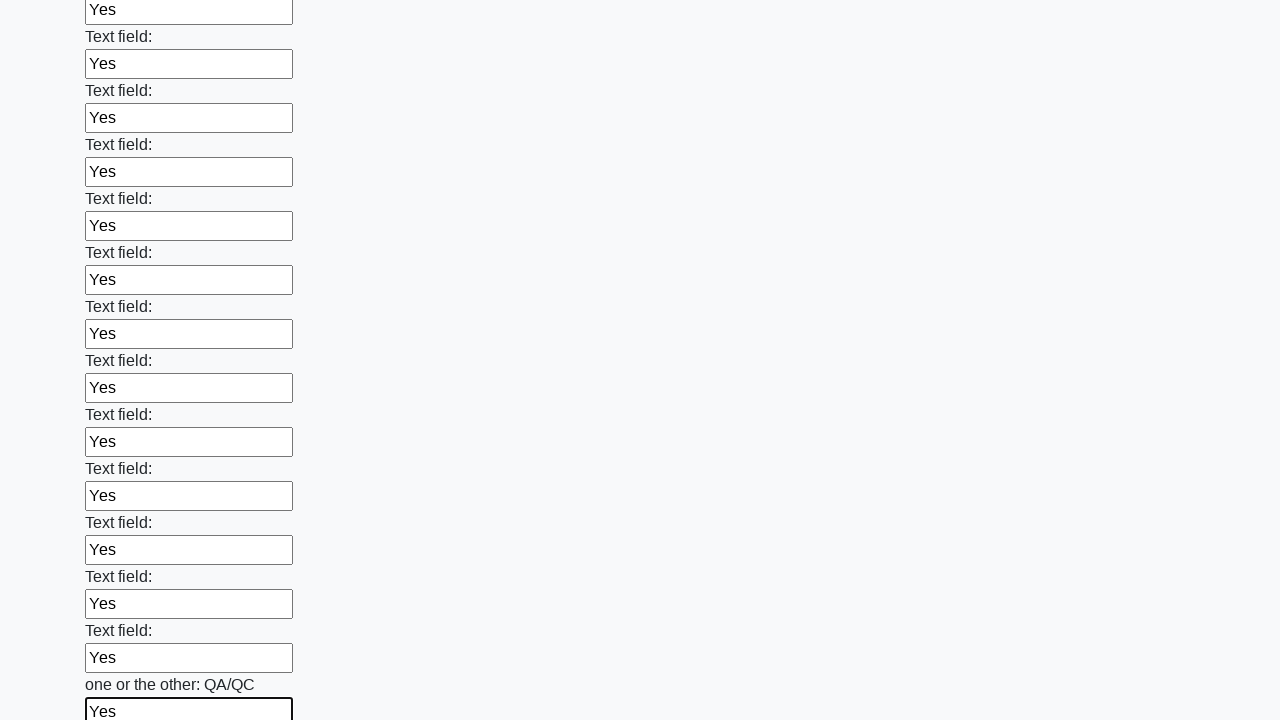

Filled an input field with 'Yes' on input >> nth=88
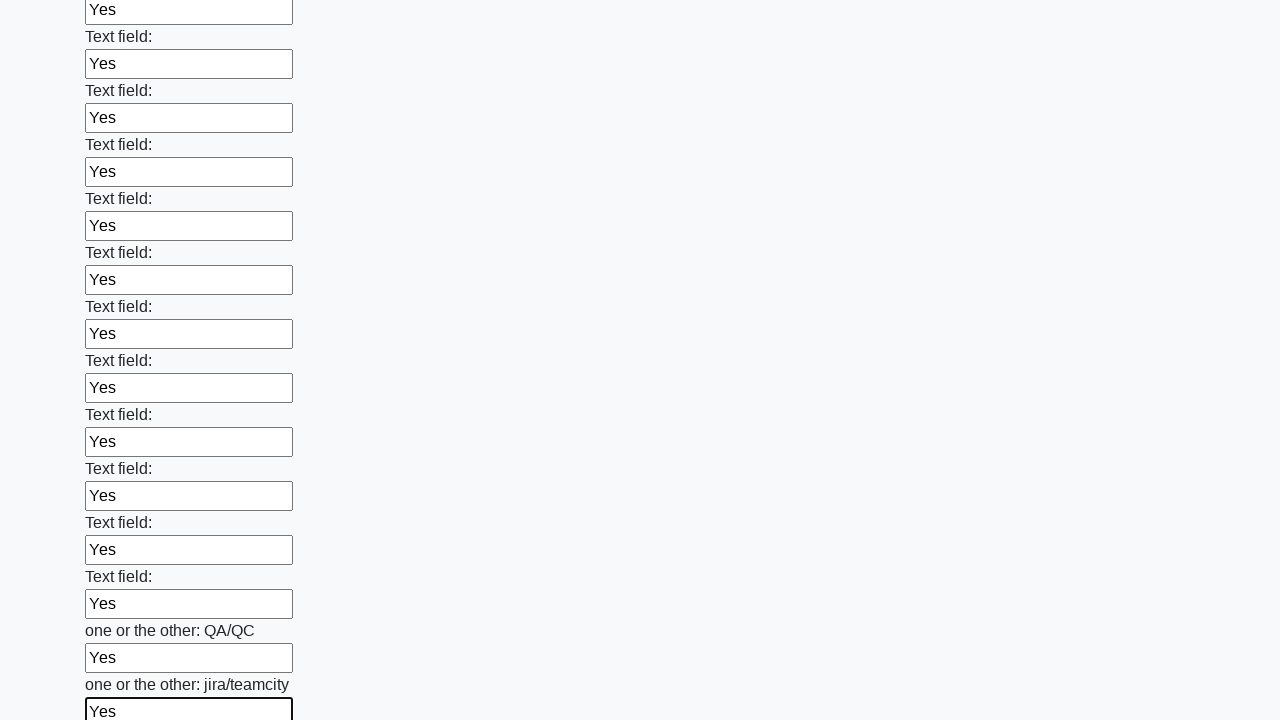

Filled an input field with 'Yes' on input >> nth=89
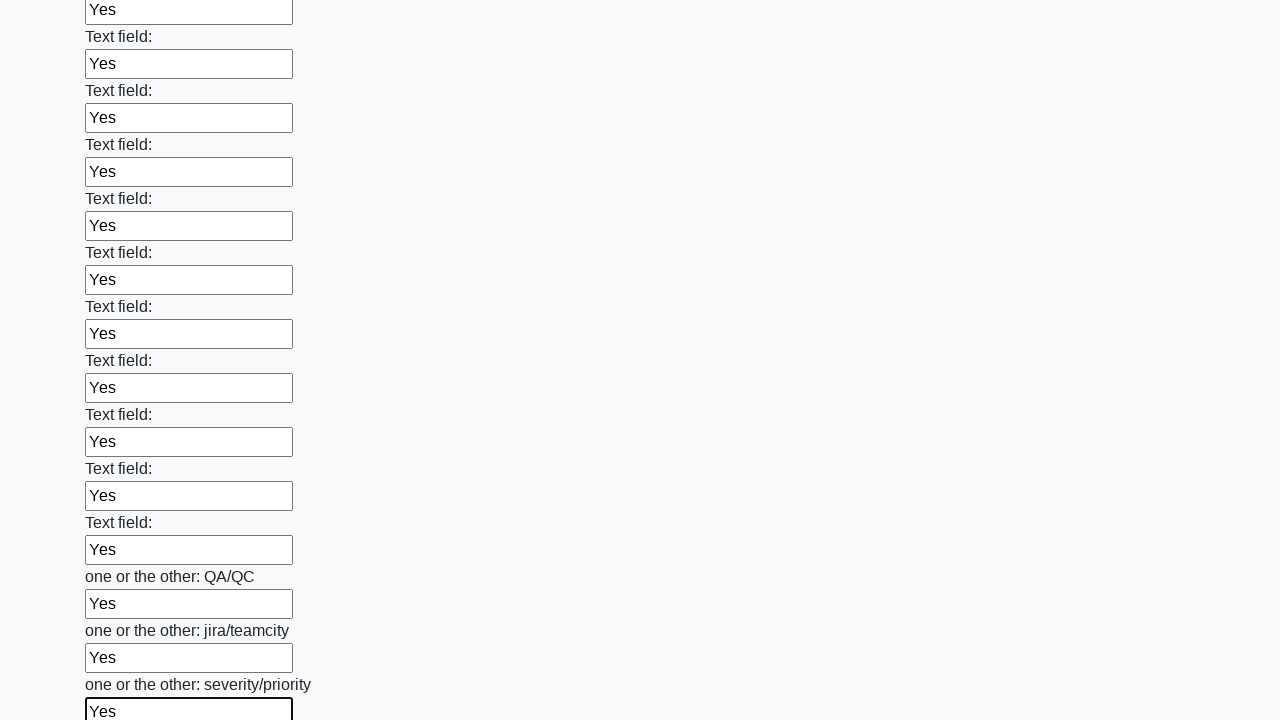

Filled an input field with 'Yes' on input >> nth=90
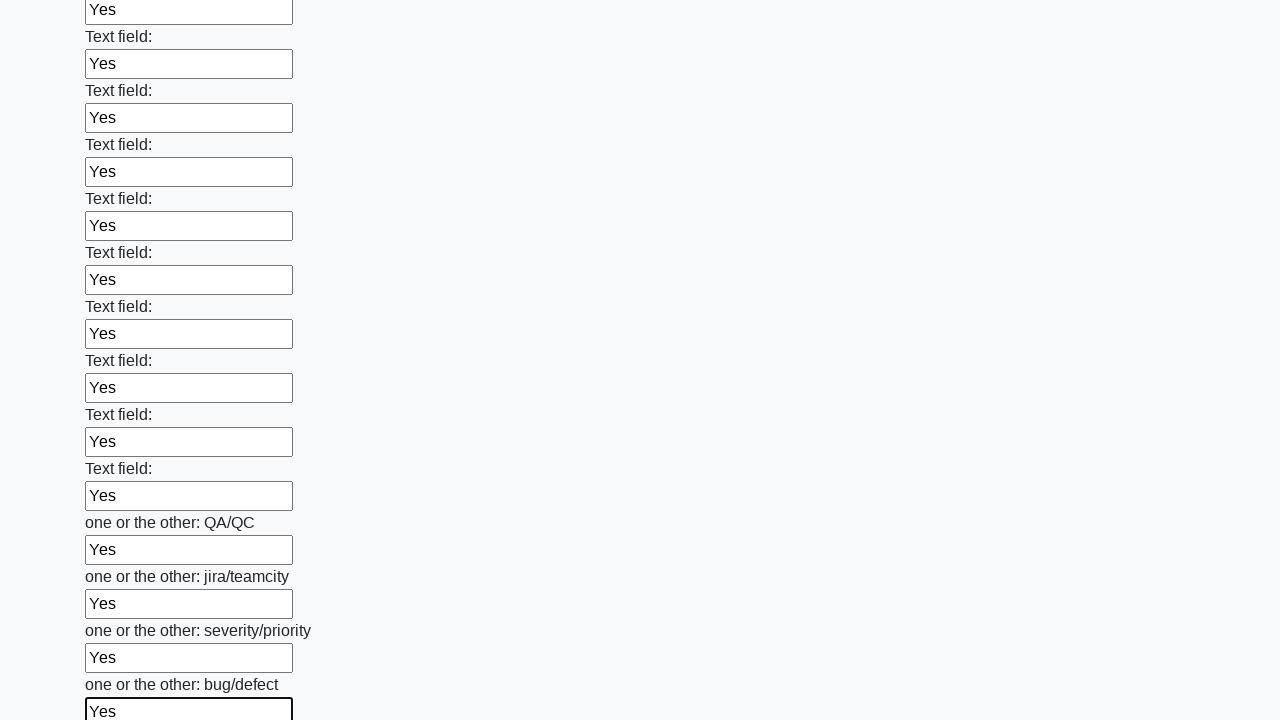

Filled an input field with 'Yes' on input >> nth=91
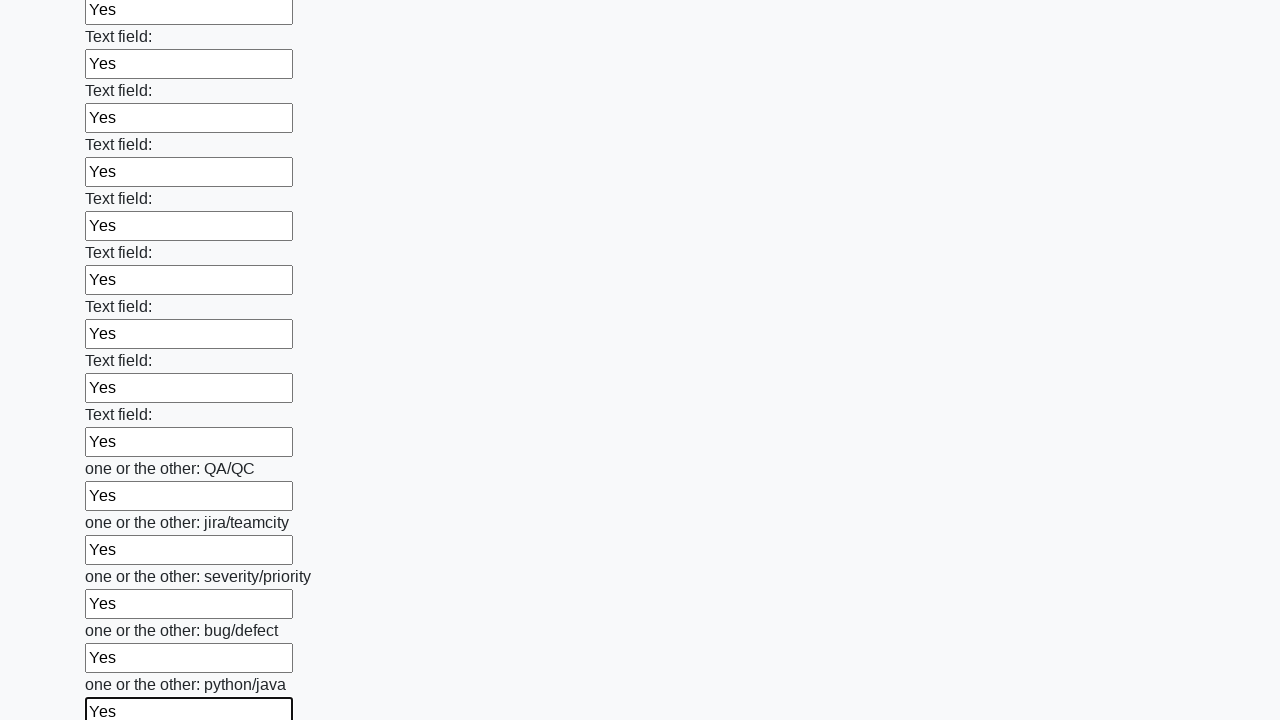

Filled an input field with 'Yes' on input >> nth=92
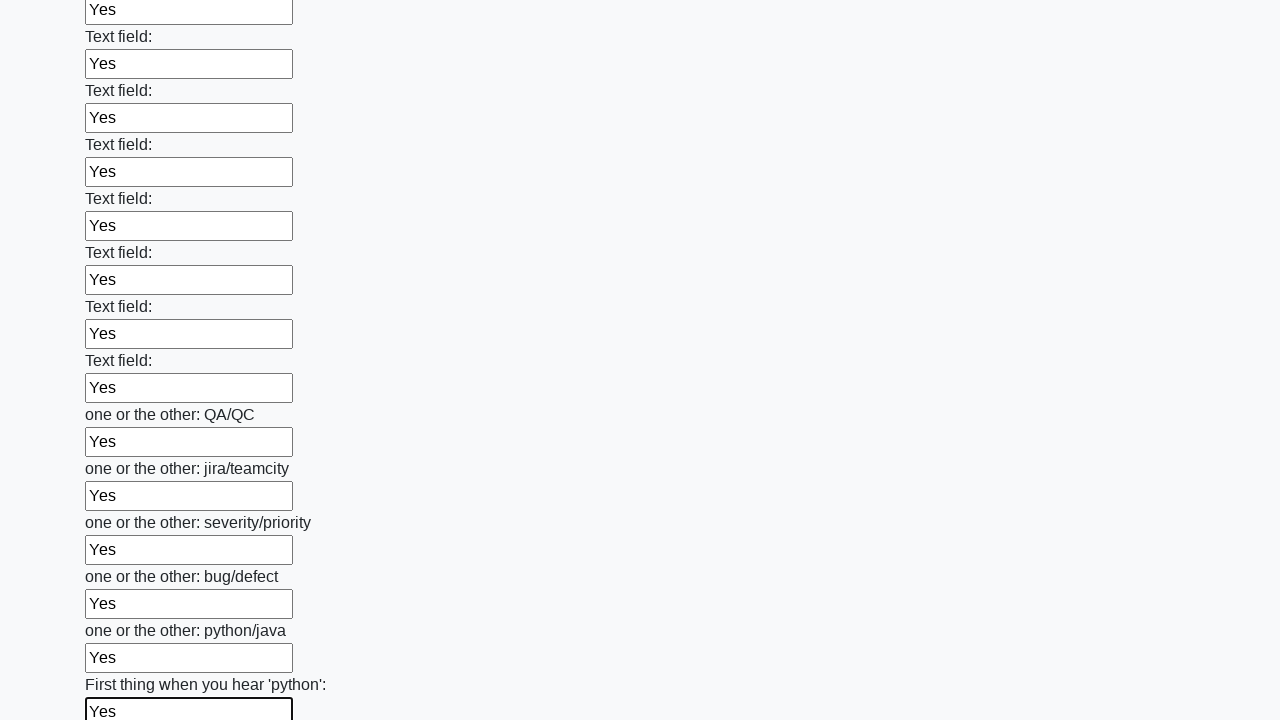

Filled an input field with 'Yes' on input >> nth=93
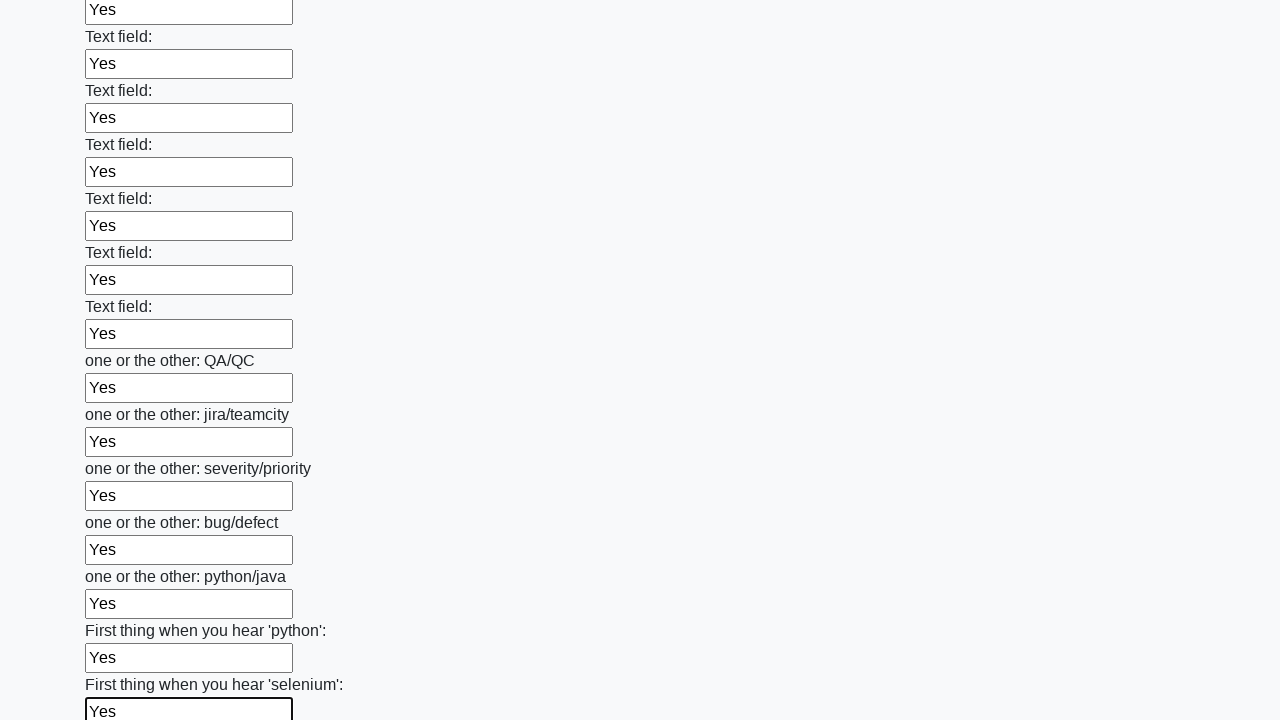

Filled an input field with 'Yes' on input >> nth=94
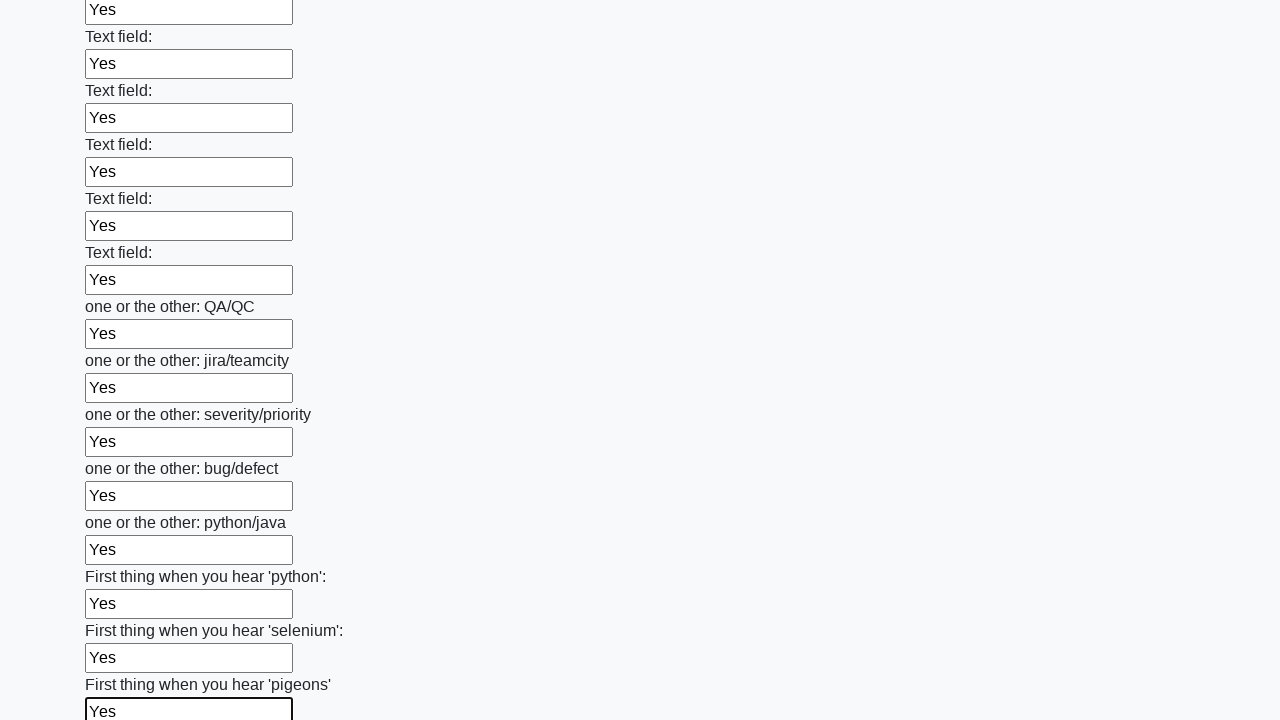

Filled an input field with 'Yes' on input >> nth=95
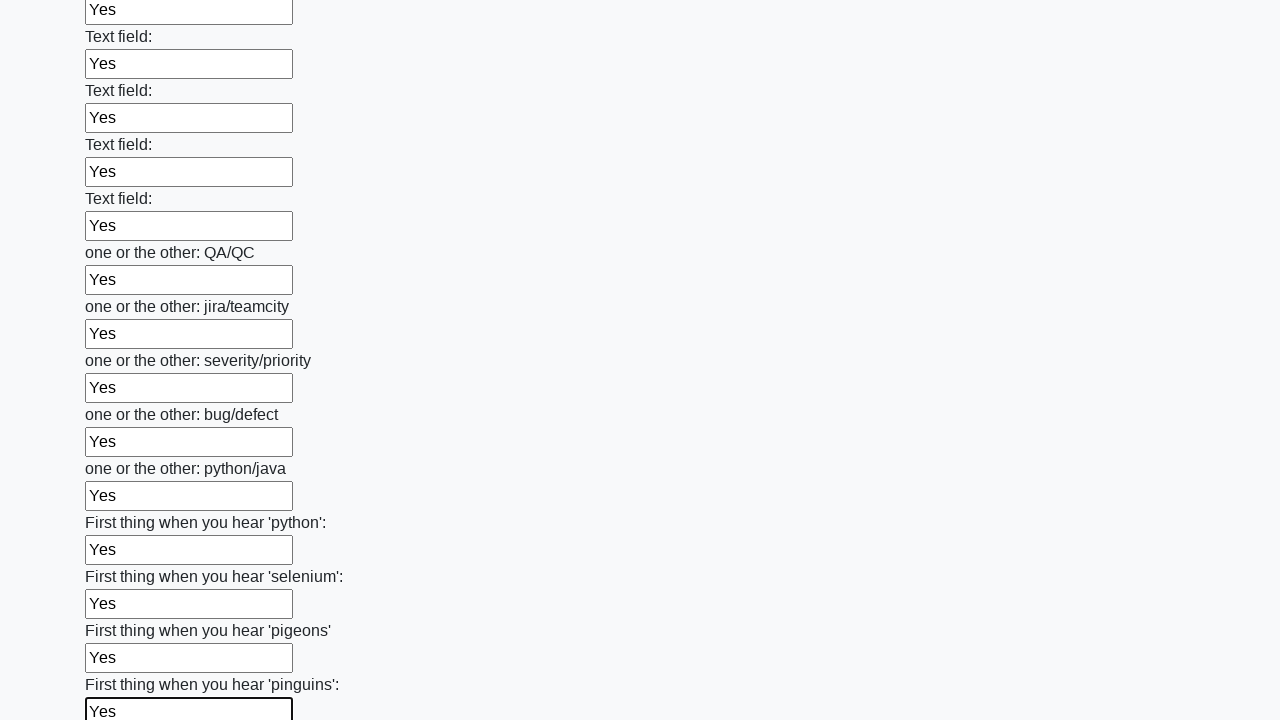

Filled an input field with 'Yes' on input >> nth=96
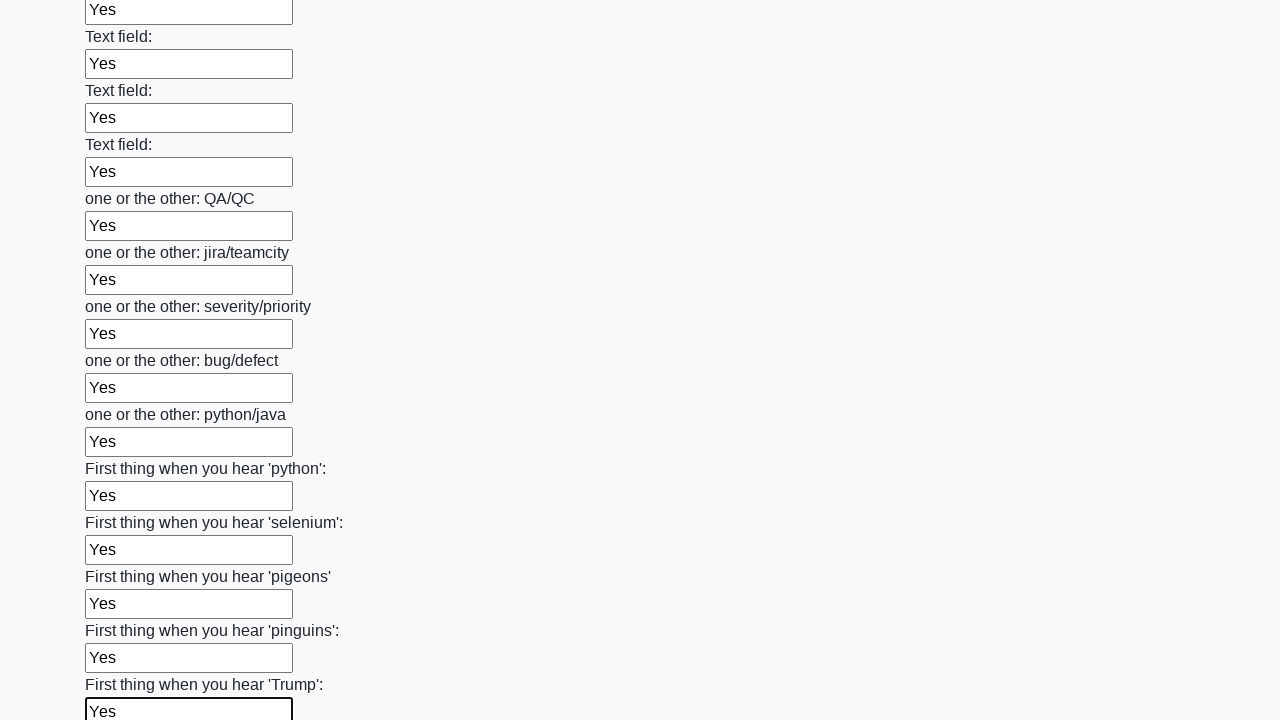

Filled an input field with 'Yes' on input >> nth=97
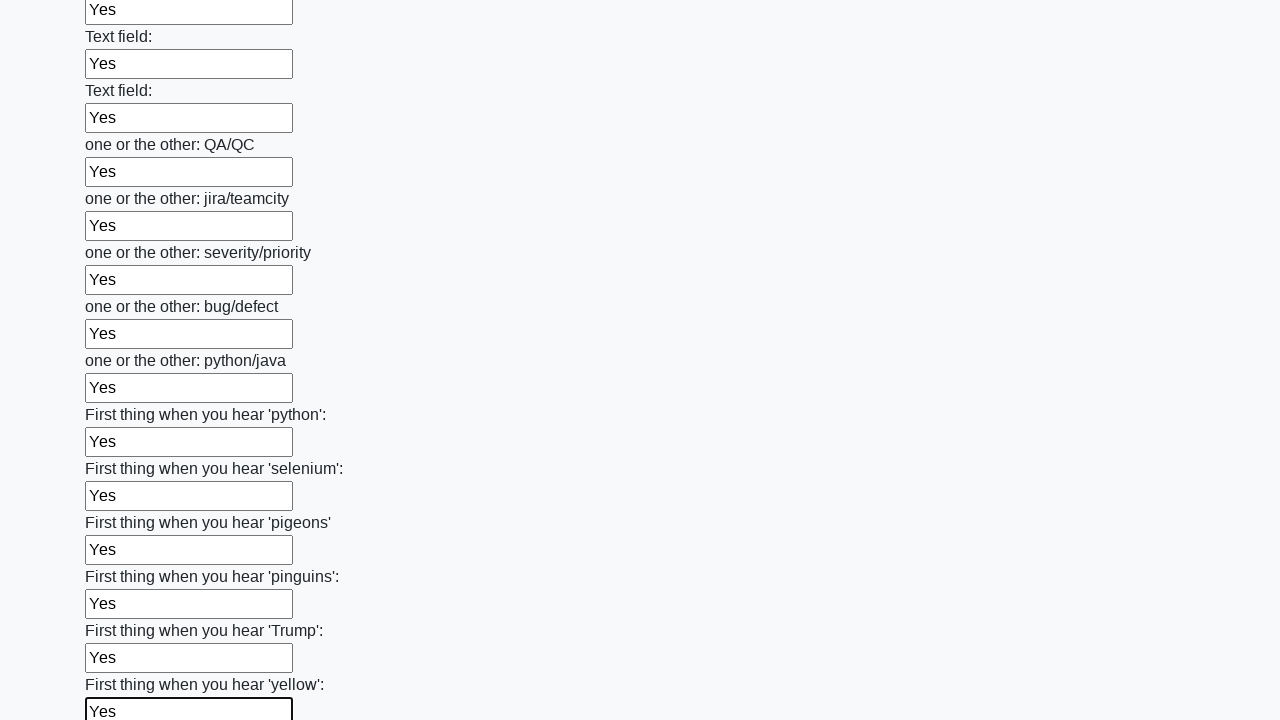

Filled an input field with 'Yes' on input >> nth=98
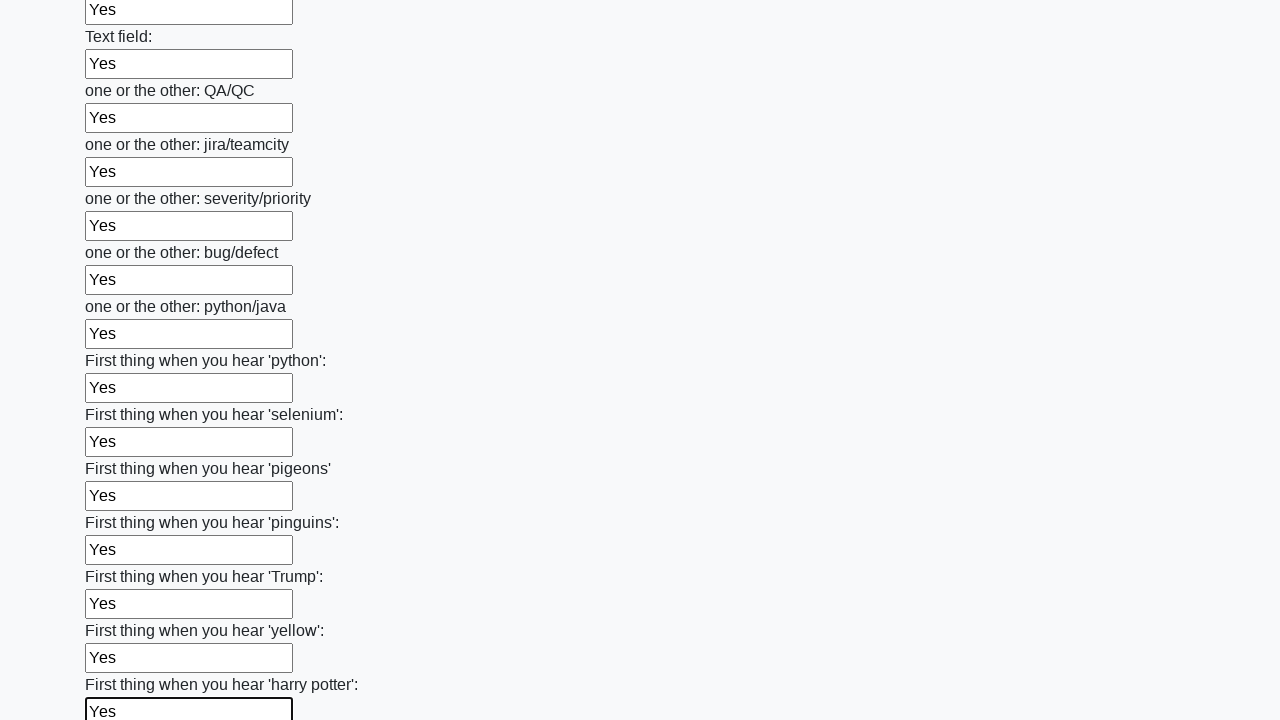

Filled an input field with 'Yes' on input >> nth=99
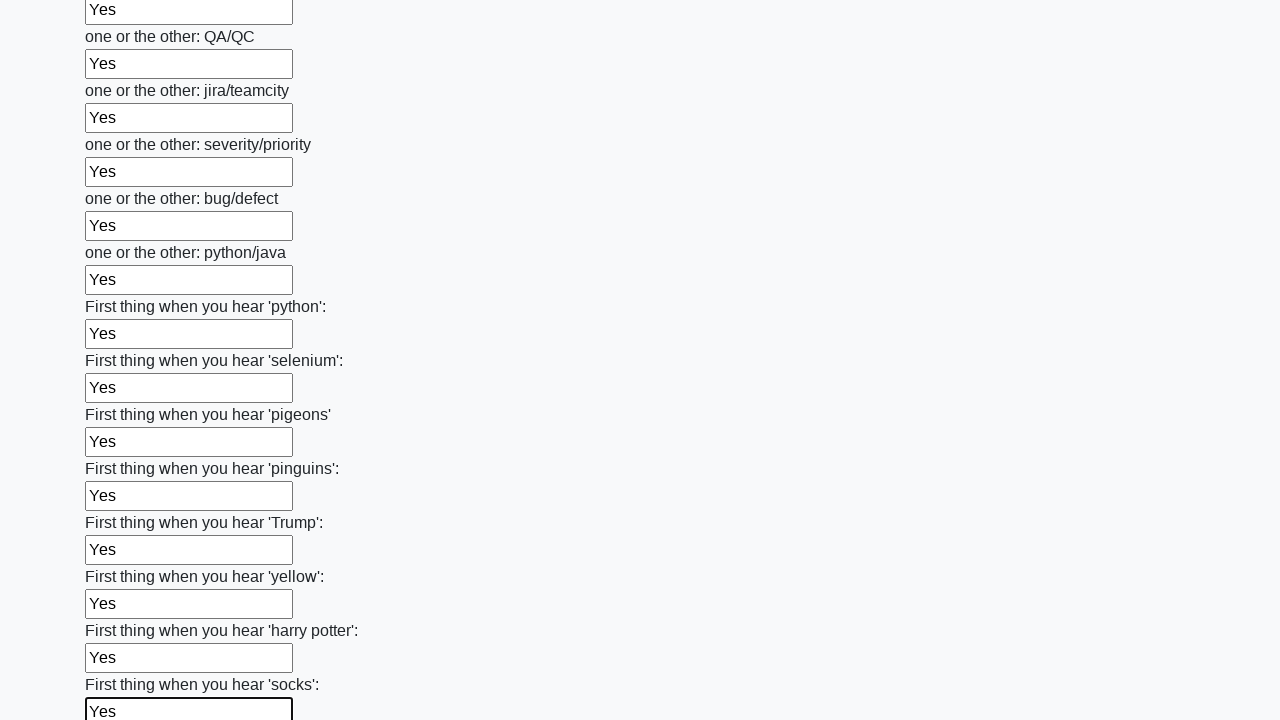

Clicked the submit button to submit the form at (123, 611) on button.btn
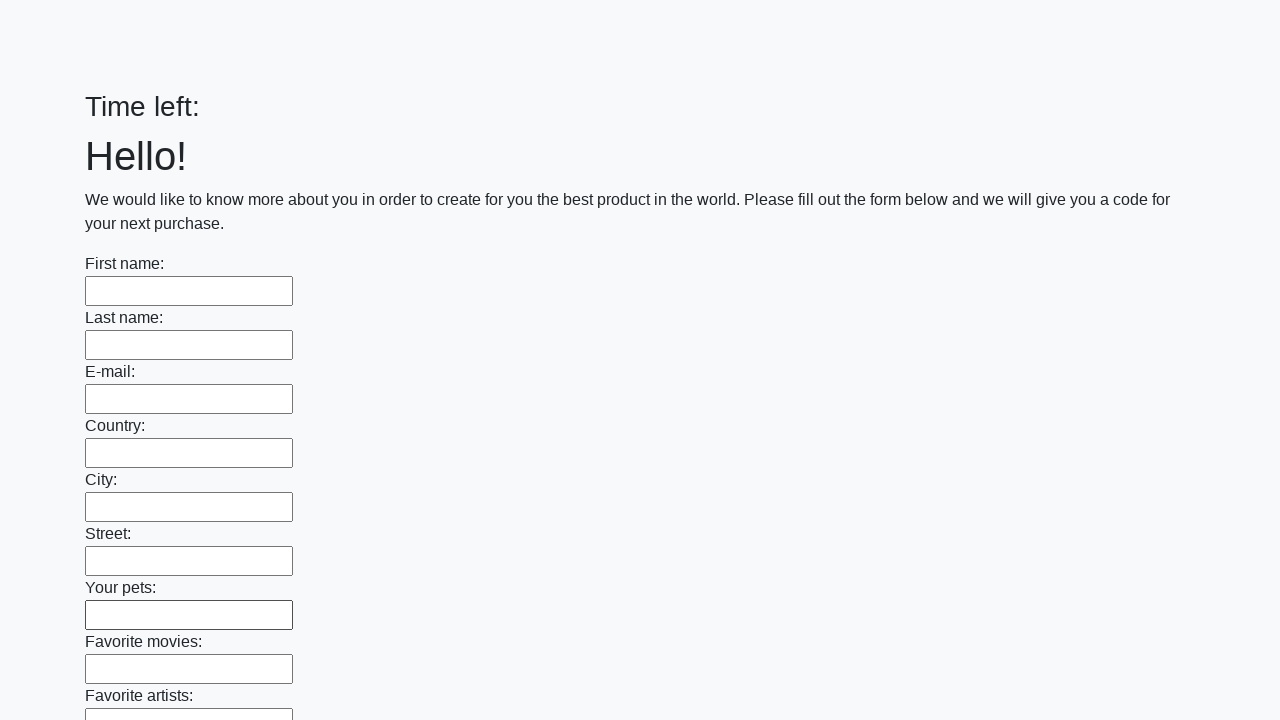

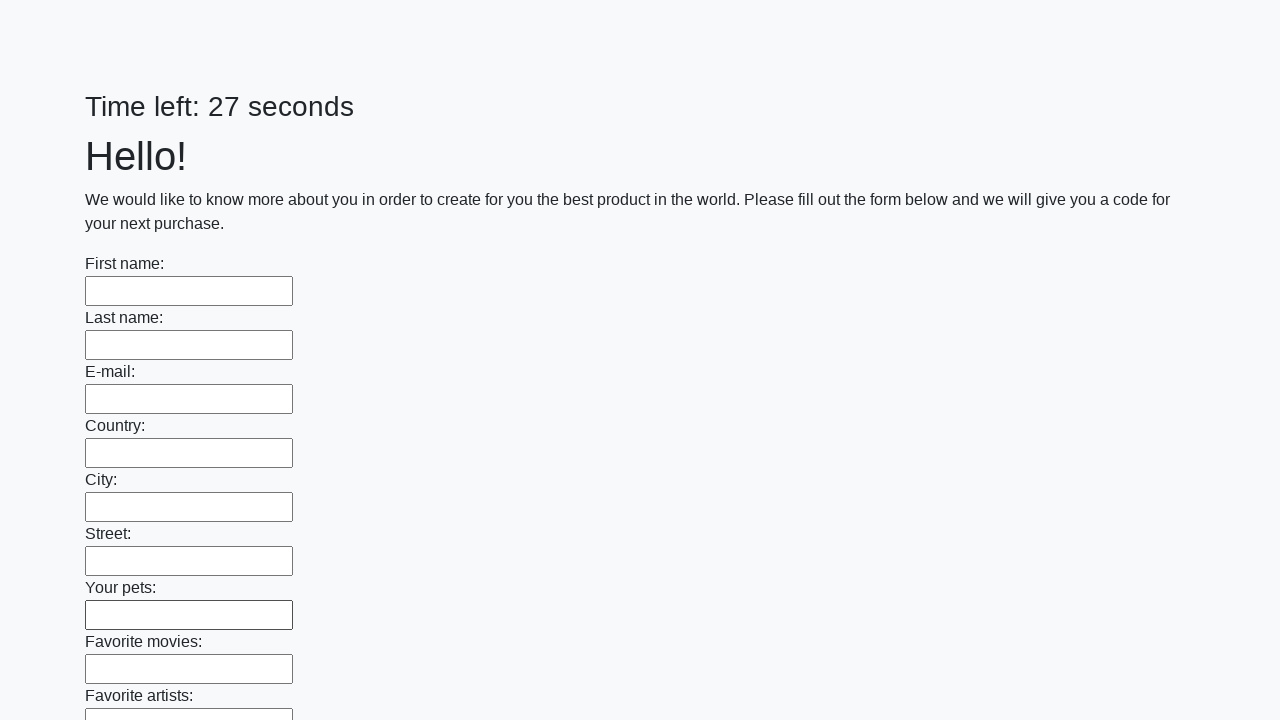